Tests filling a large form by entering text into all input fields and submitting the form, then handling the resulting alert

Starting URL: http://suninjuly.github.io/huge_form.html

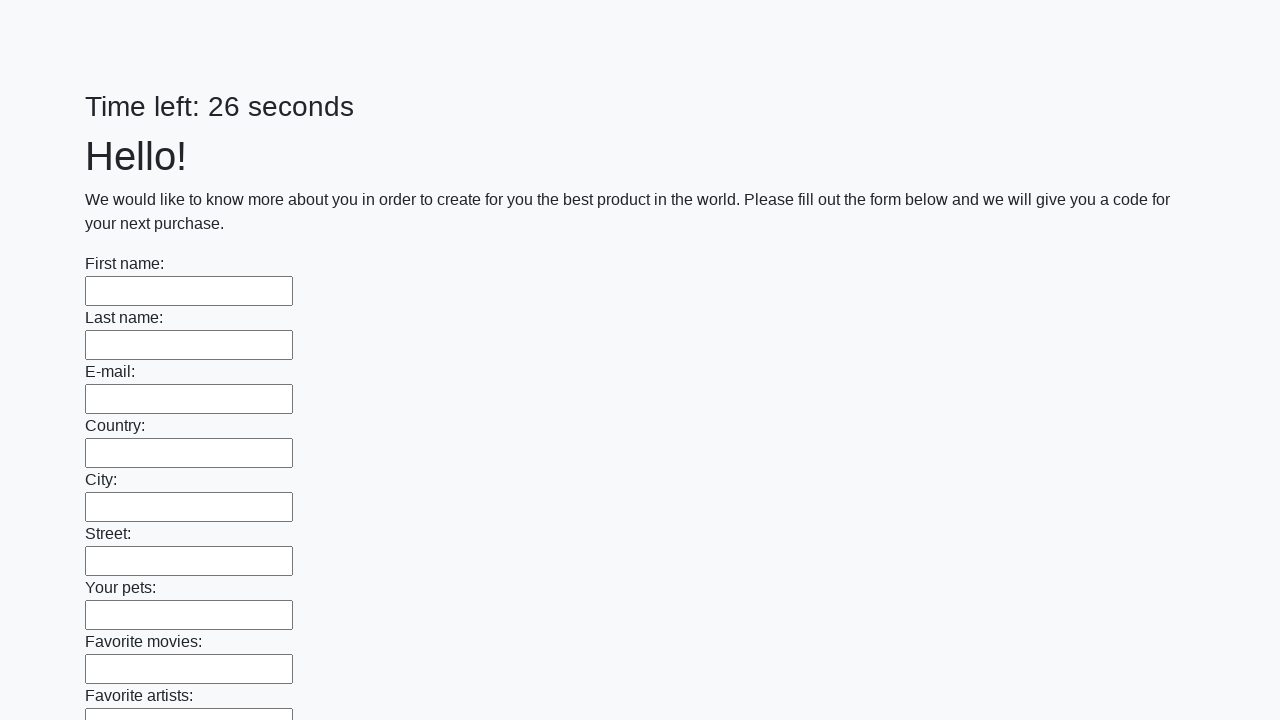

Located all input fields on the form
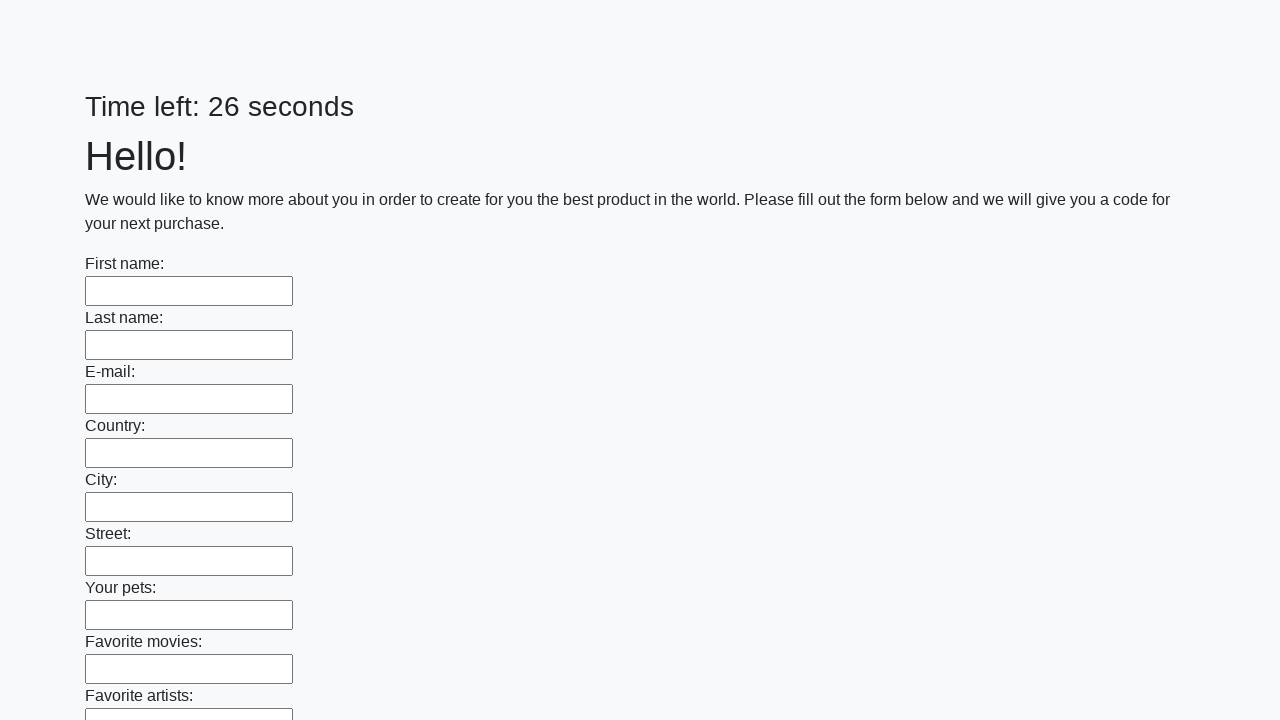

Filled input field with 'My answer' on input >> nth=0
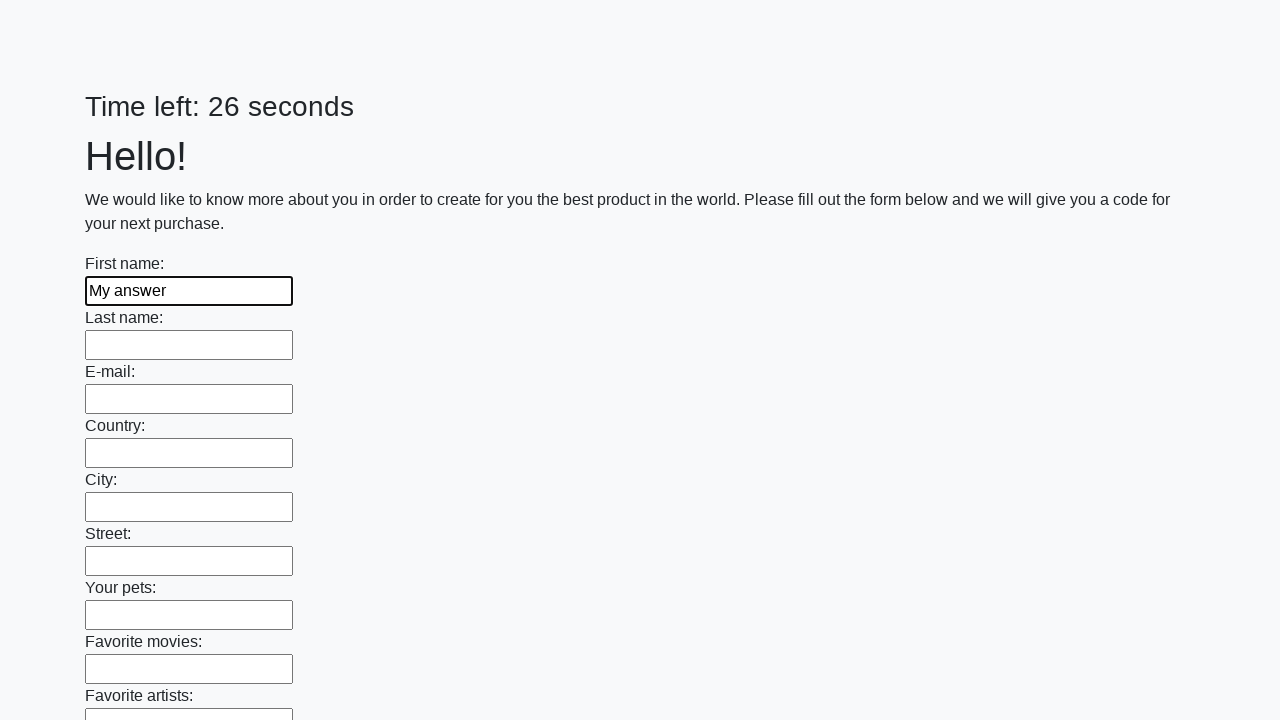

Filled input field with 'My answer' on input >> nth=1
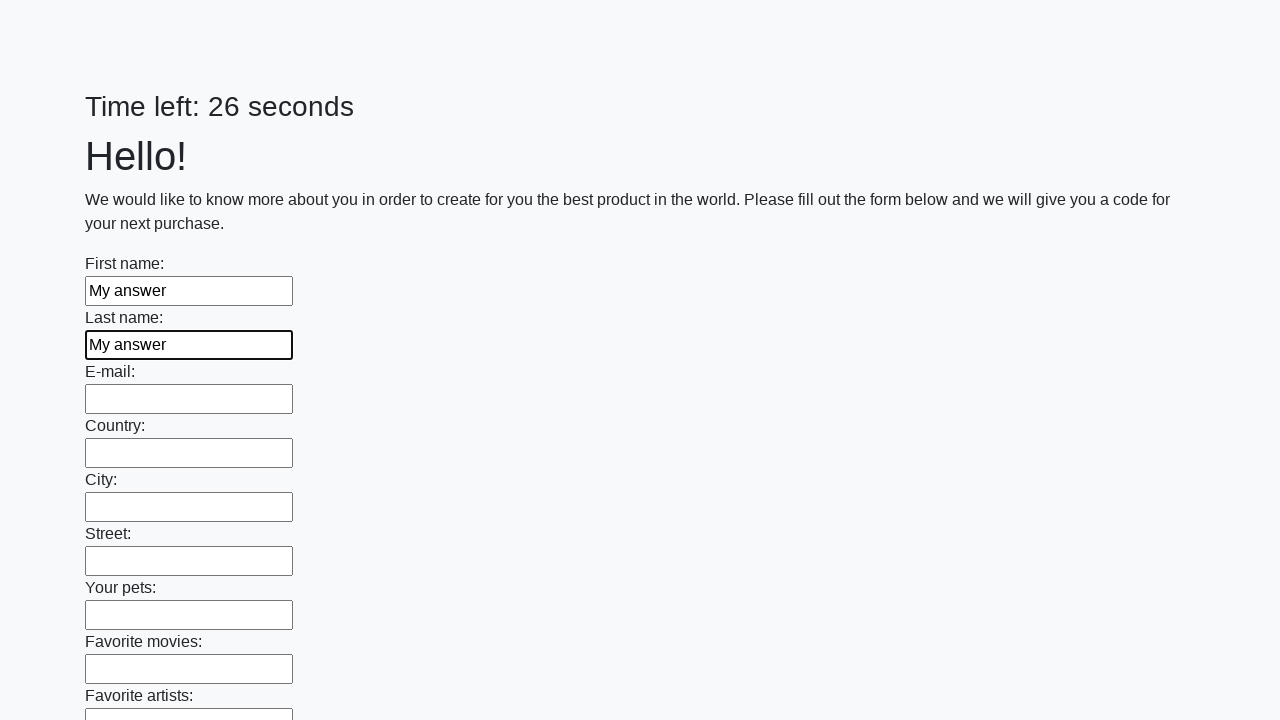

Filled input field with 'My answer' on input >> nth=2
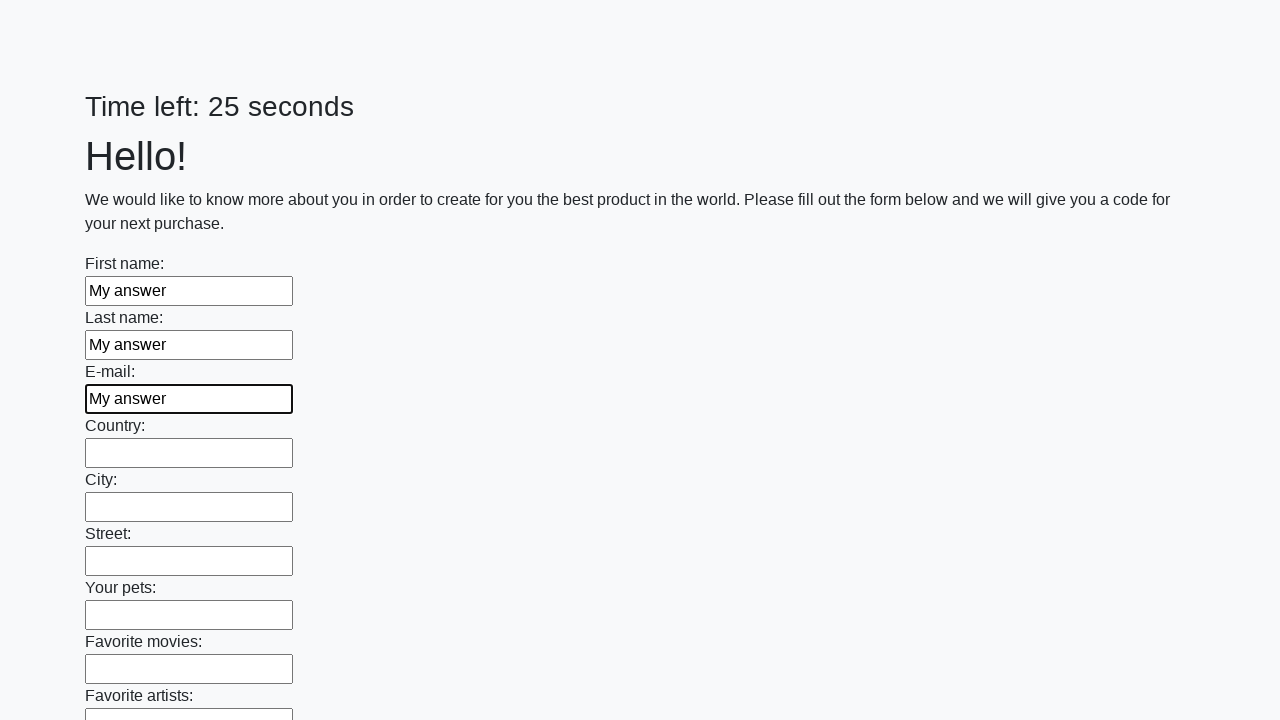

Filled input field with 'My answer' on input >> nth=3
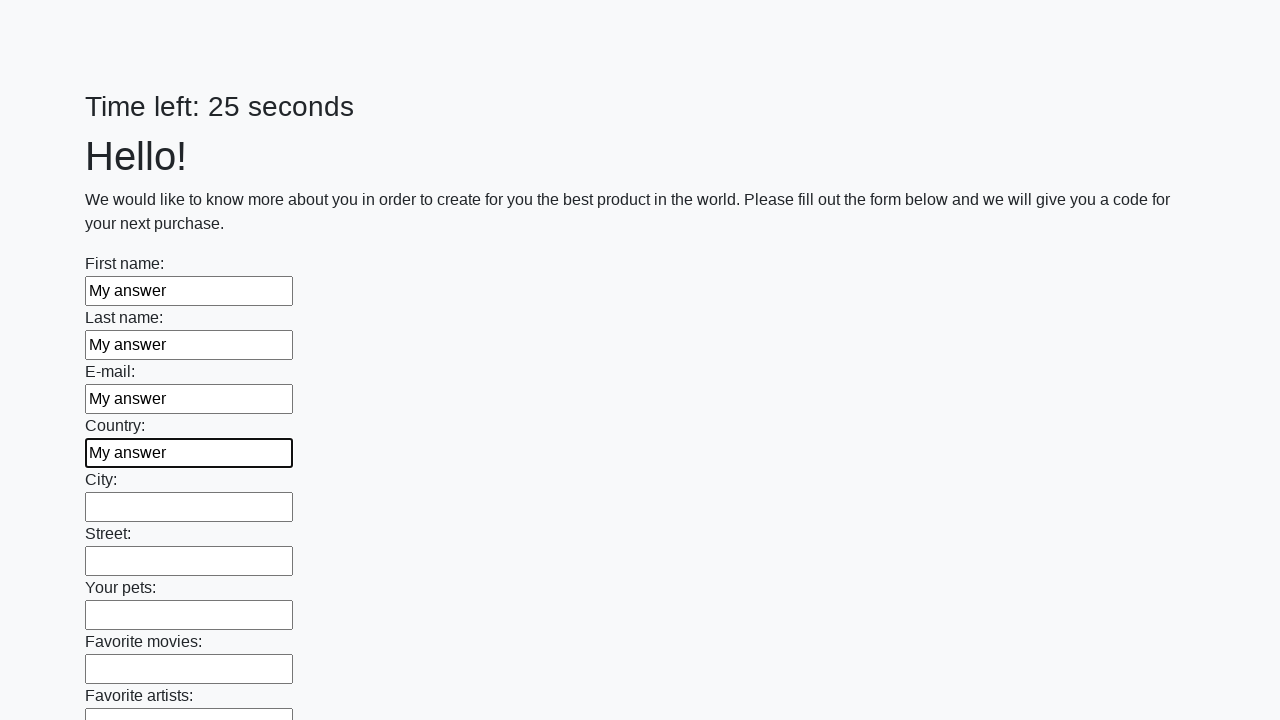

Filled input field with 'My answer' on input >> nth=4
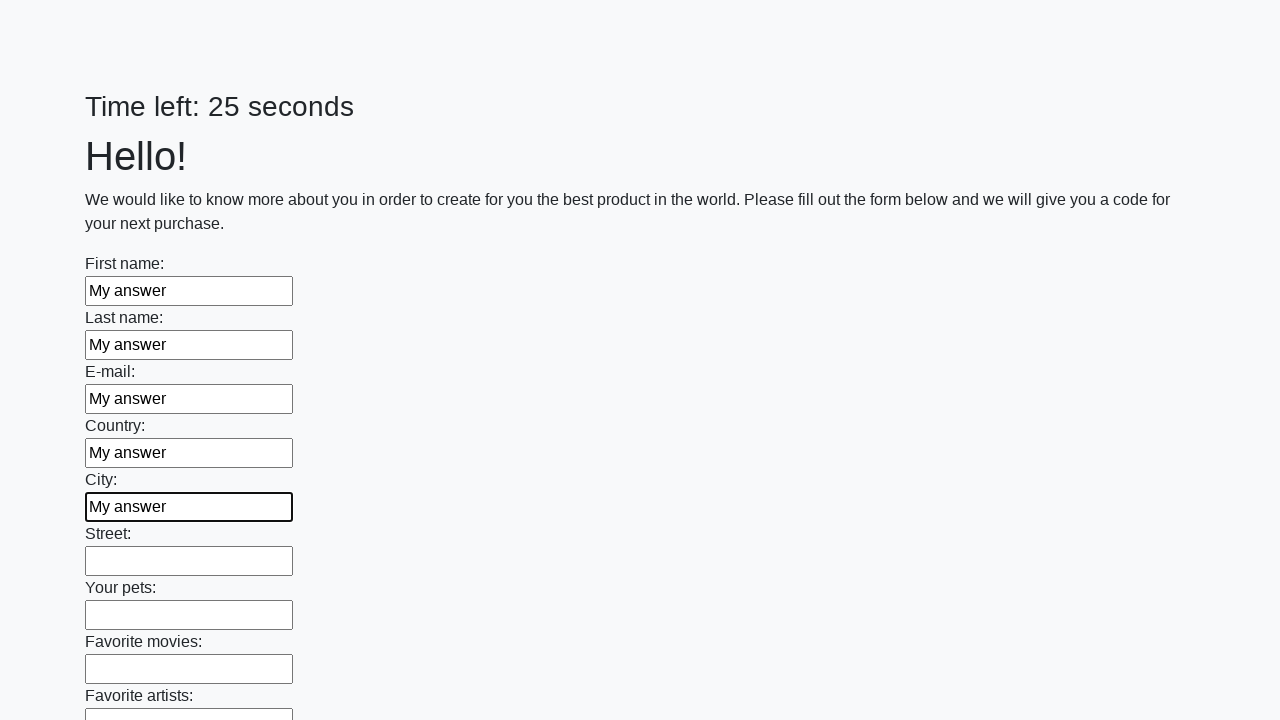

Filled input field with 'My answer' on input >> nth=5
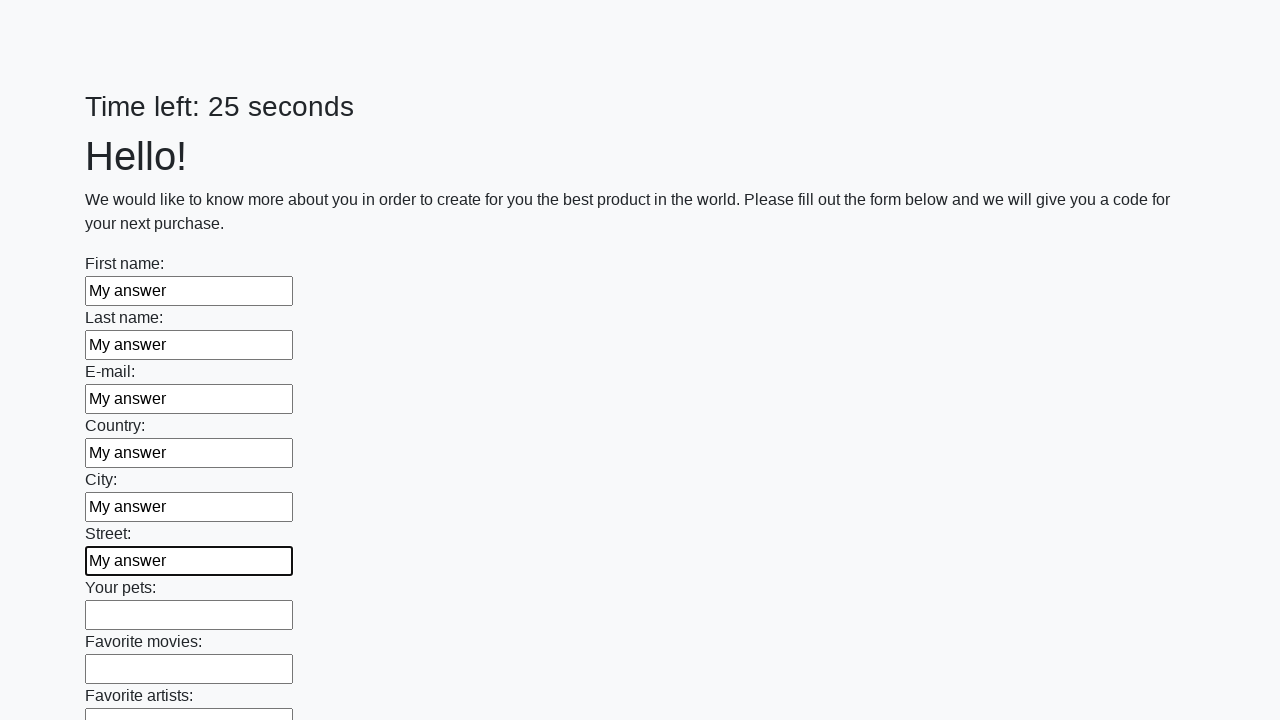

Filled input field with 'My answer' on input >> nth=6
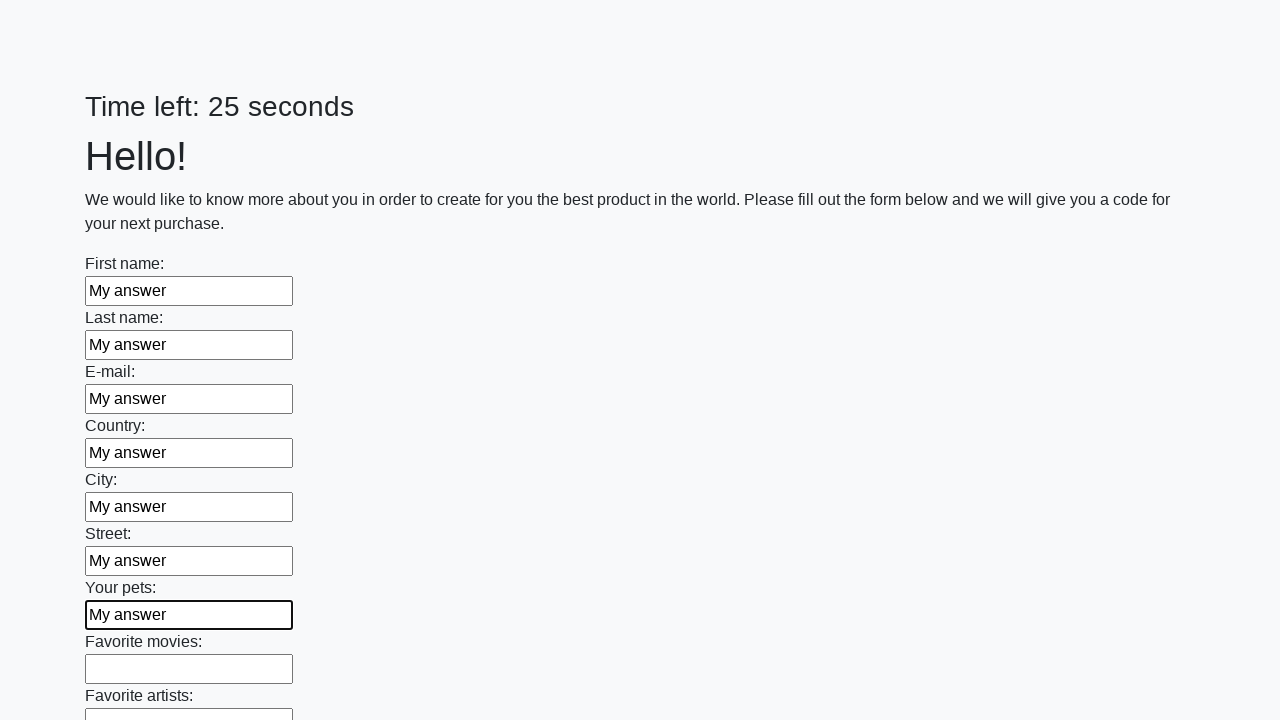

Filled input field with 'My answer' on input >> nth=7
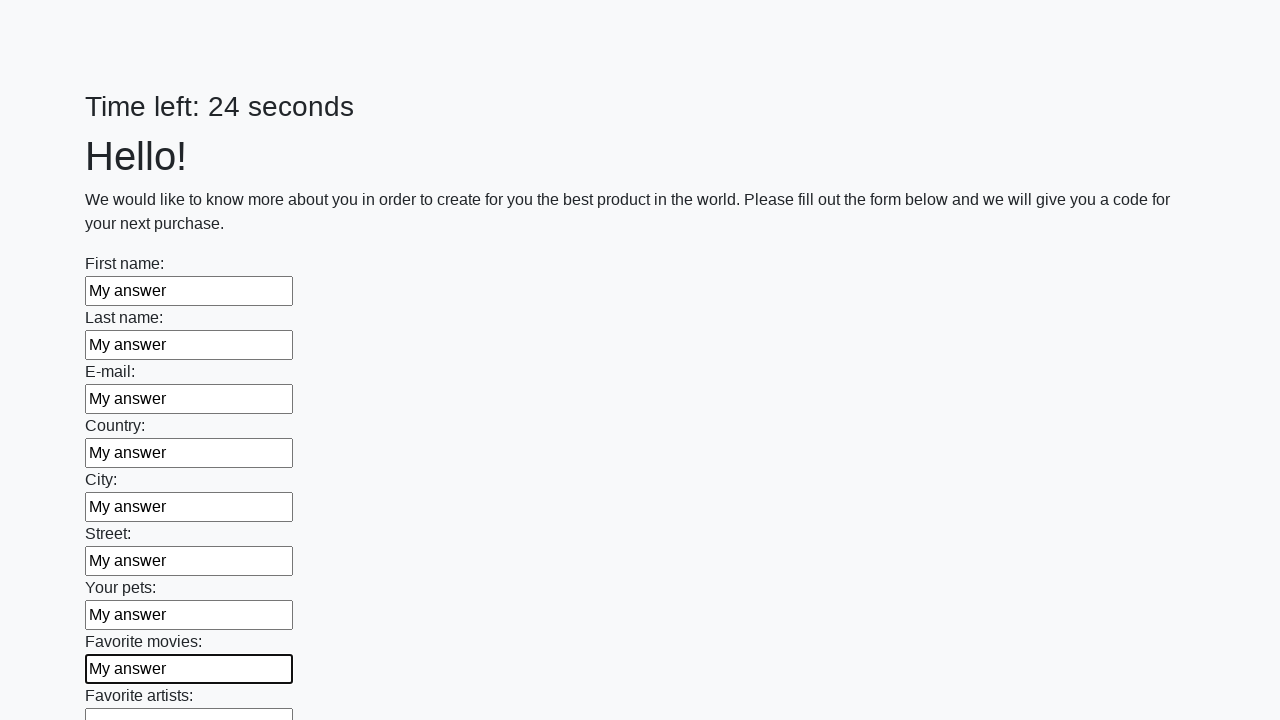

Filled input field with 'My answer' on input >> nth=8
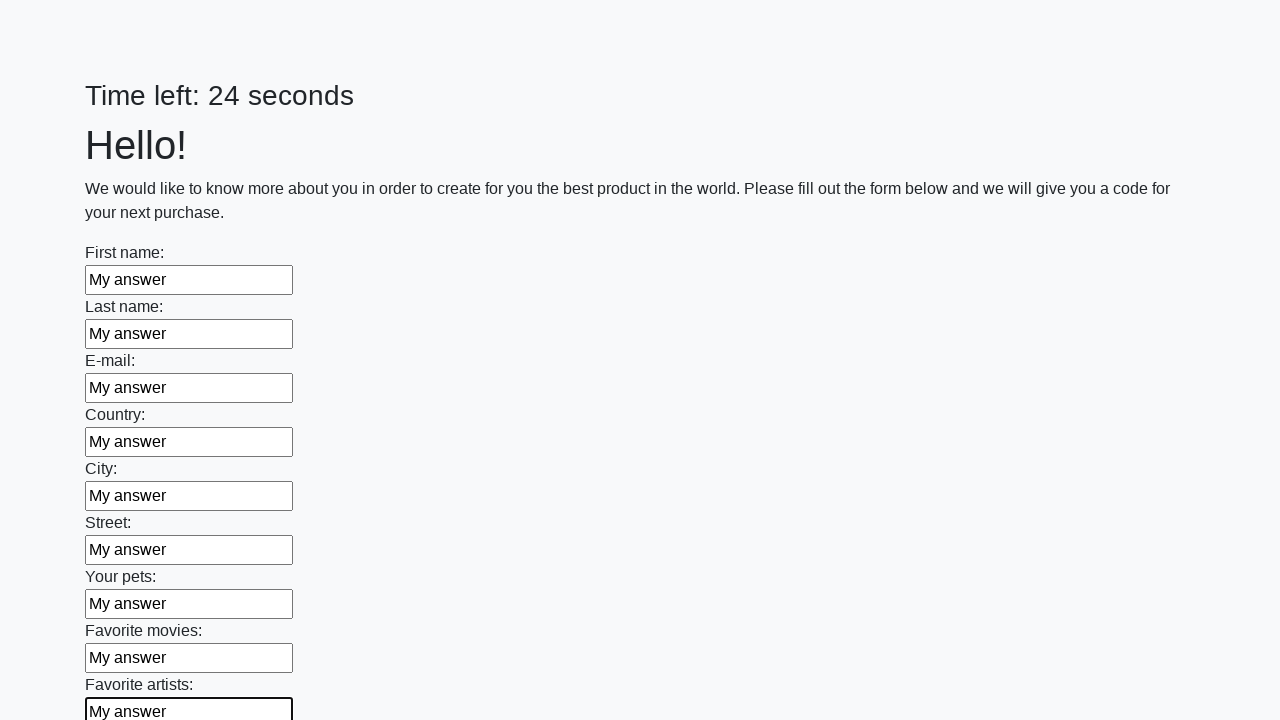

Filled input field with 'My answer' on input >> nth=9
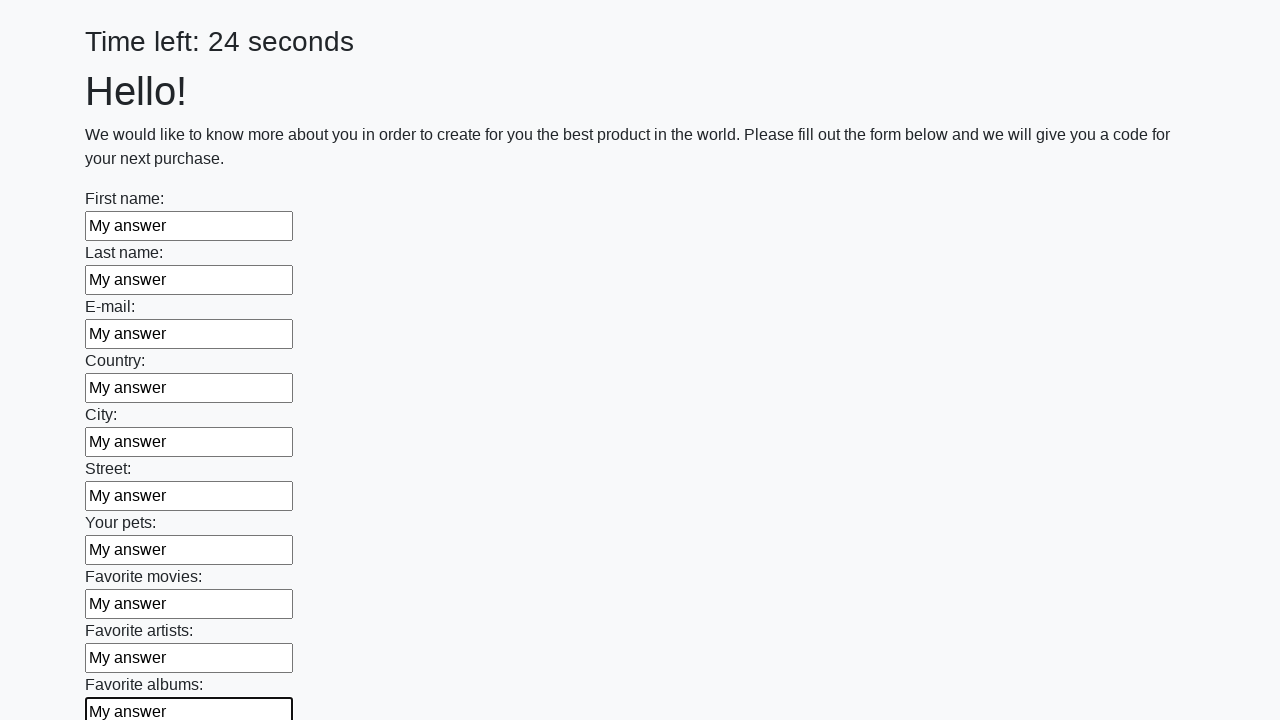

Filled input field with 'My answer' on input >> nth=10
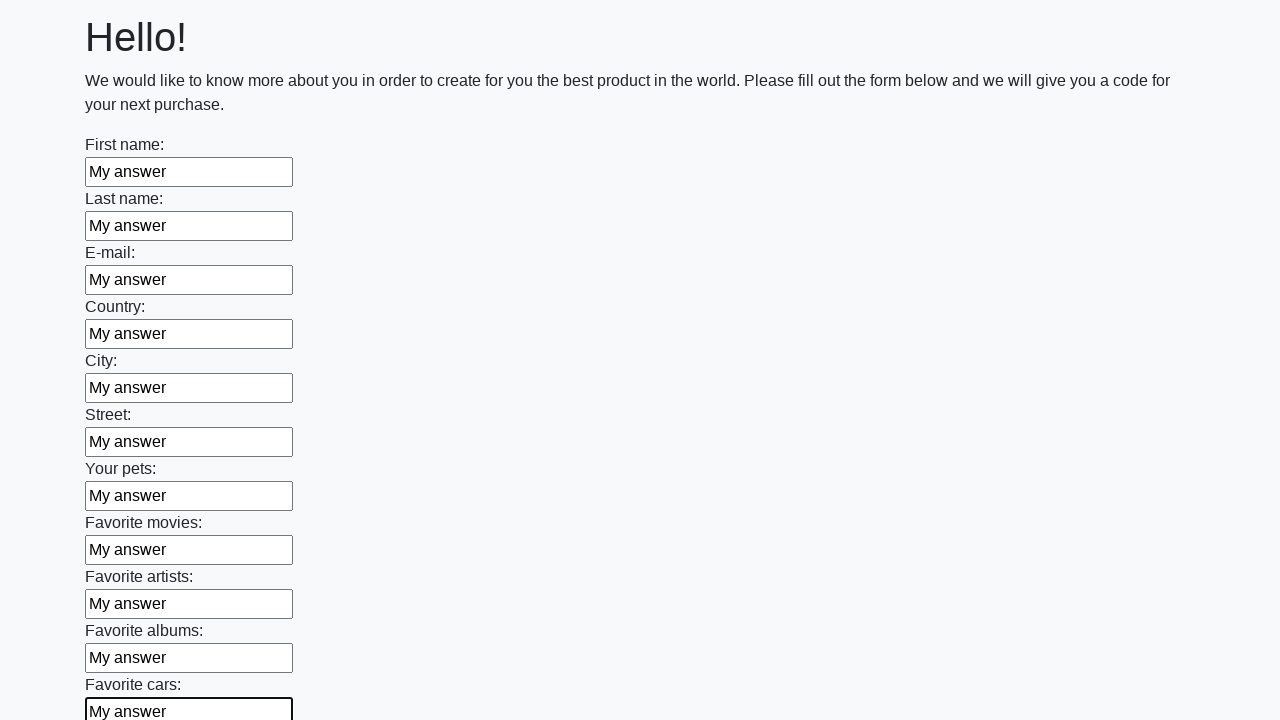

Filled input field with 'My answer' on input >> nth=11
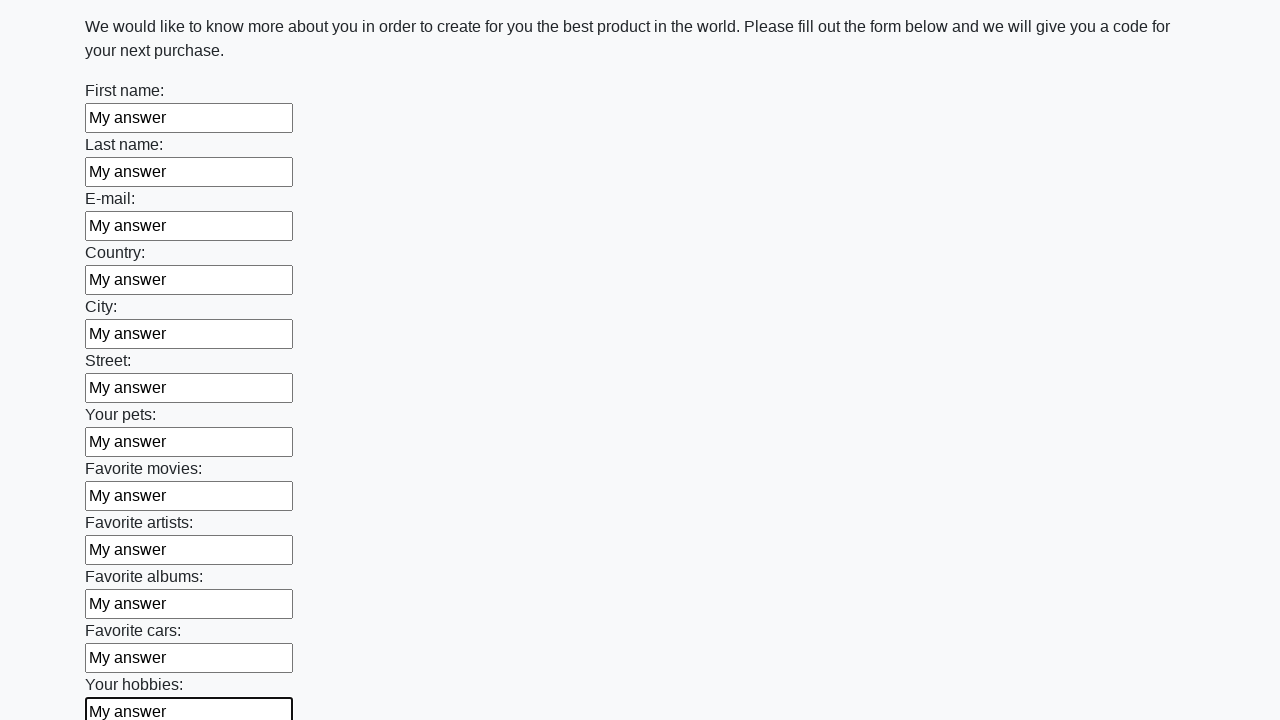

Filled input field with 'My answer' on input >> nth=12
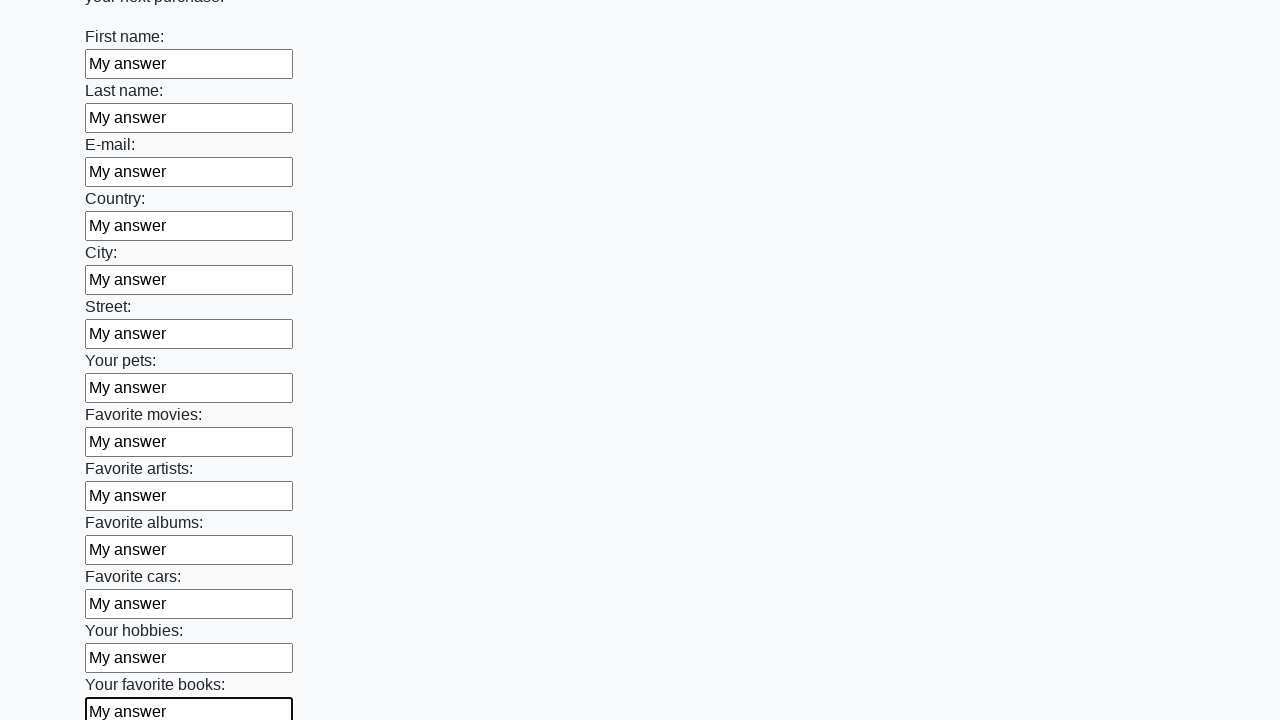

Filled input field with 'My answer' on input >> nth=13
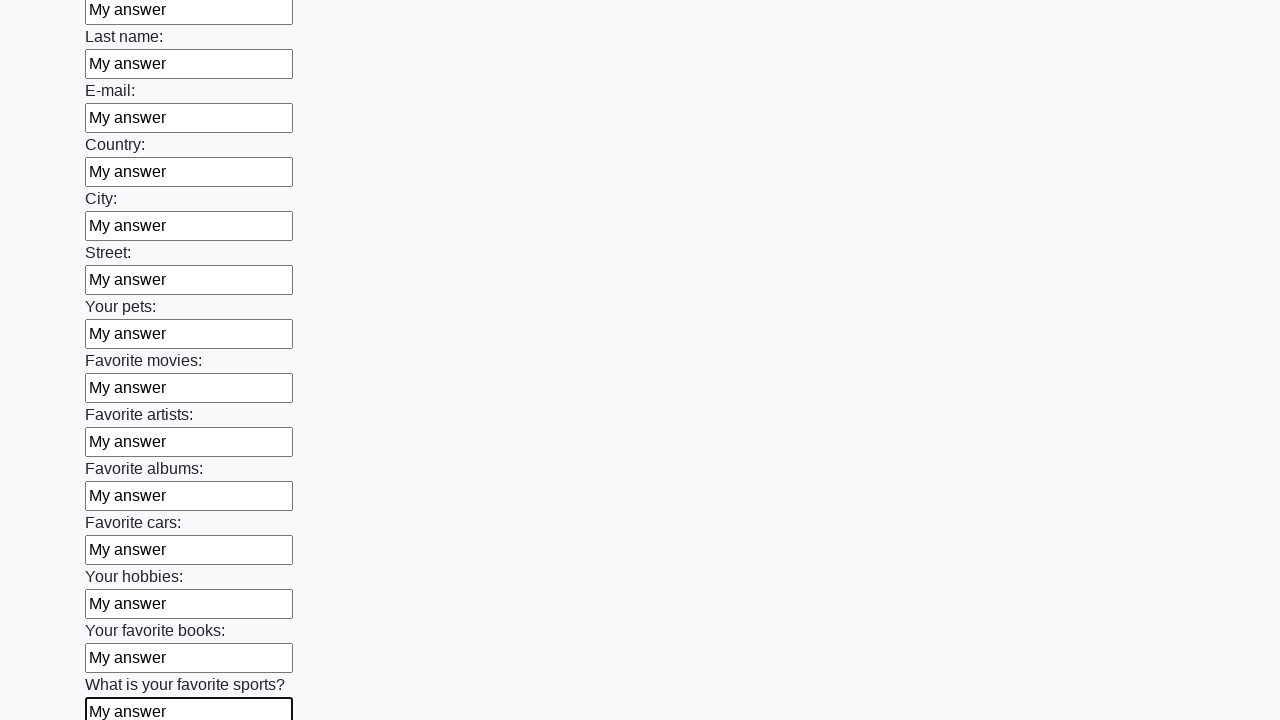

Filled input field with 'My answer' on input >> nth=14
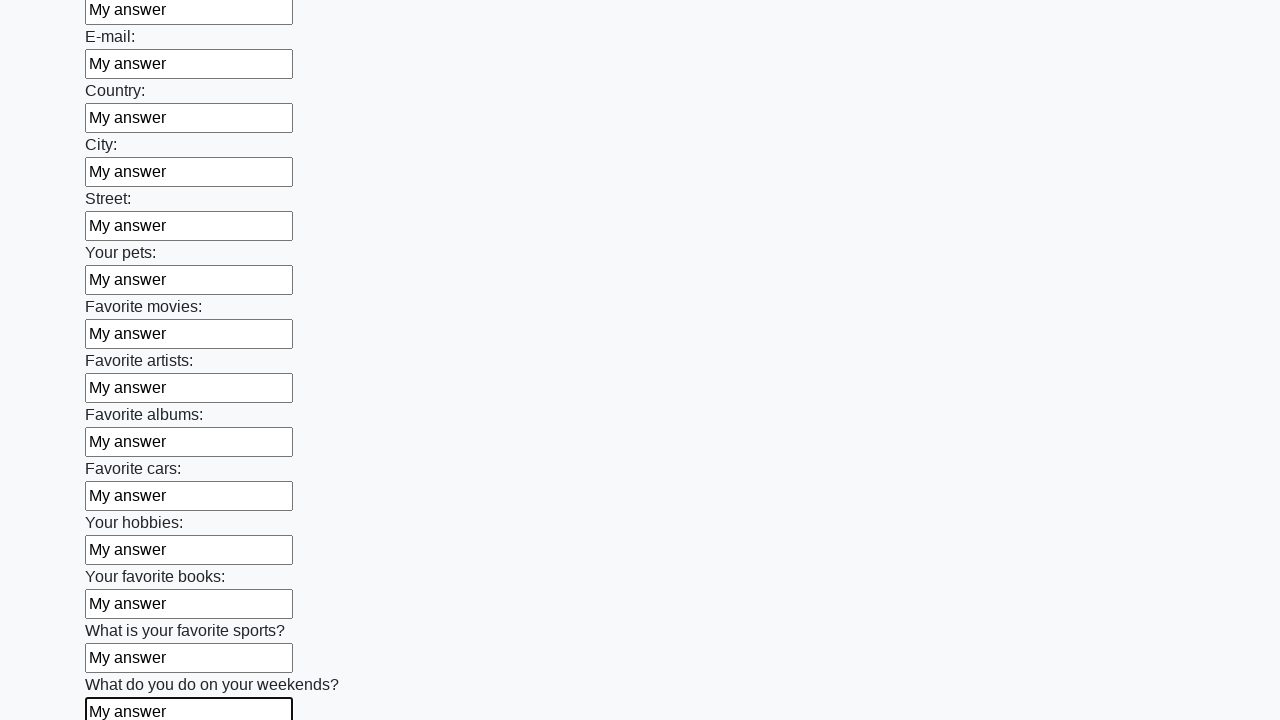

Filled input field with 'My answer' on input >> nth=15
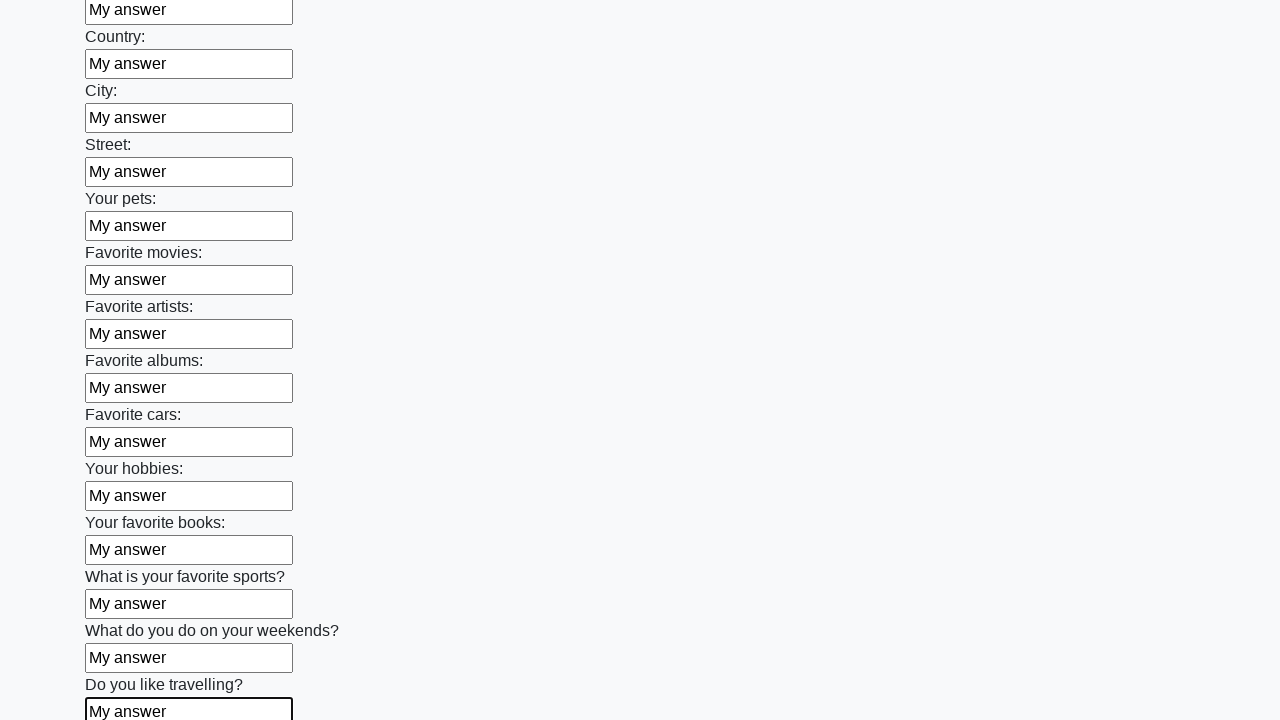

Filled input field with 'My answer' on input >> nth=16
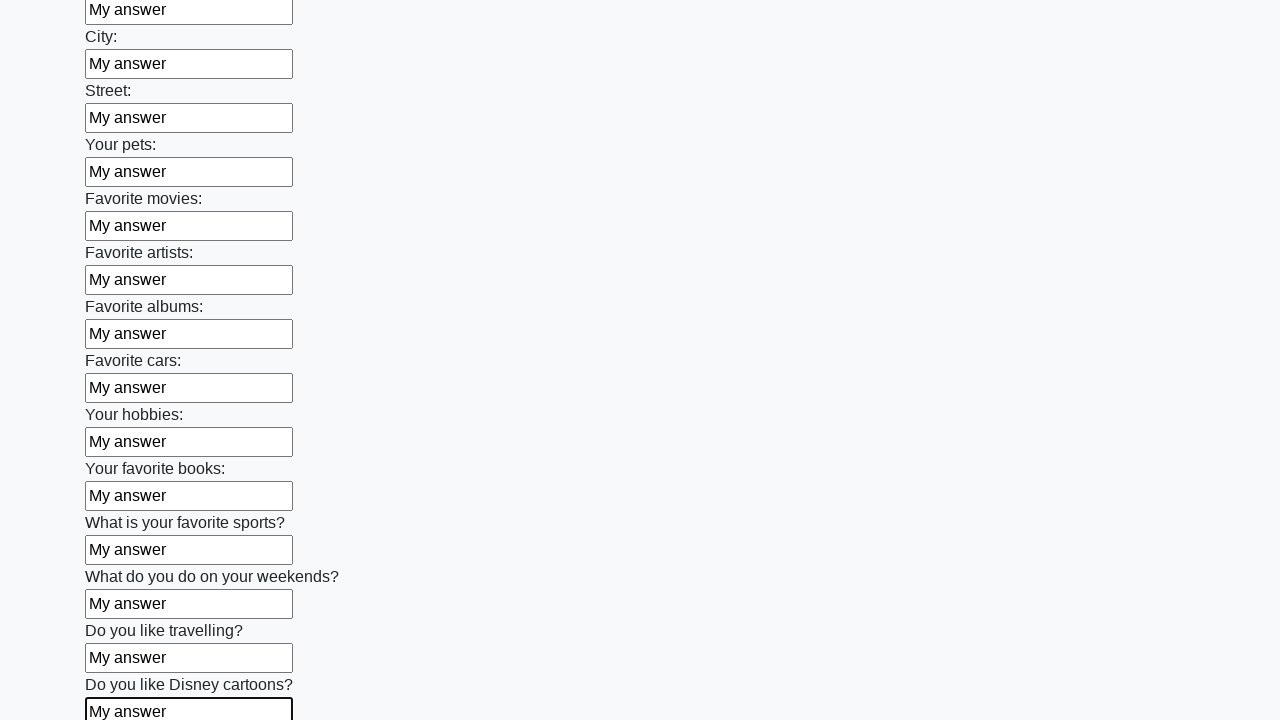

Filled input field with 'My answer' on input >> nth=17
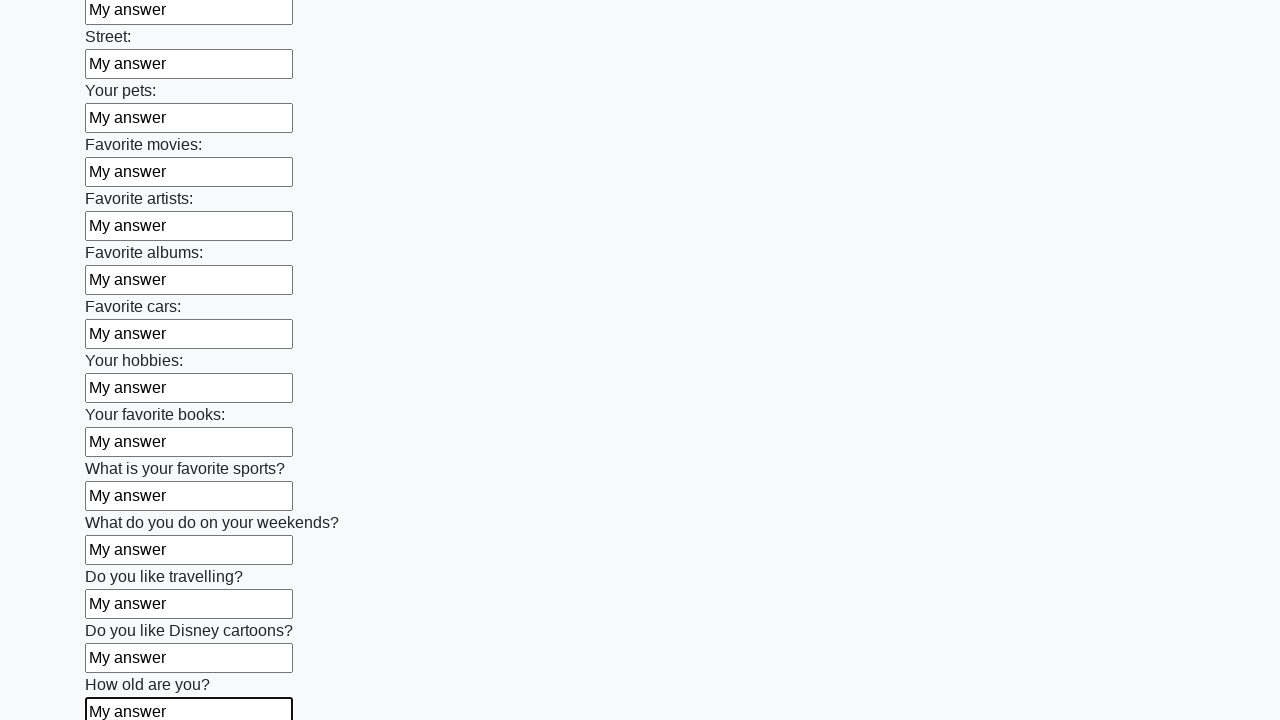

Filled input field with 'My answer' on input >> nth=18
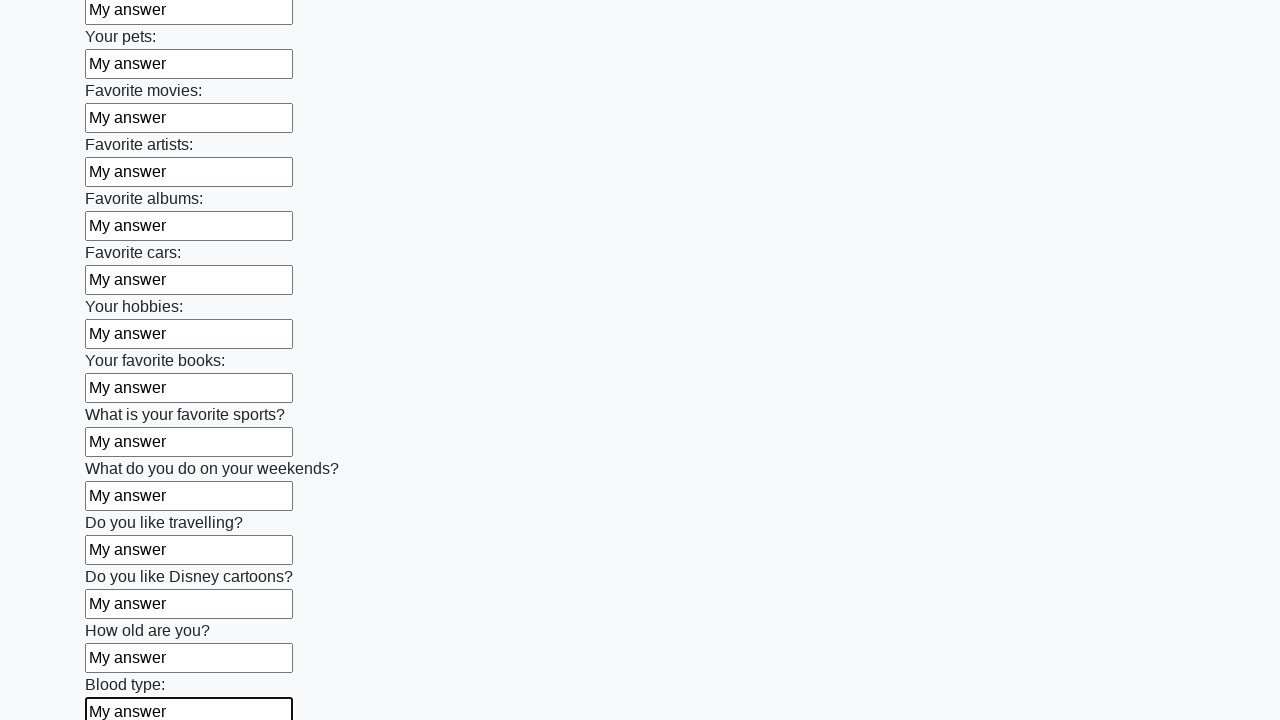

Filled input field with 'My answer' on input >> nth=19
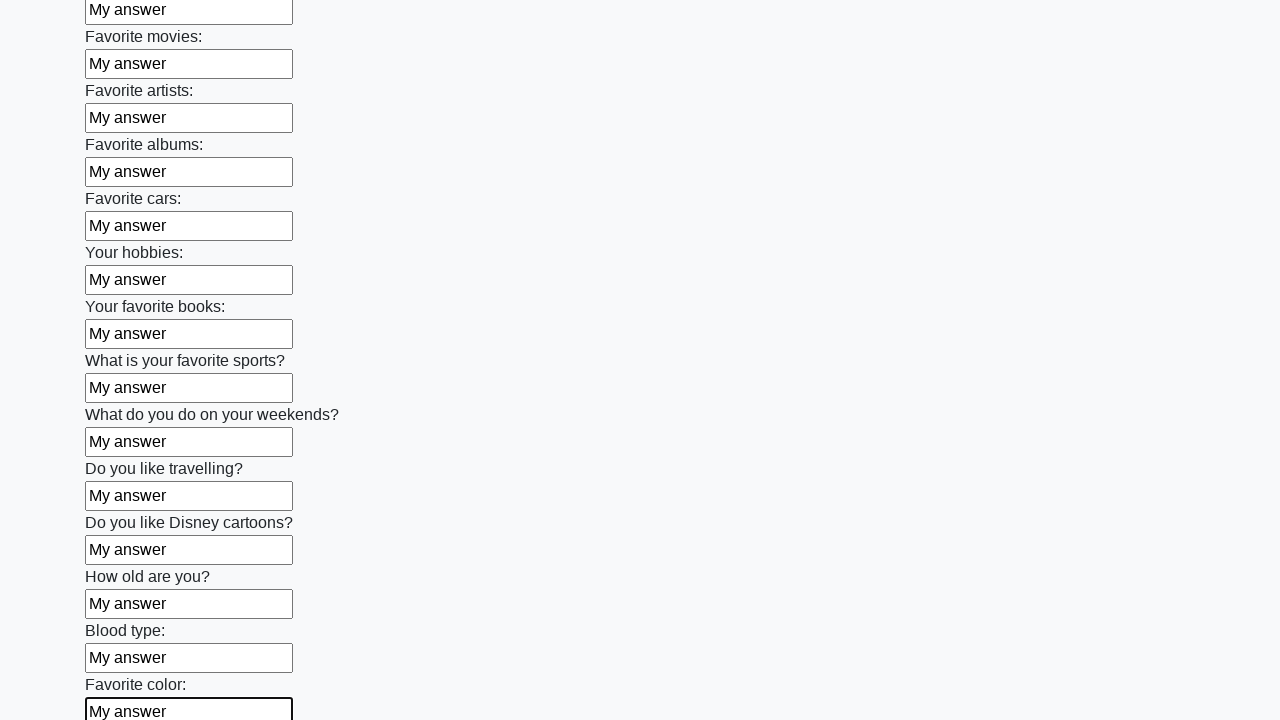

Filled input field with 'My answer' on input >> nth=20
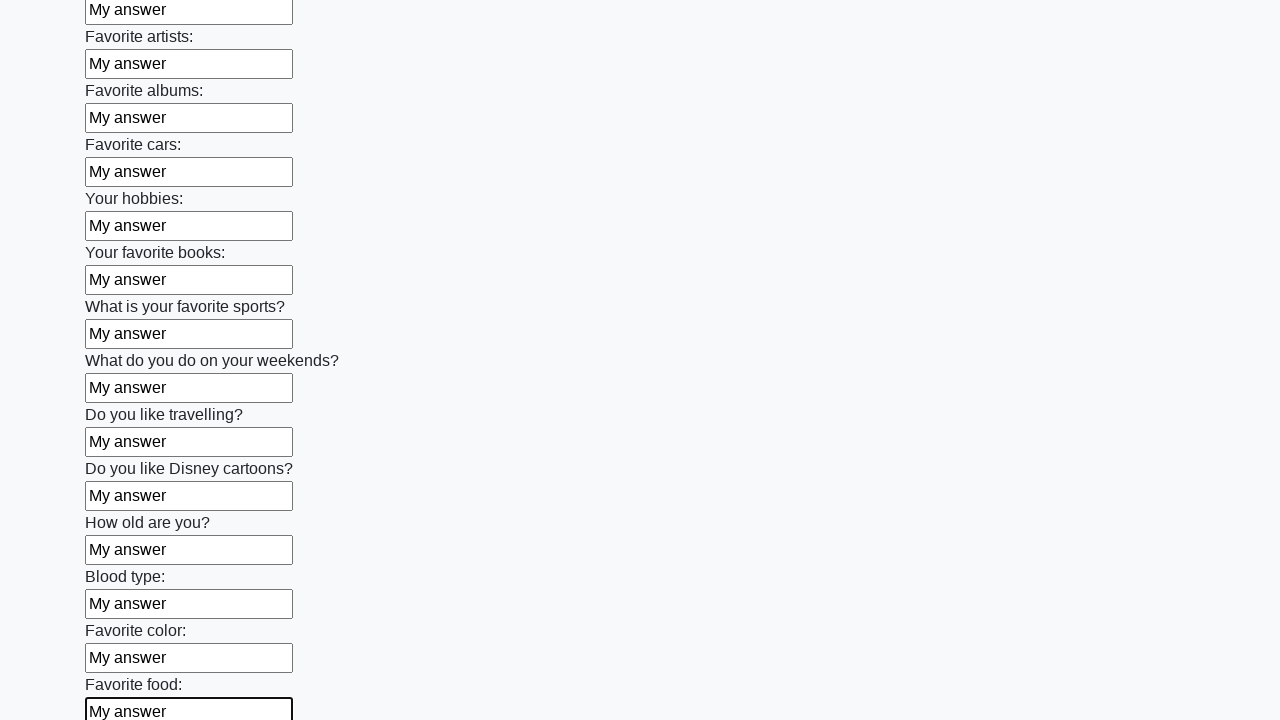

Filled input field with 'My answer' on input >> nth=21
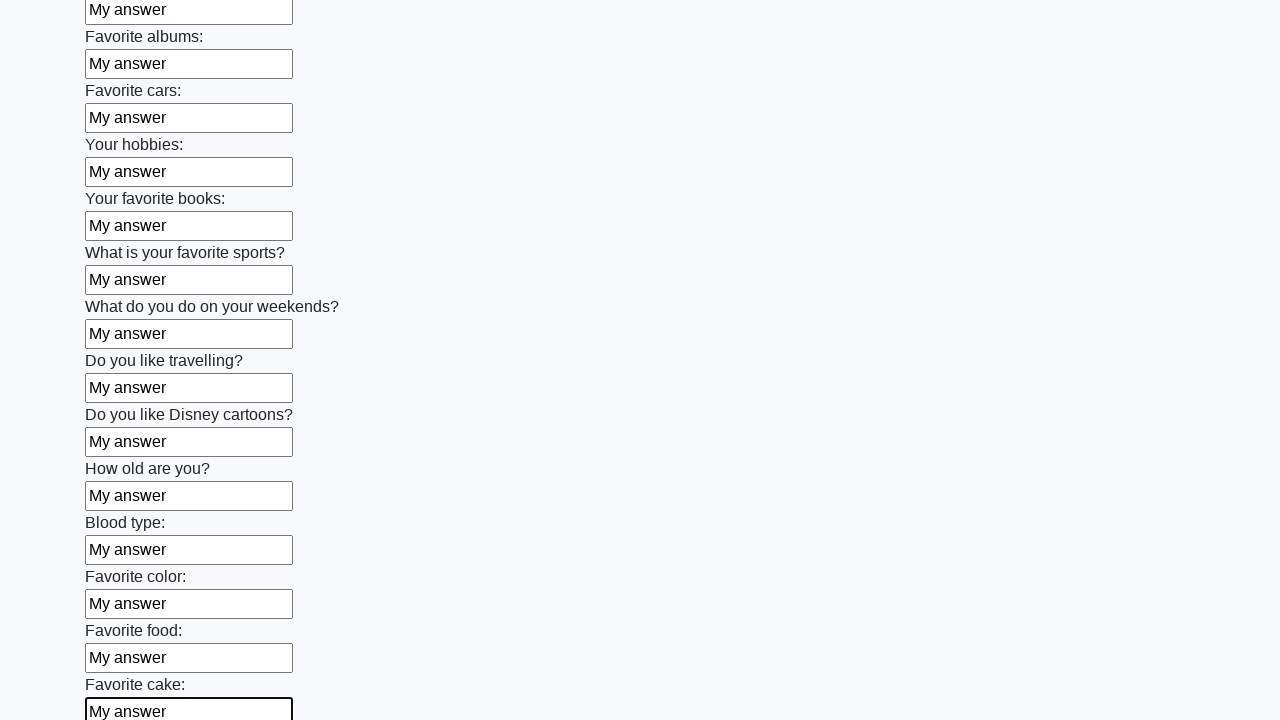

Filled input field with 'My answer' on input >> nth=22
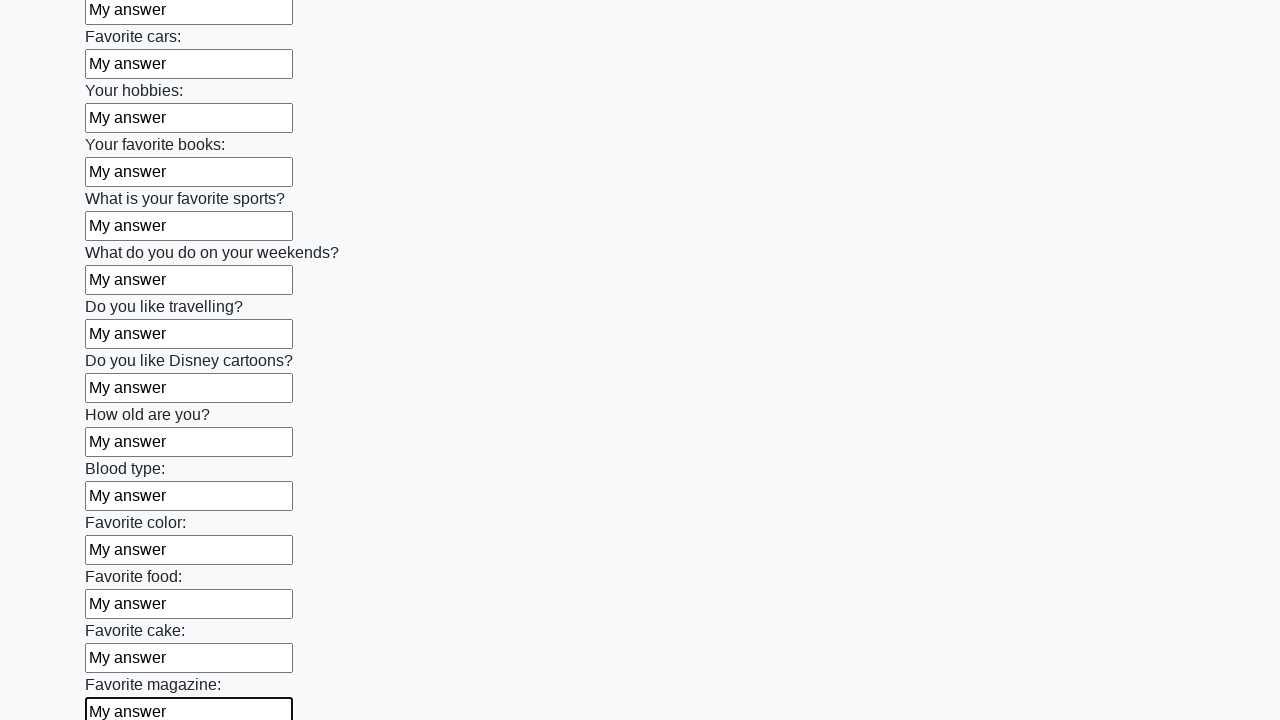

Filled input field with 'My answer' on input >> nth=23
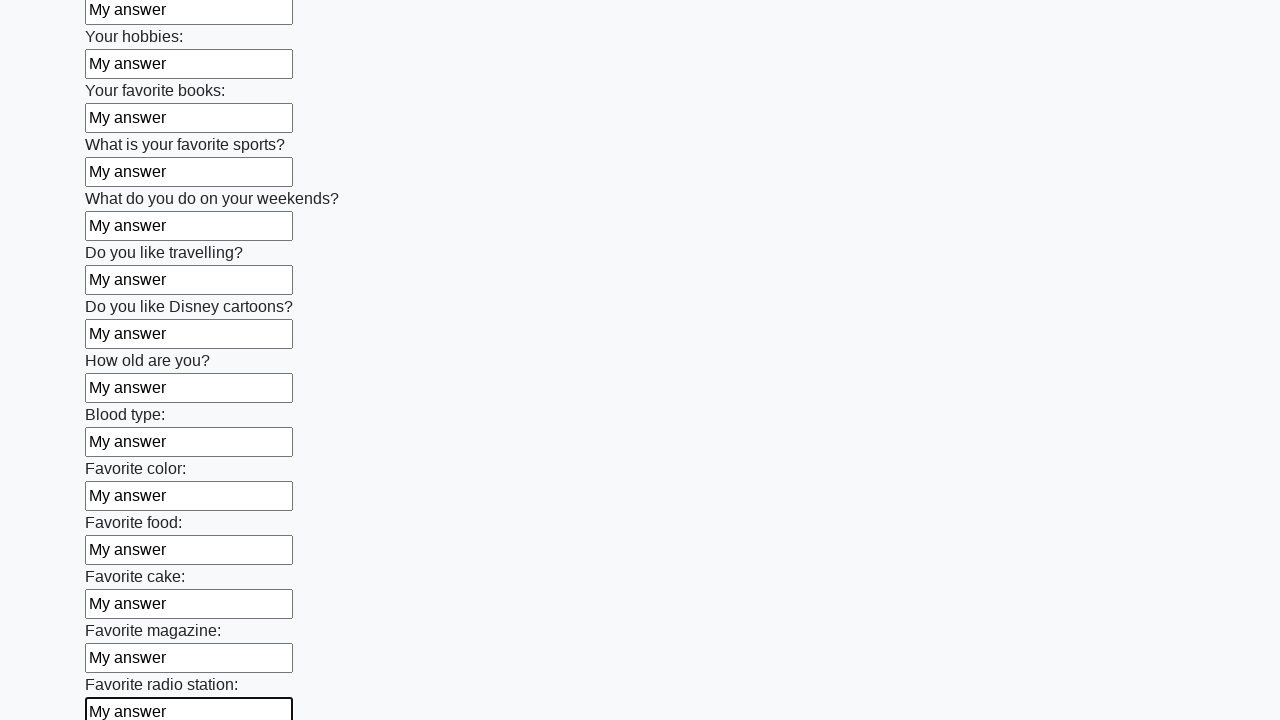

Filled input field with 'My answer' on input >> nth=24
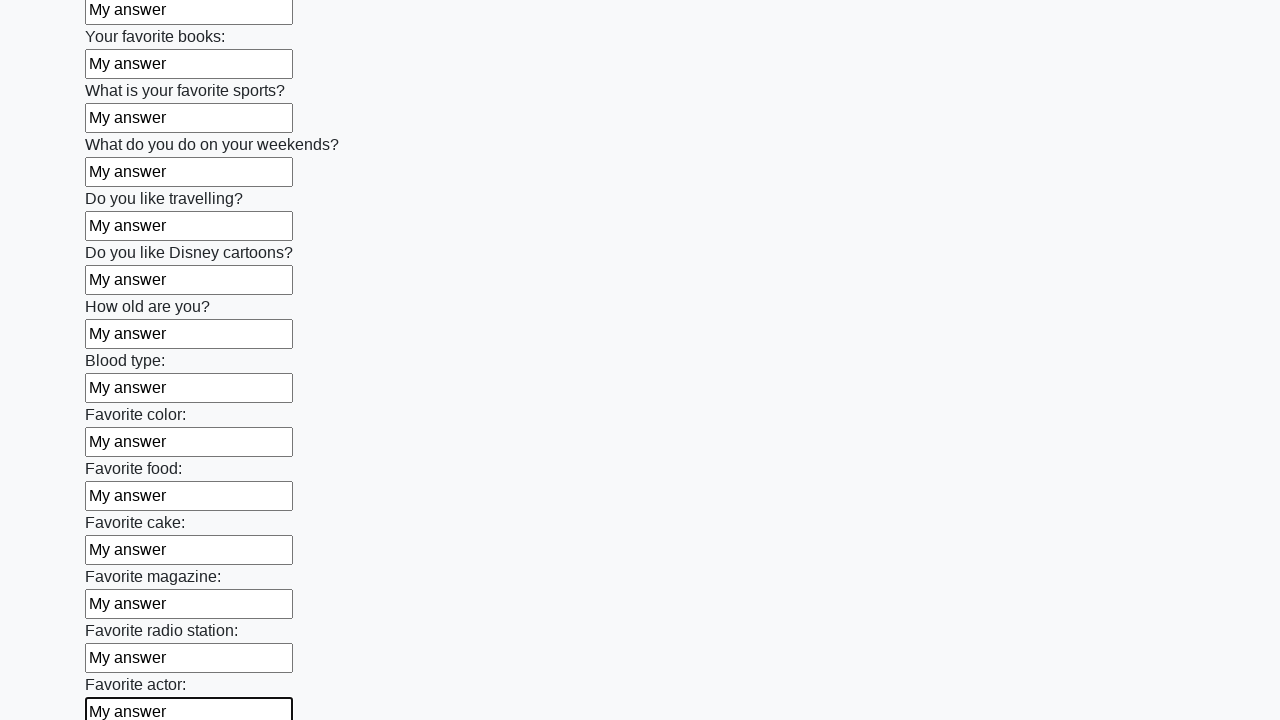

Filled input field with 'My answer' on input >> nth=25
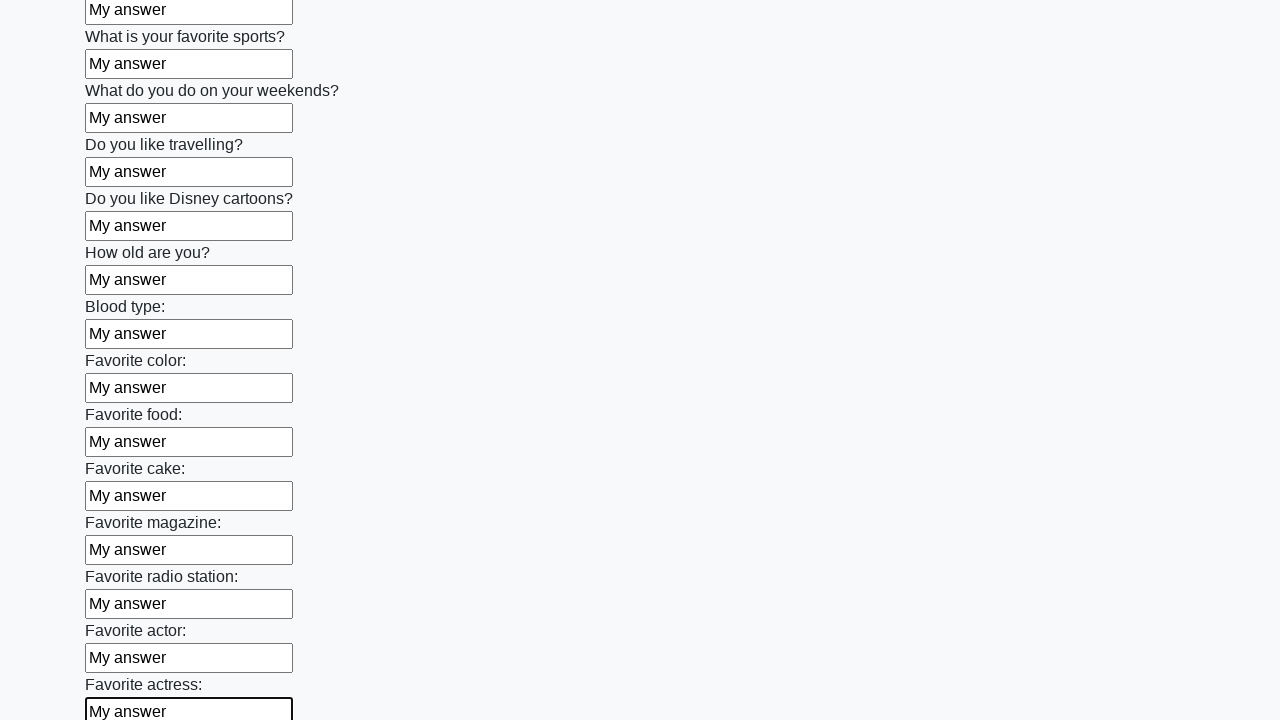

Filled input field with 'My answer' on input >> nth=26
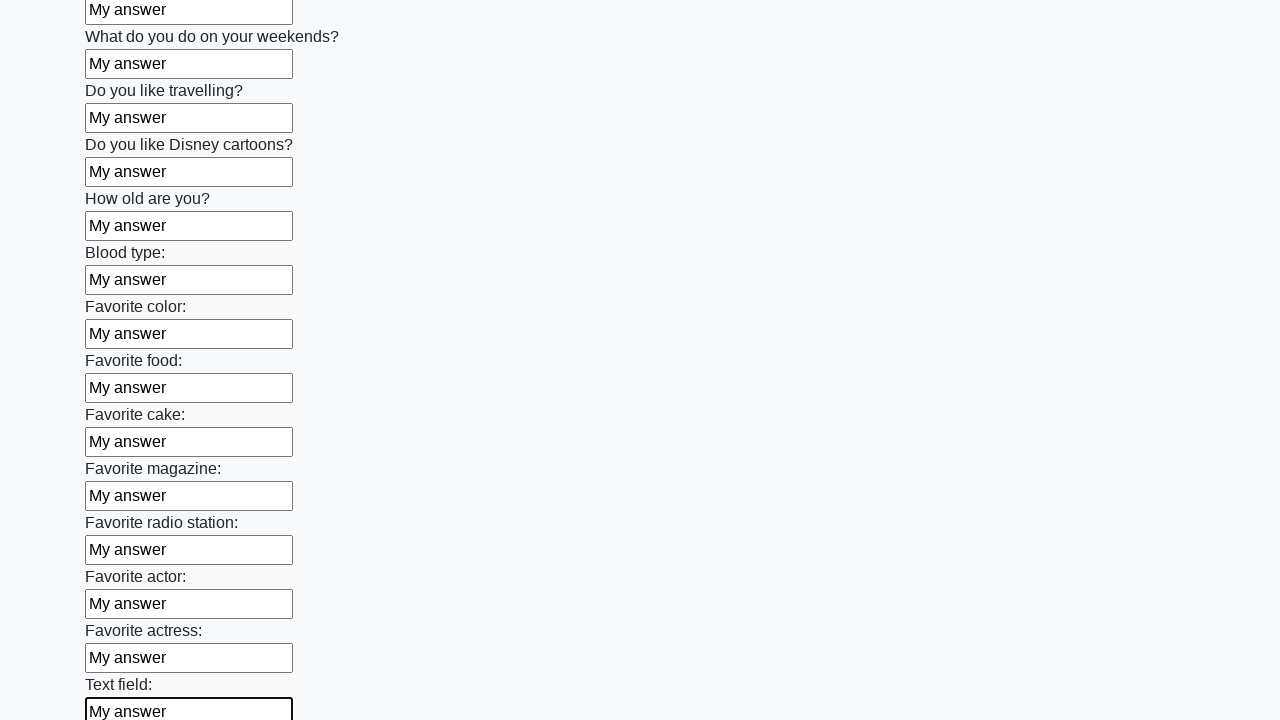

Filled input field with 'My answer' on input >> nth=27
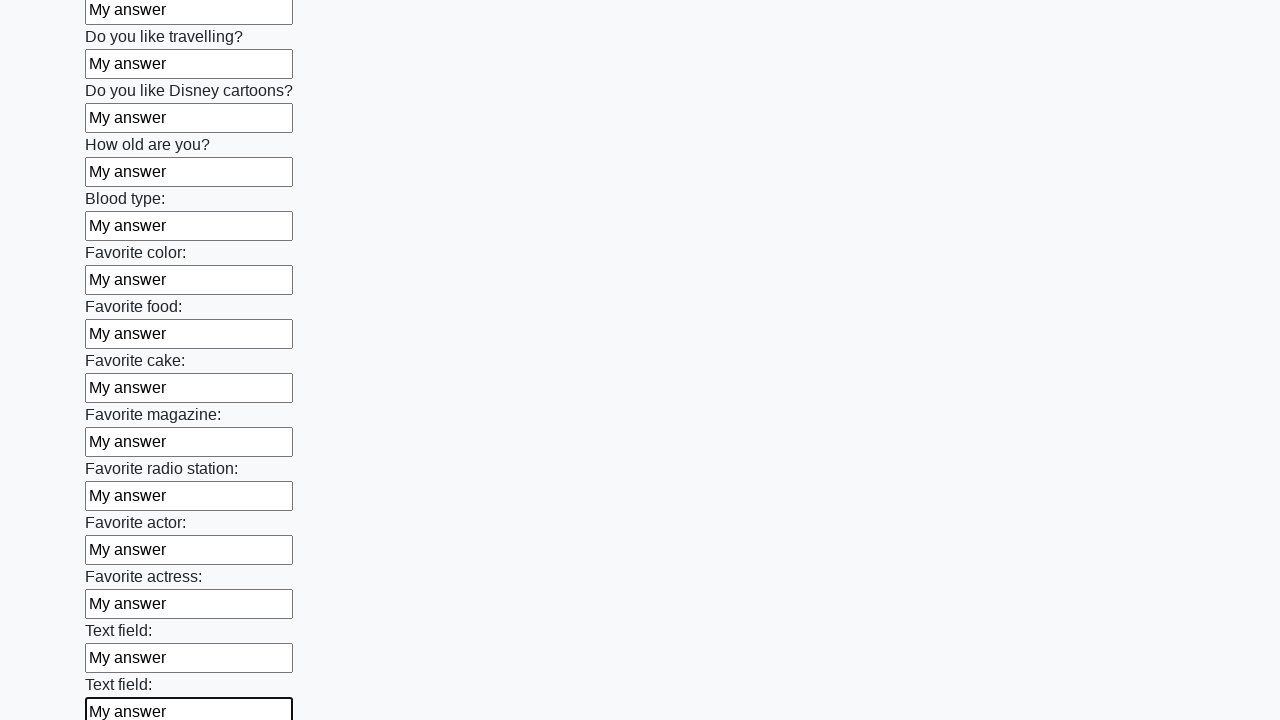

Filled input field with 'My answer' on input >> nth=28
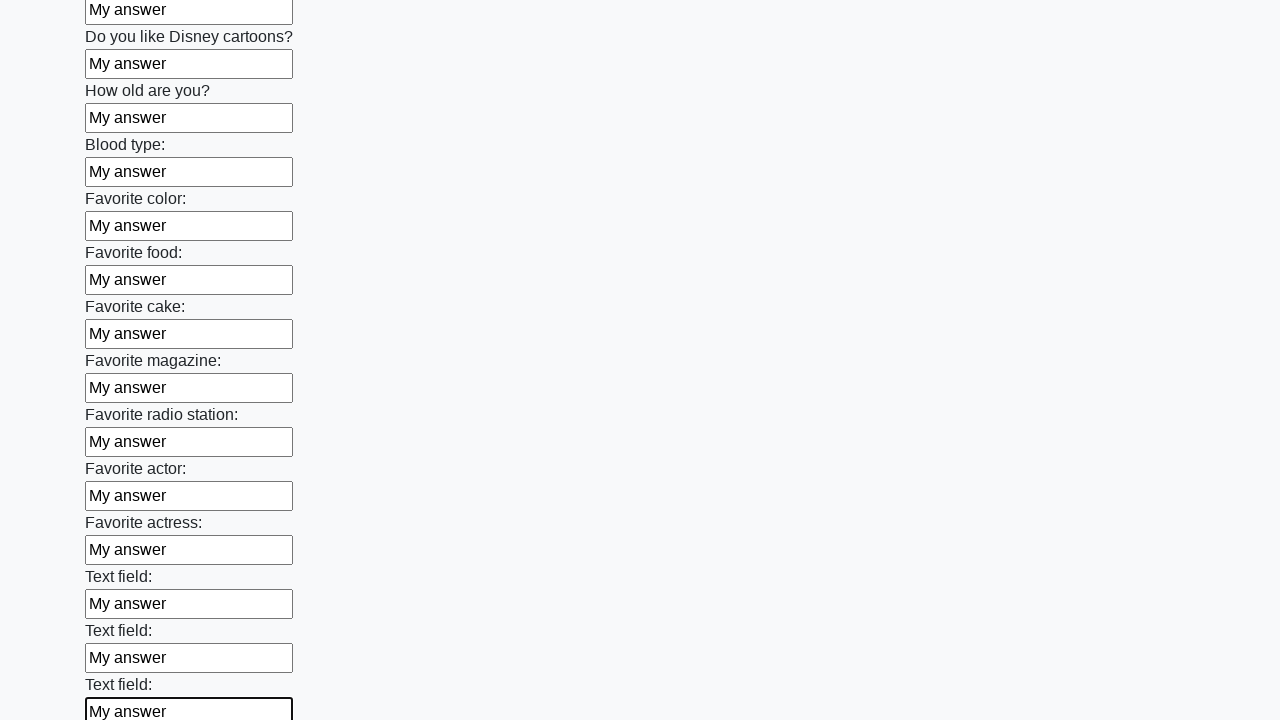

Filled input field with 'My answer' on input >> nth=29
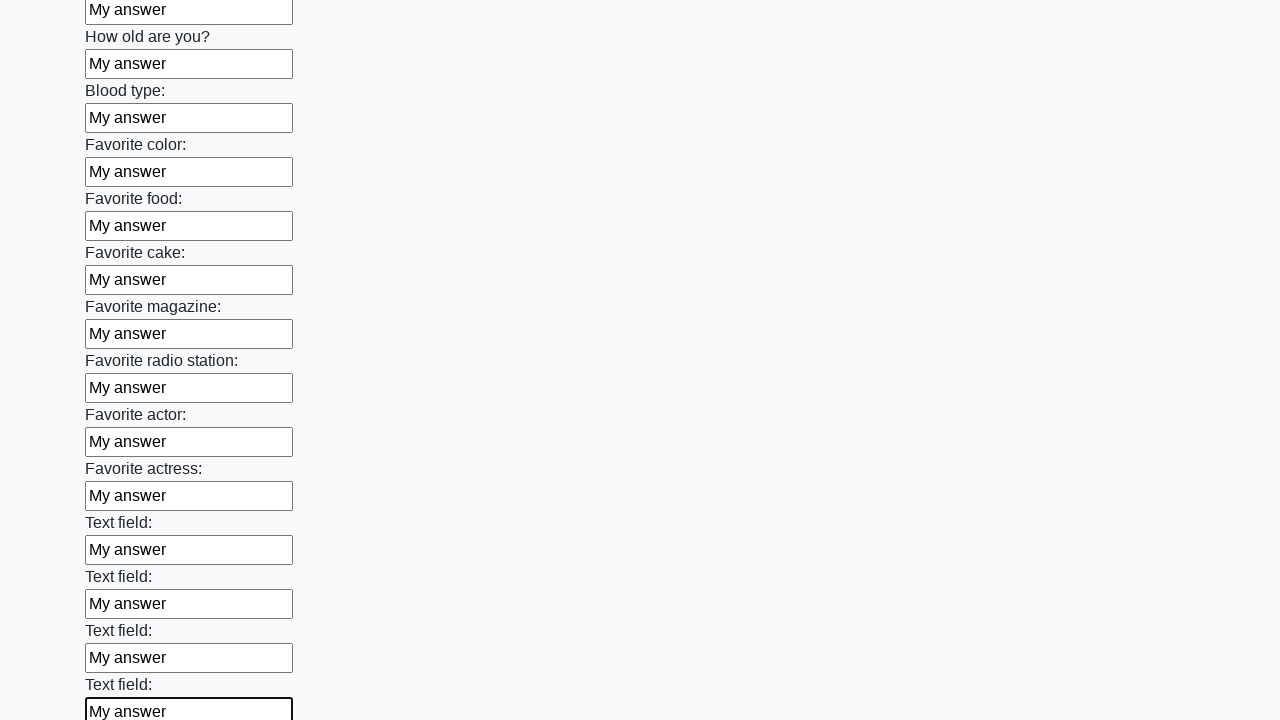

Filled input field with 'My answer' on input >> nth=30
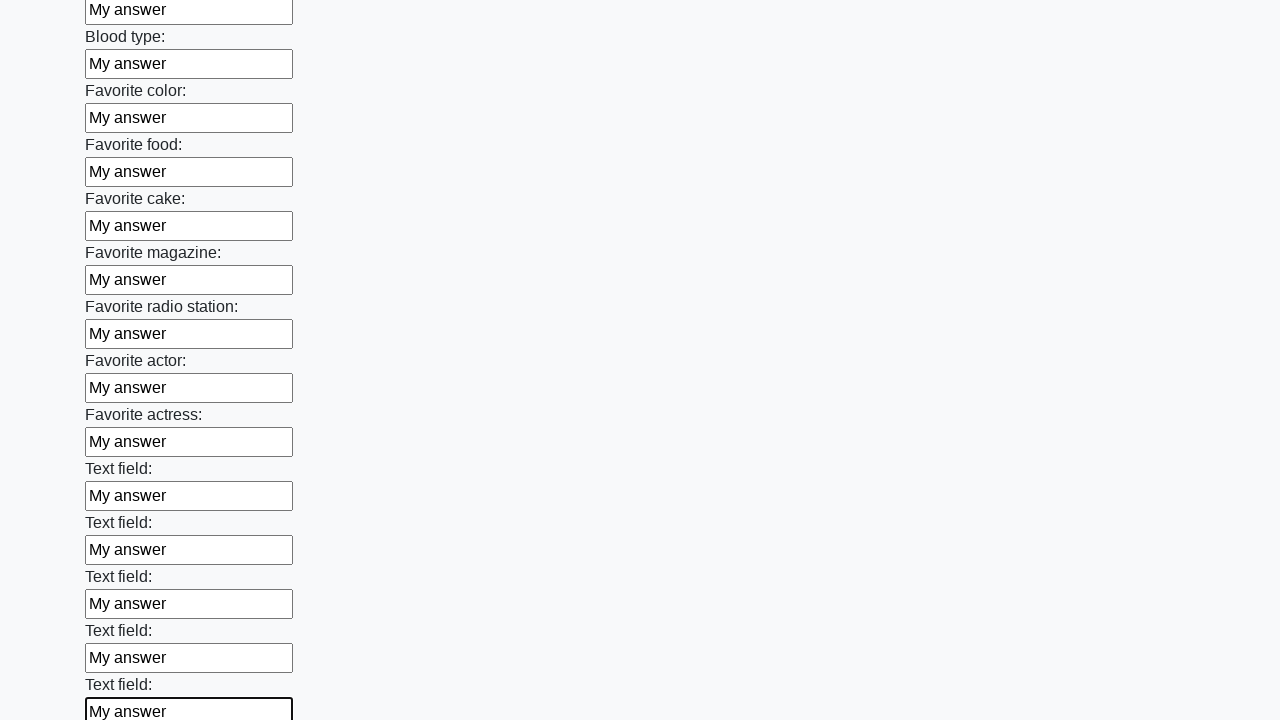

Filled input field with 'My answer' on input >> nth=31
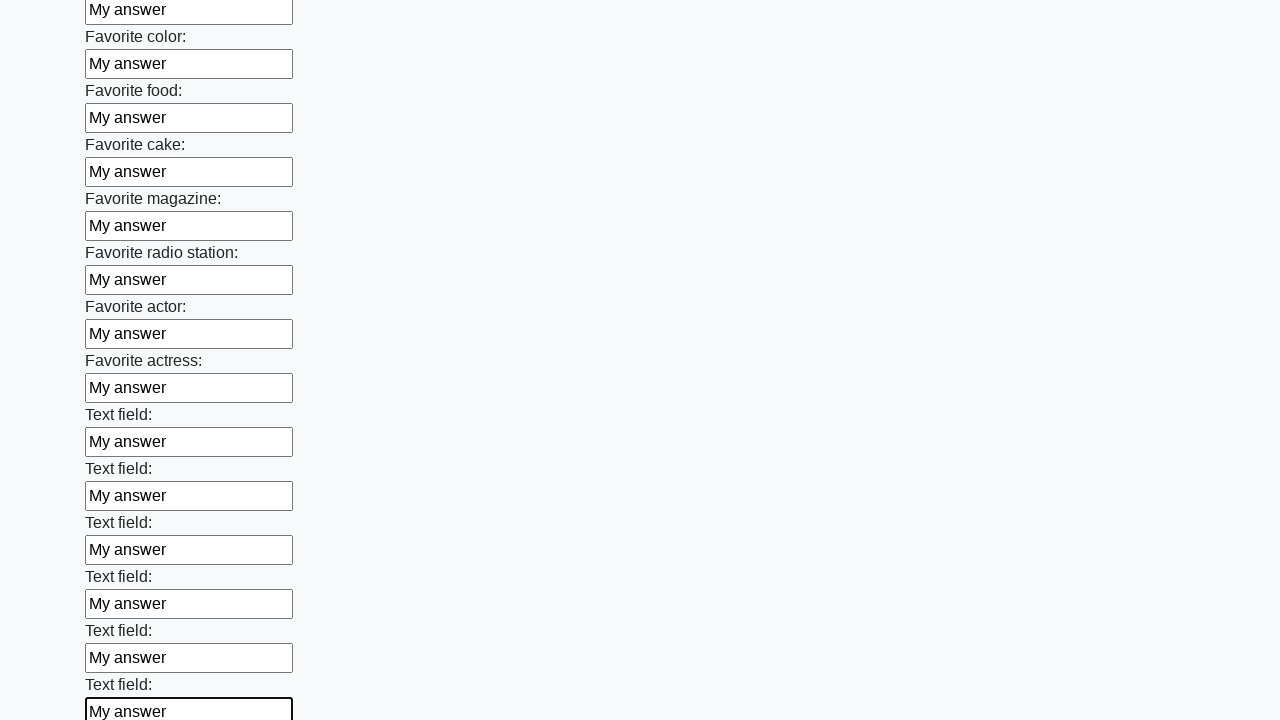

Filled input field with 'My answer' on input >> nth=32
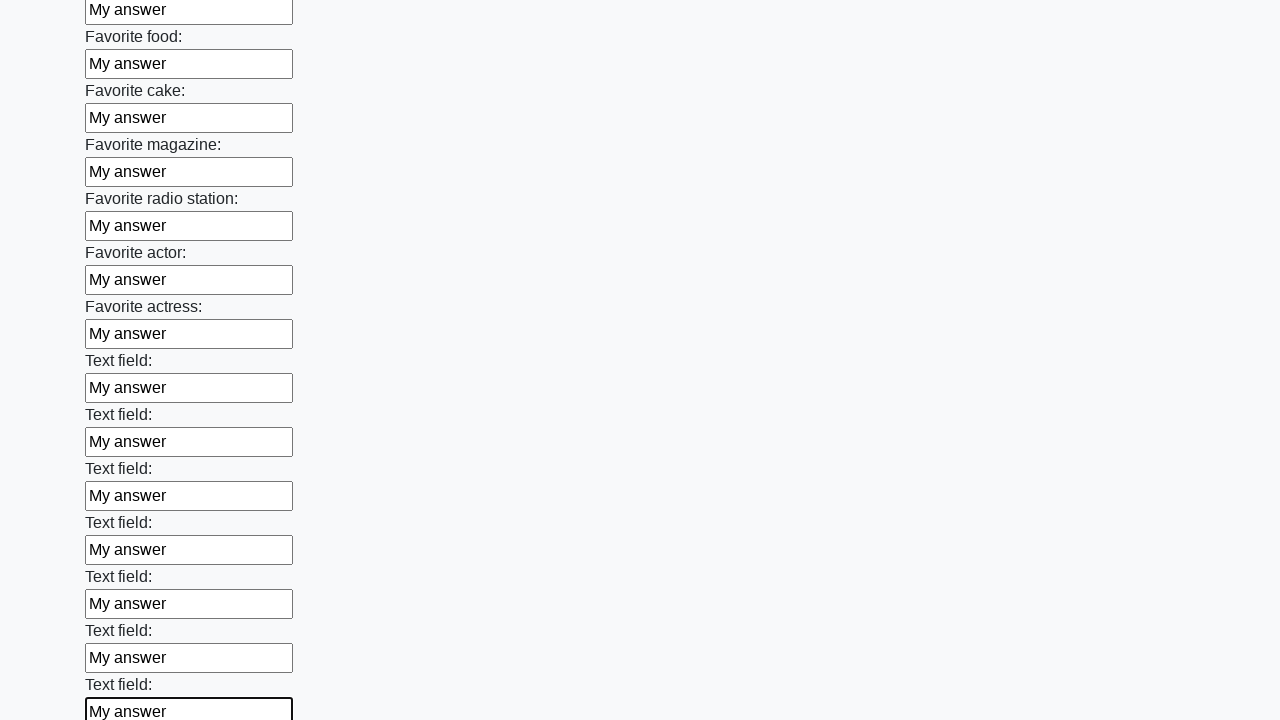

Filled input field with 'My answer' on input >> nth=33
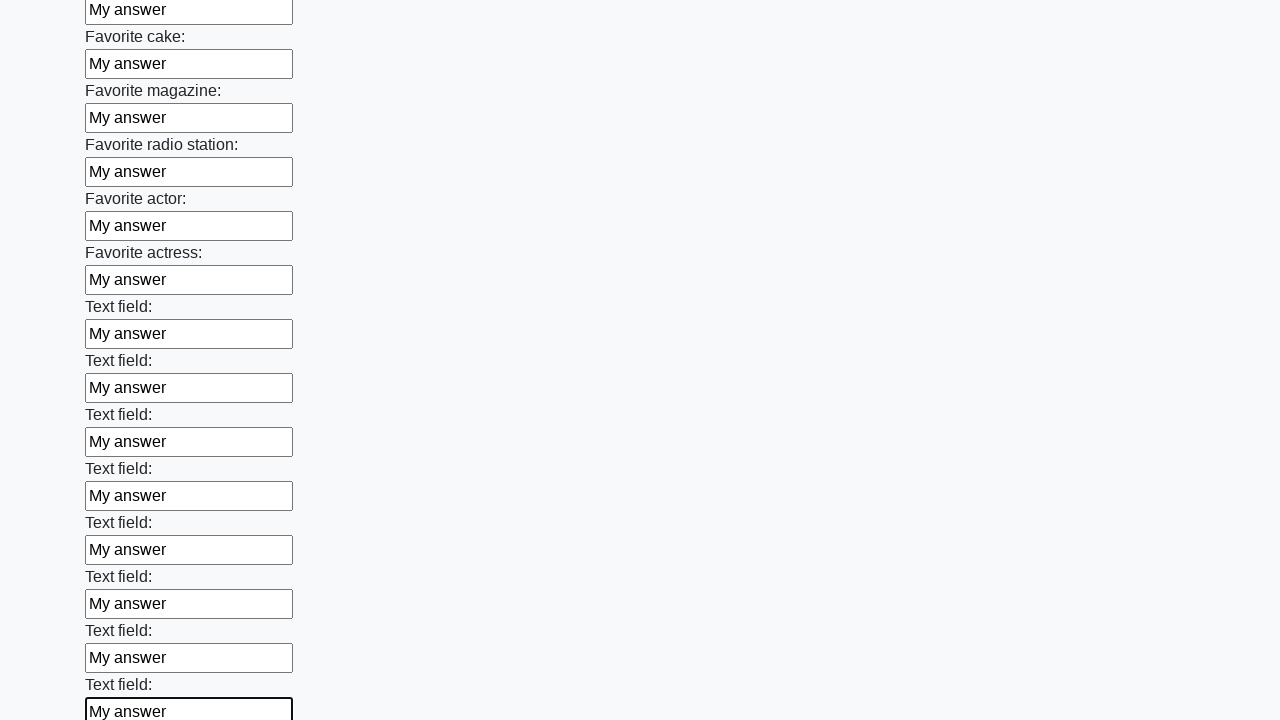

Filled input field with 'My answer' on input >> nth=34
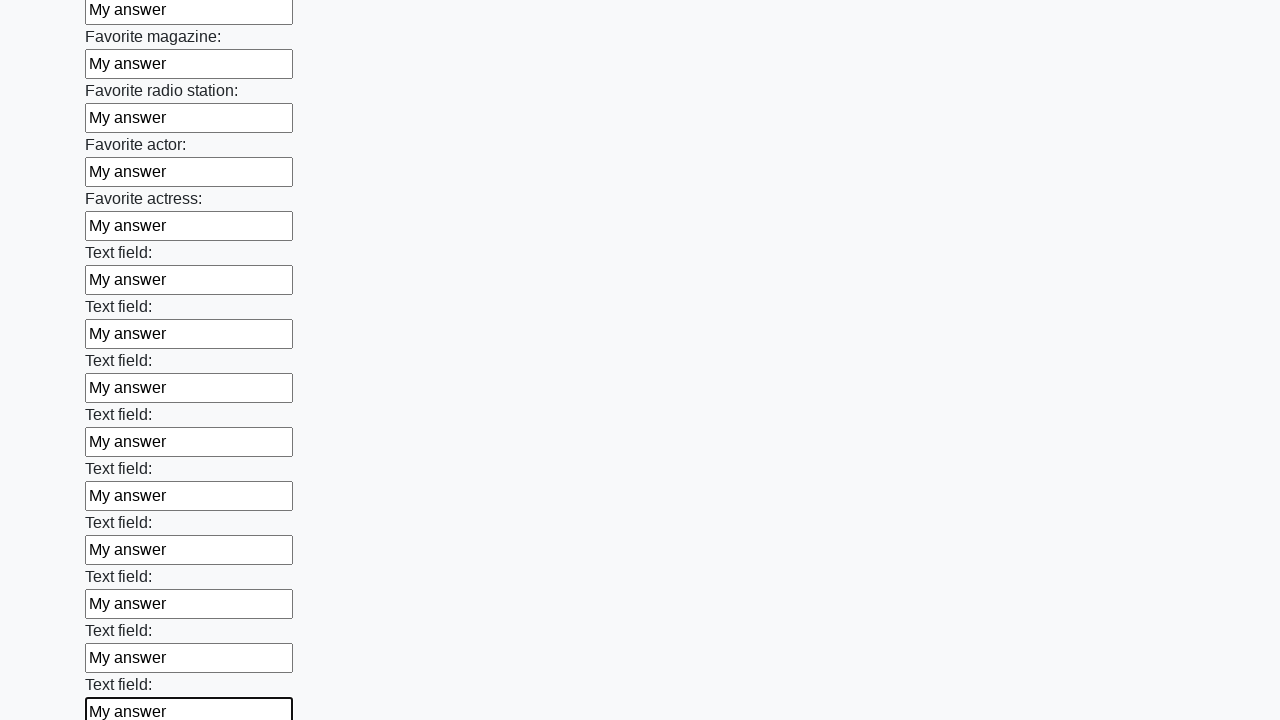

Filled input field with 'My answer' on input >> nth=35
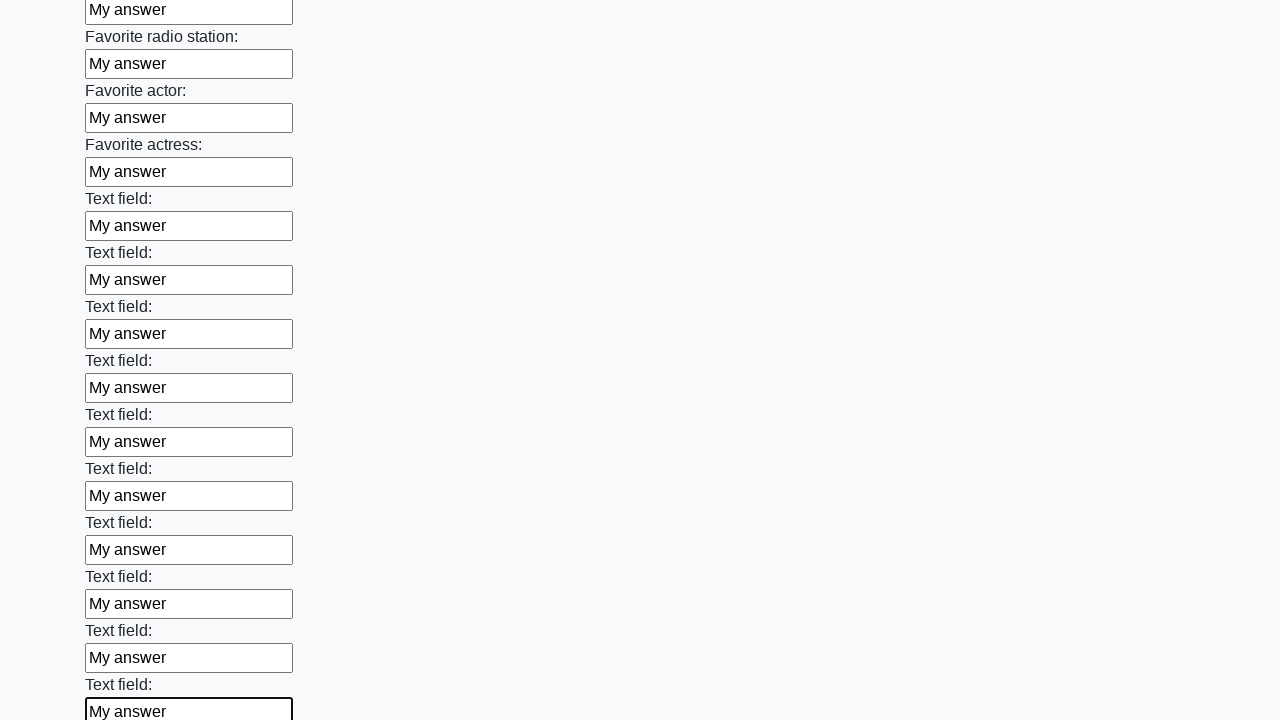

Filled input field with 'My answer' on input >> nth=36
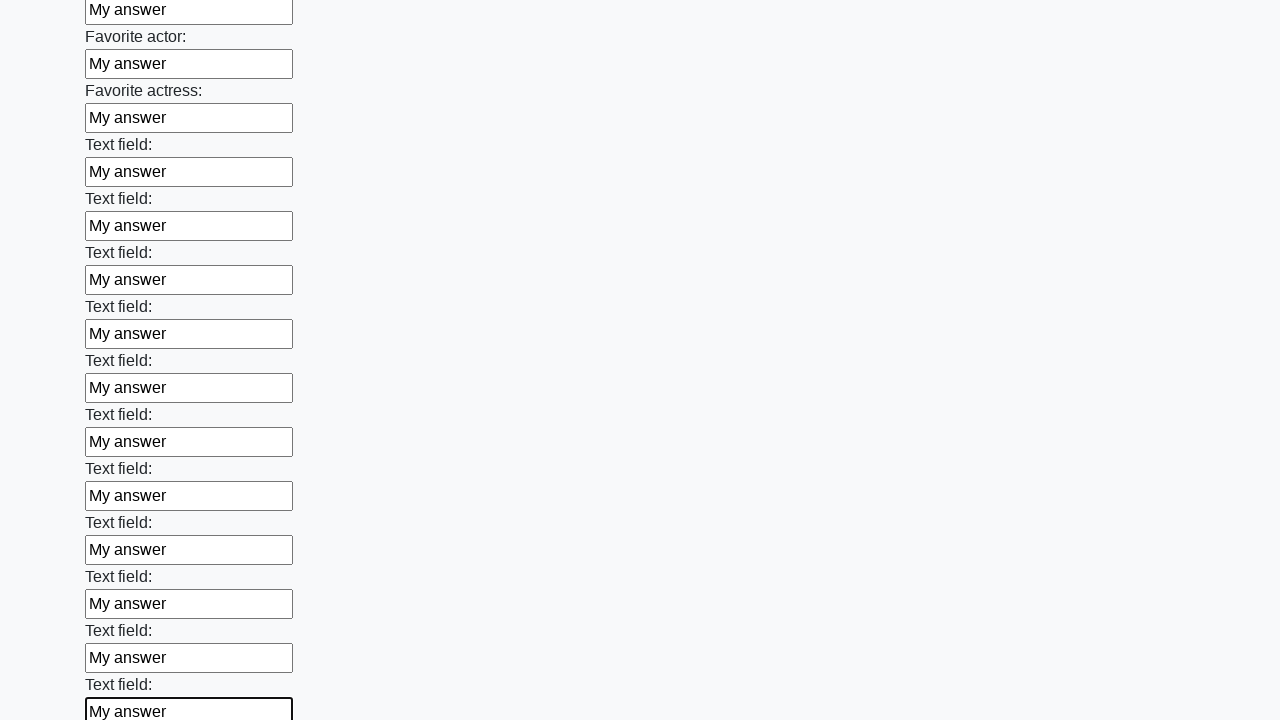

Filled input field with 'My answer' on input >> nth=37
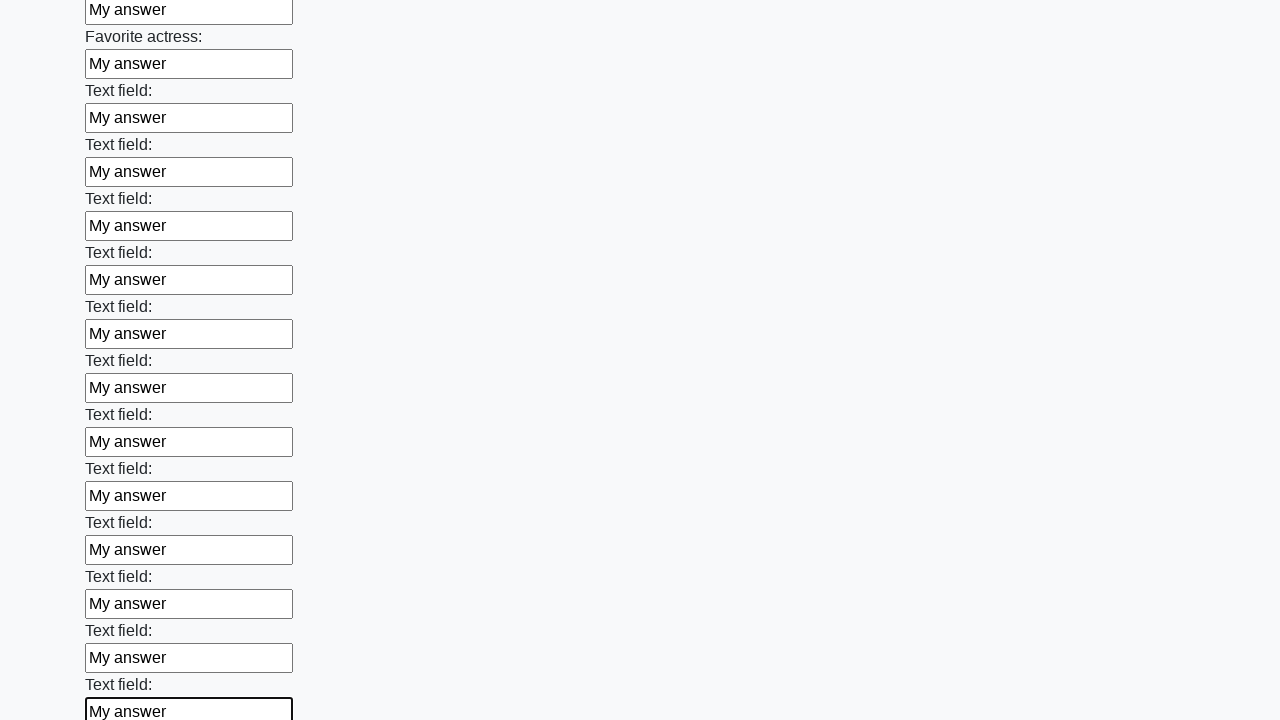

Filled input field with 'My answer' on input >> nth=38
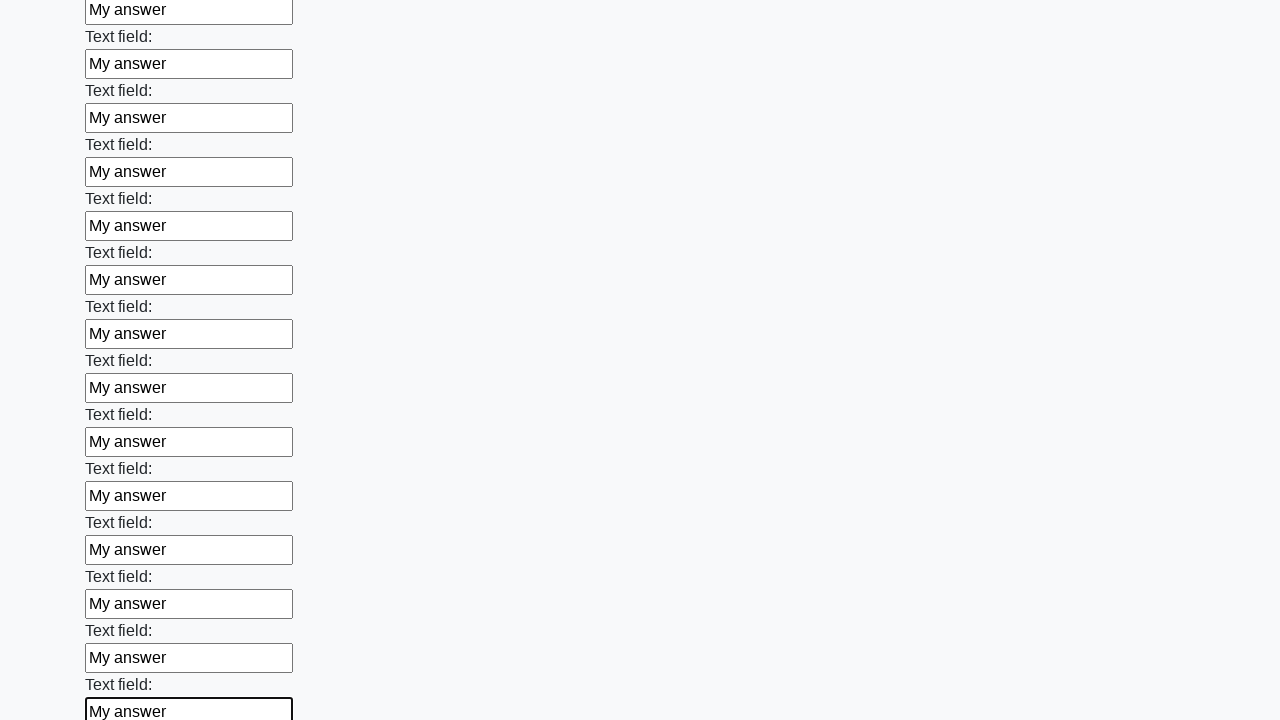

Filled input field with 'My answer' on input >> nth=39
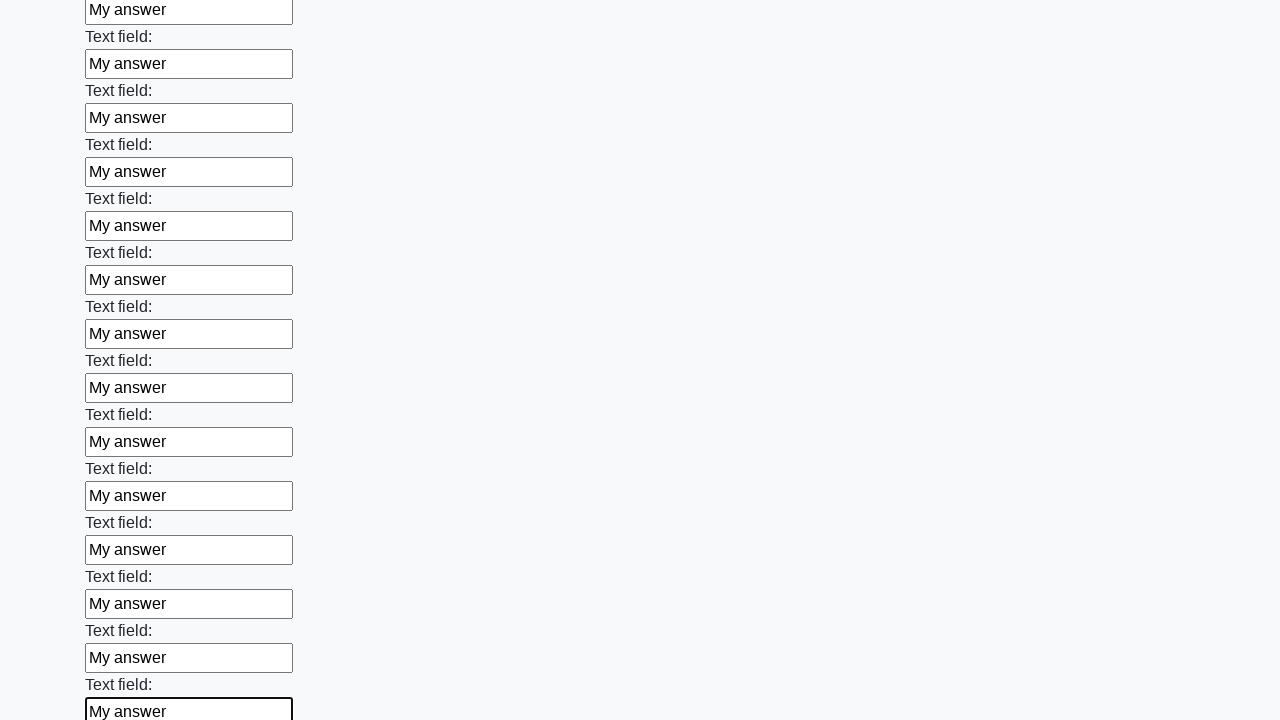

Filled input field with 'My answer' on input >> nth=40
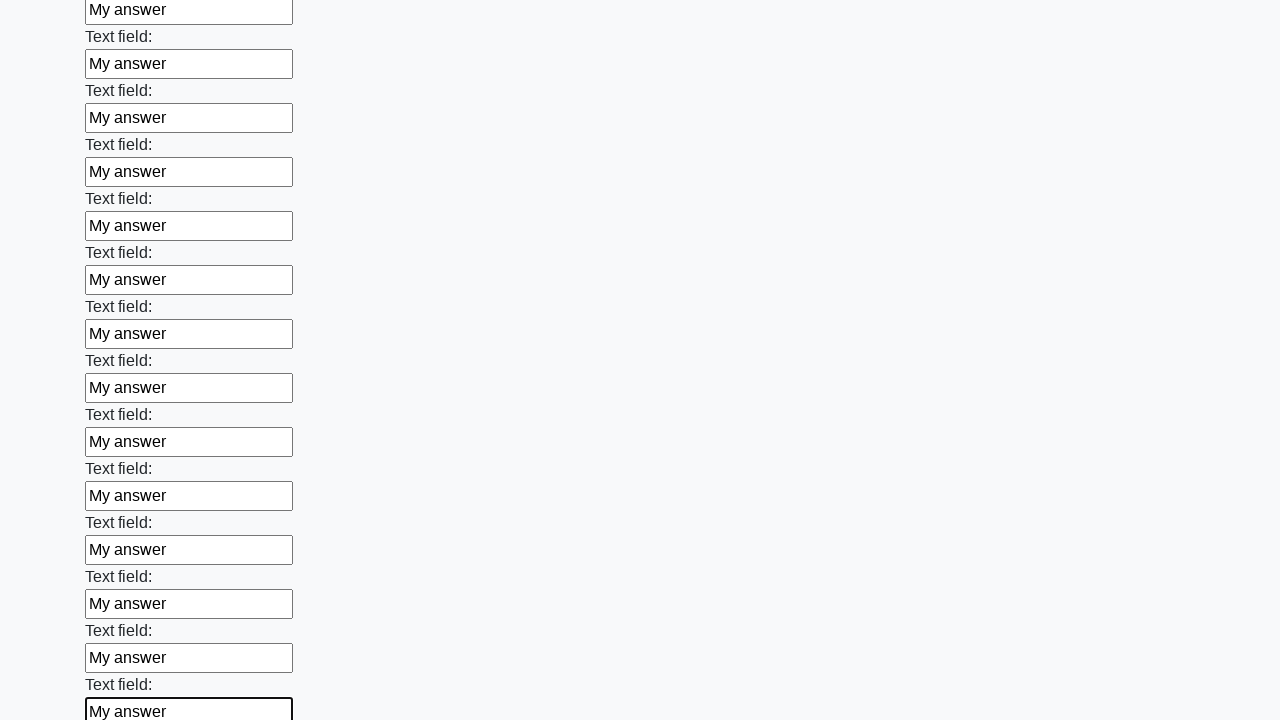

Filled input field with 'My answer' on input >> nth=41
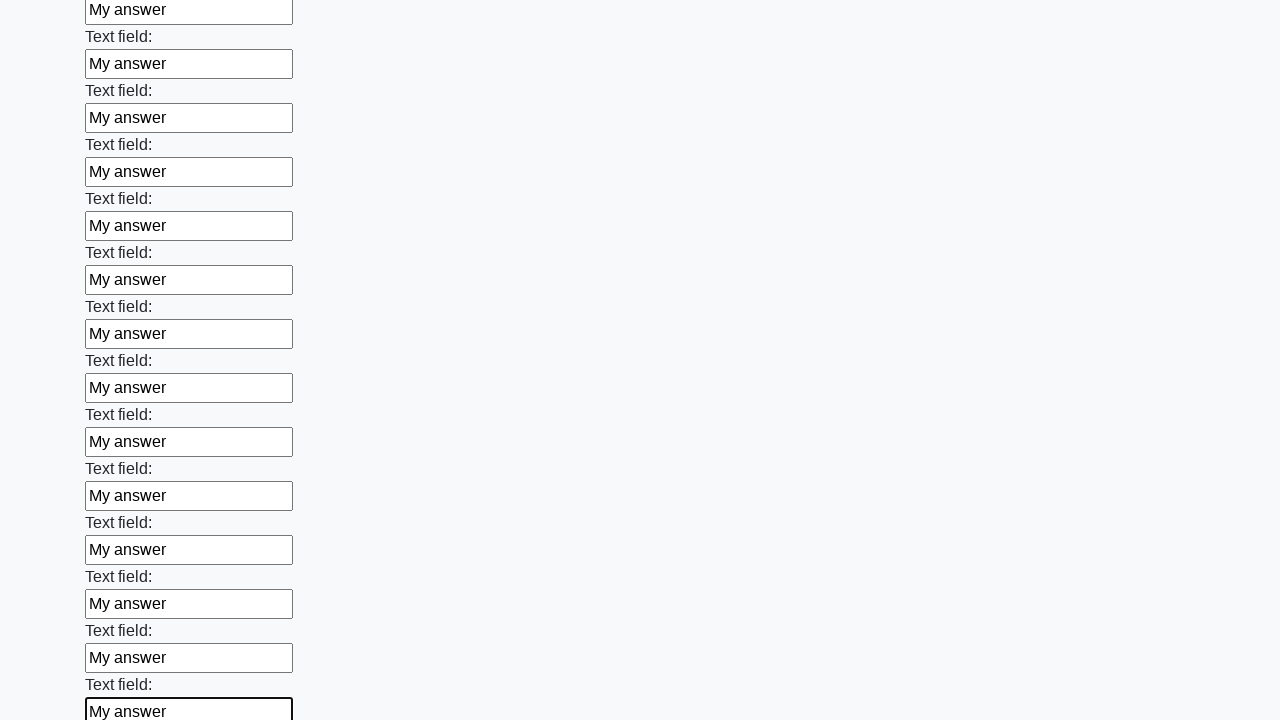

Filled input field with 'My answer' on input >> nth=42
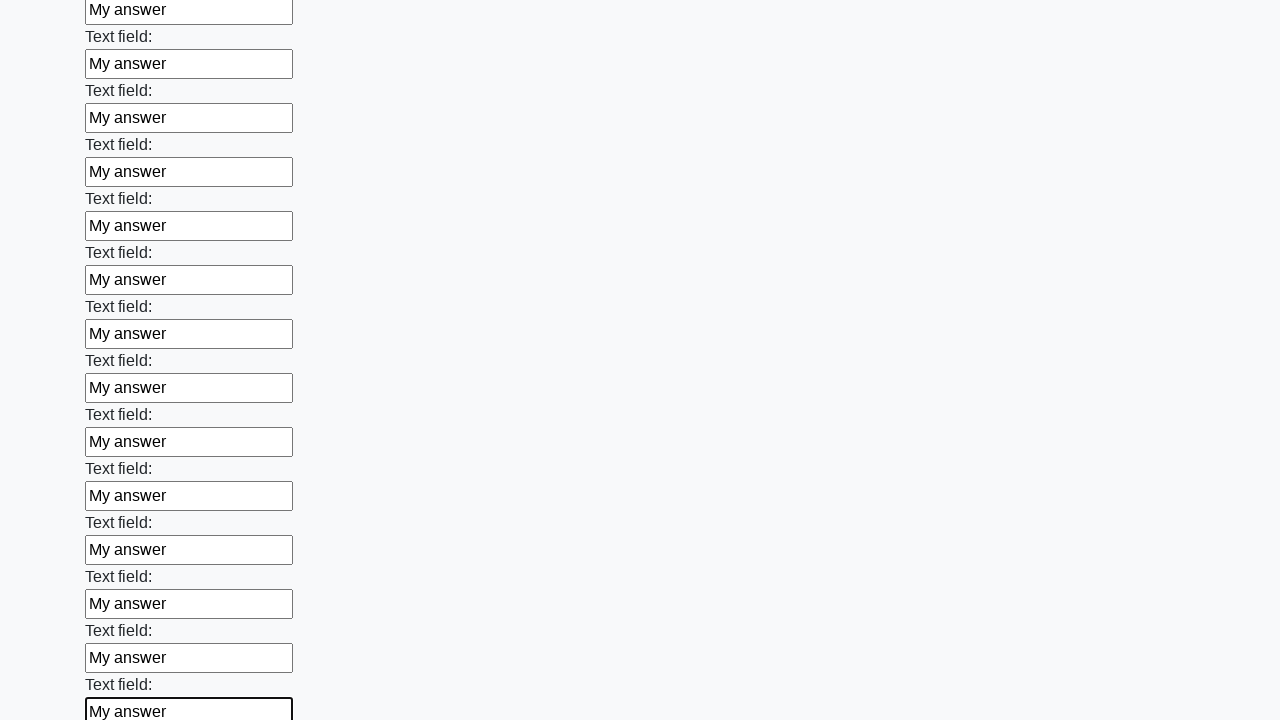

Filled input field with 'My answer' on input >> nth=43
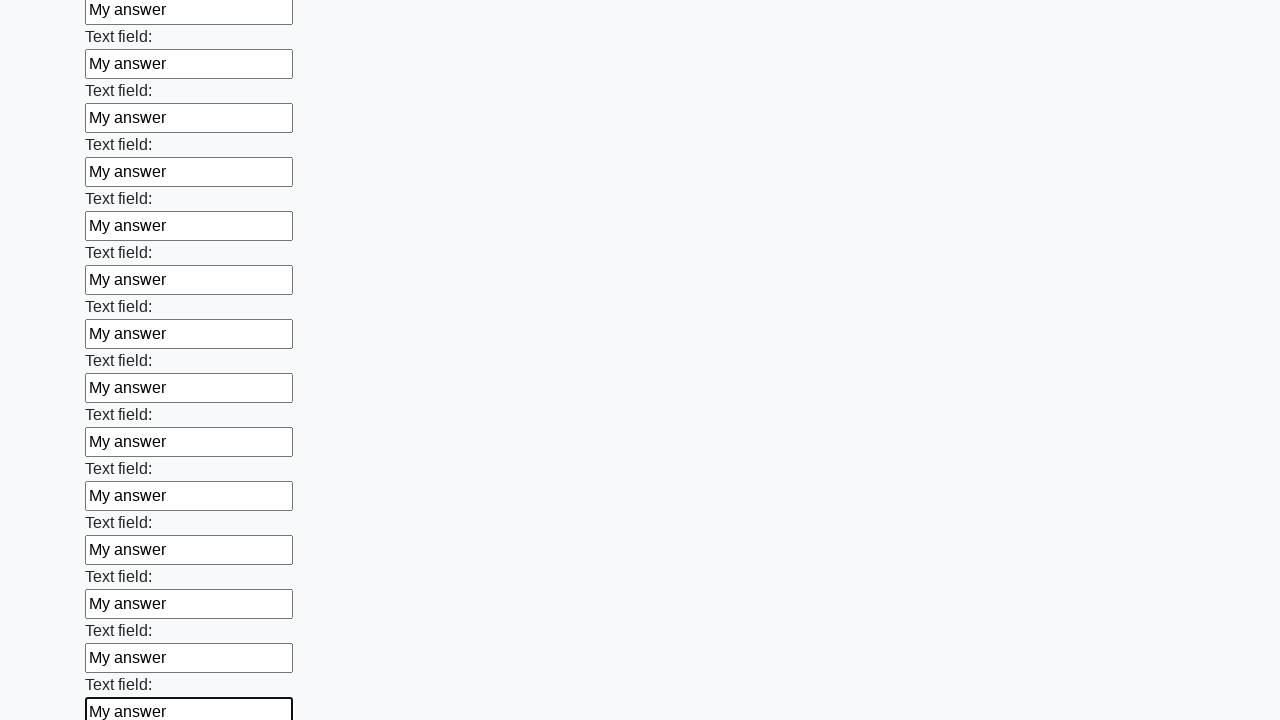

Filled input field with 'My answer' on input >> nth=44
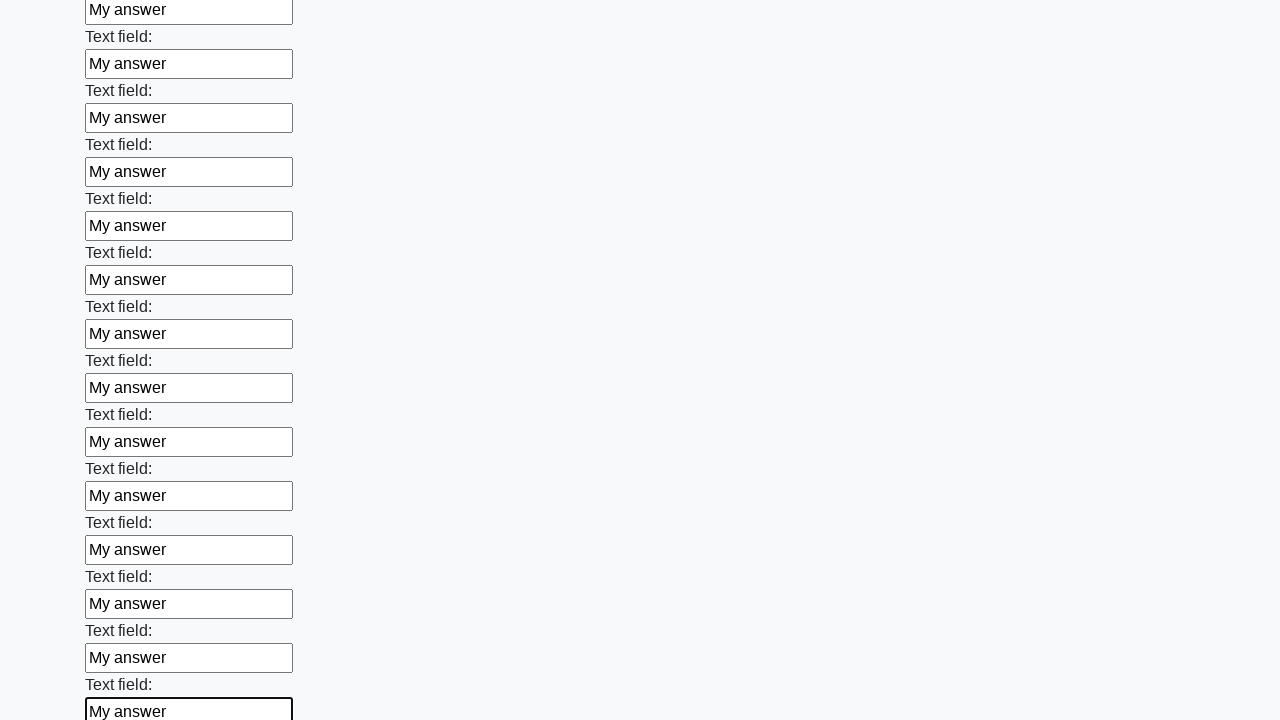

Filled input field with 'My answer' on input >> nth=45
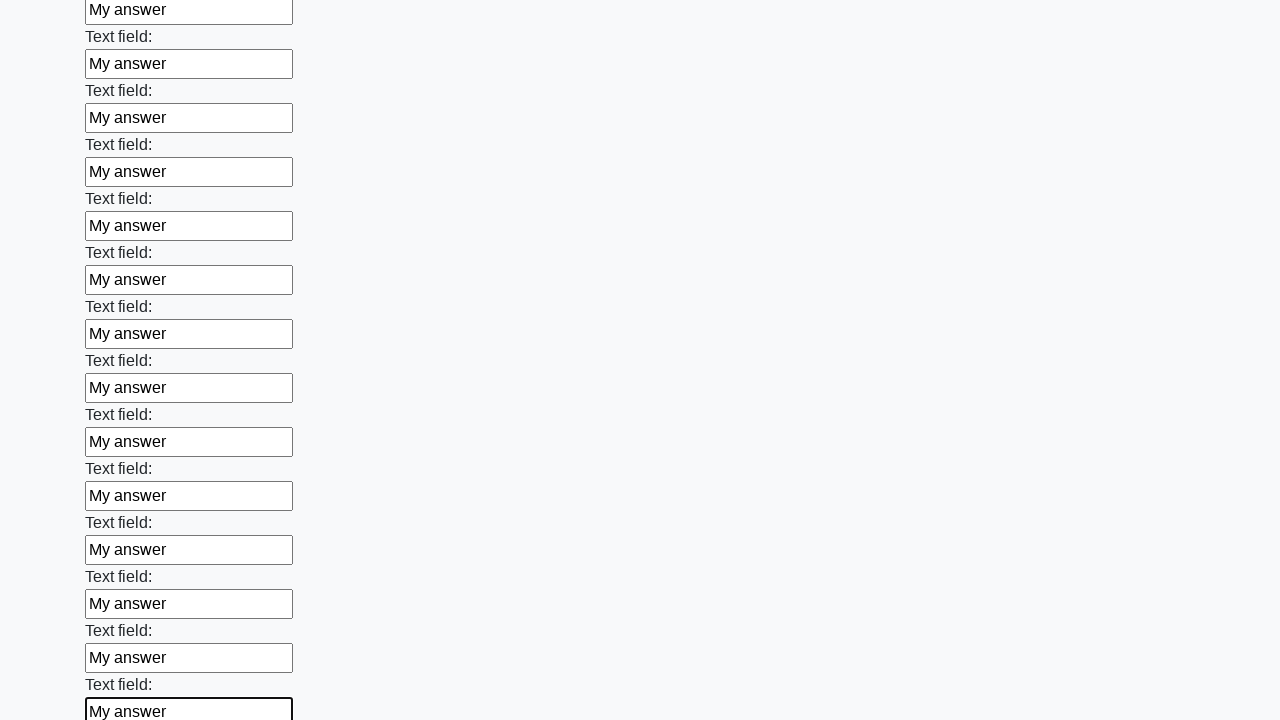

Filled input field with 'My answer' on input >> nth=46
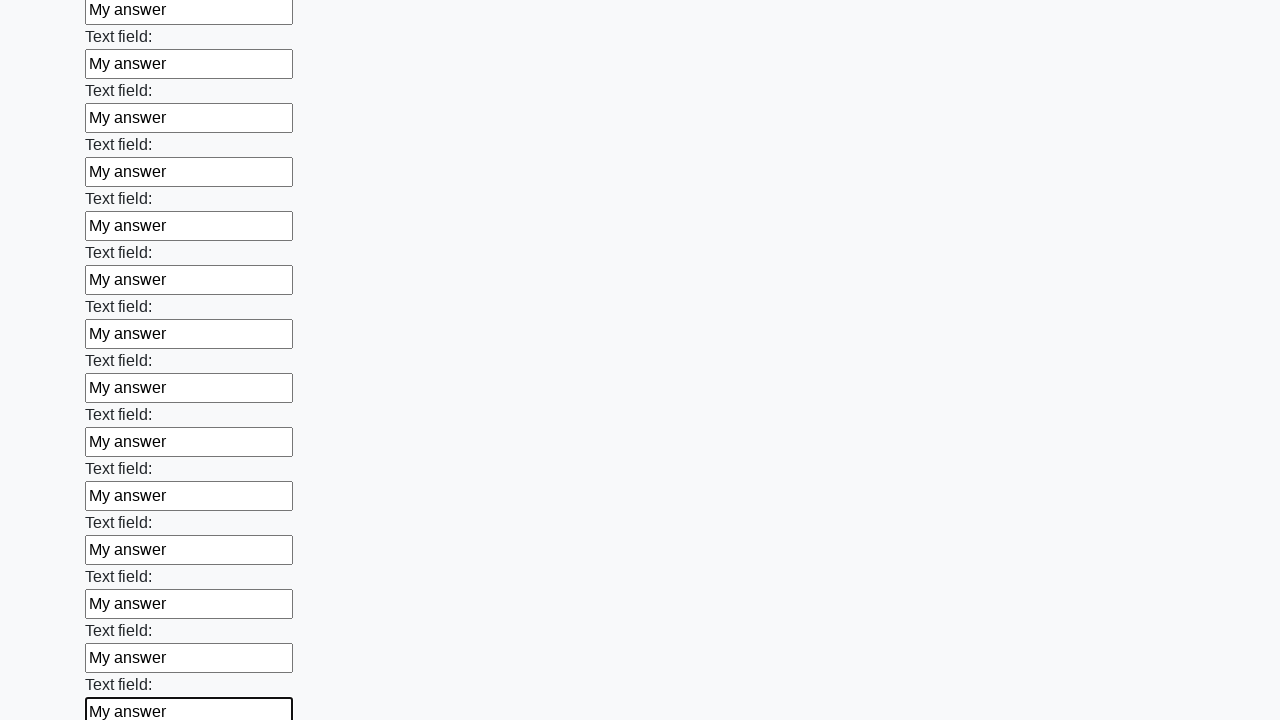

Filled input field with 'My answer' on input >> nth=47
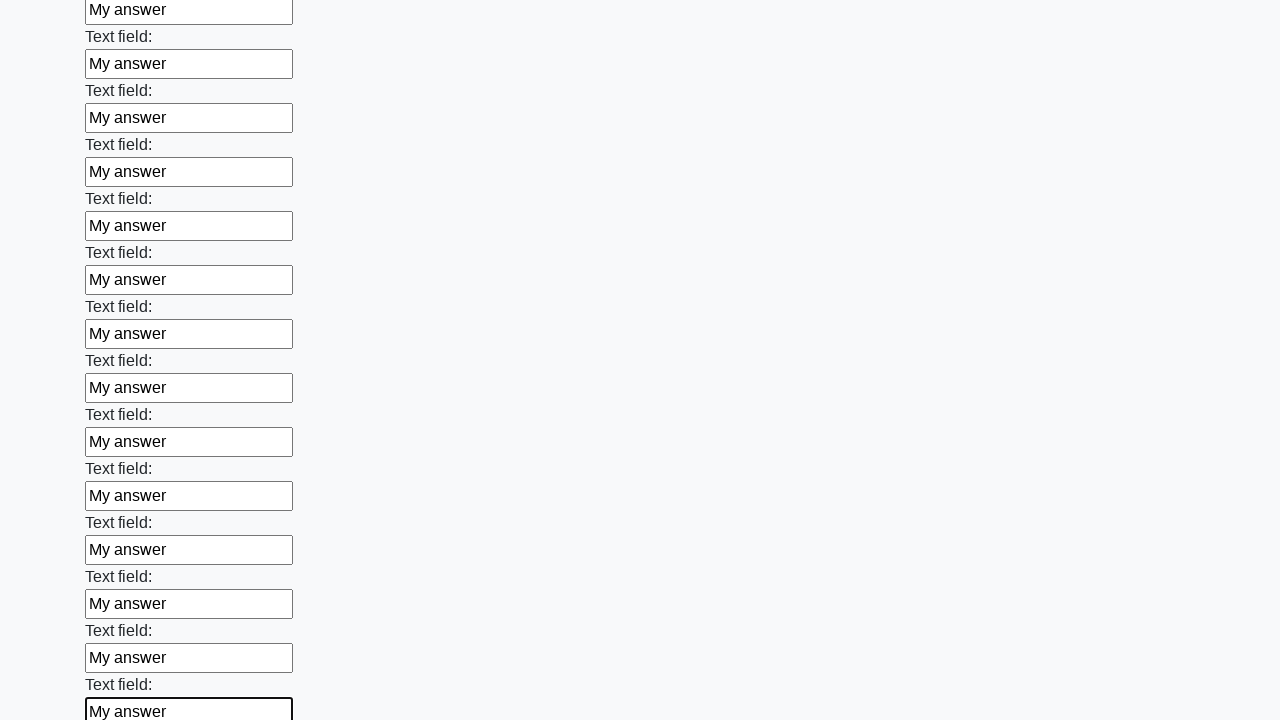

Filled input field with 'My answer' on input >> nth=48
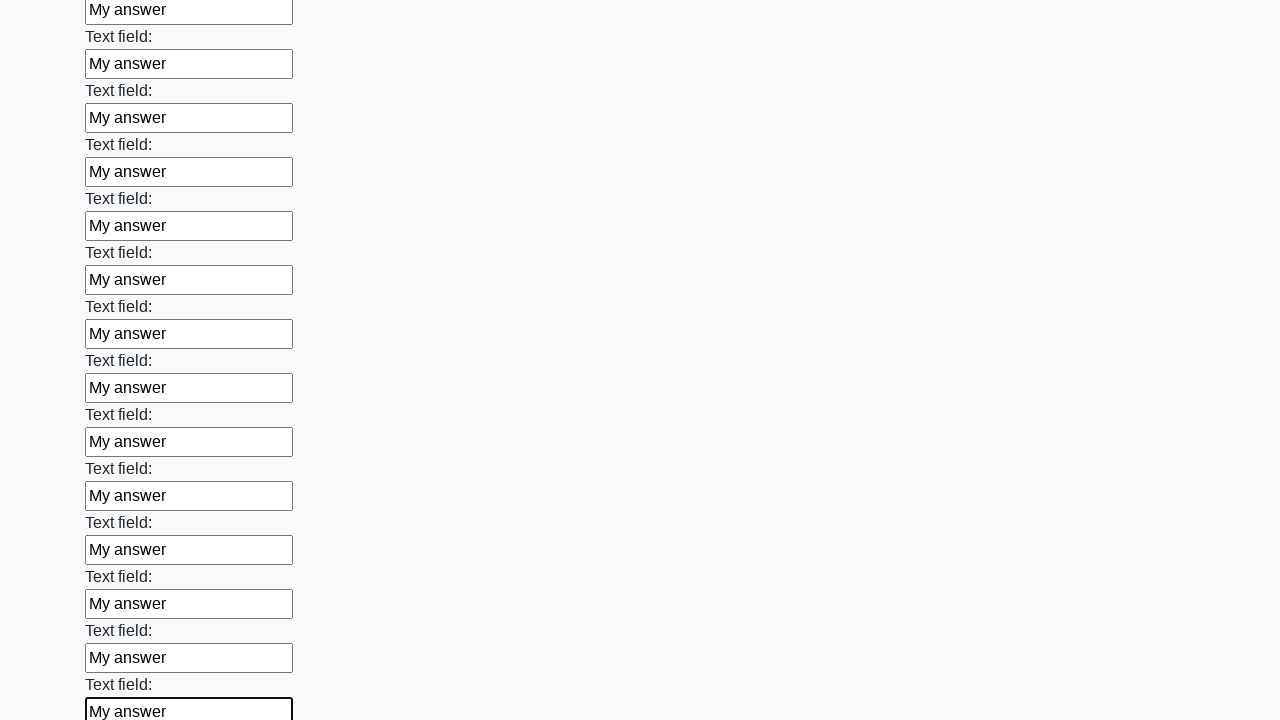

Filled input field with 'My answer' on input >> nth=49
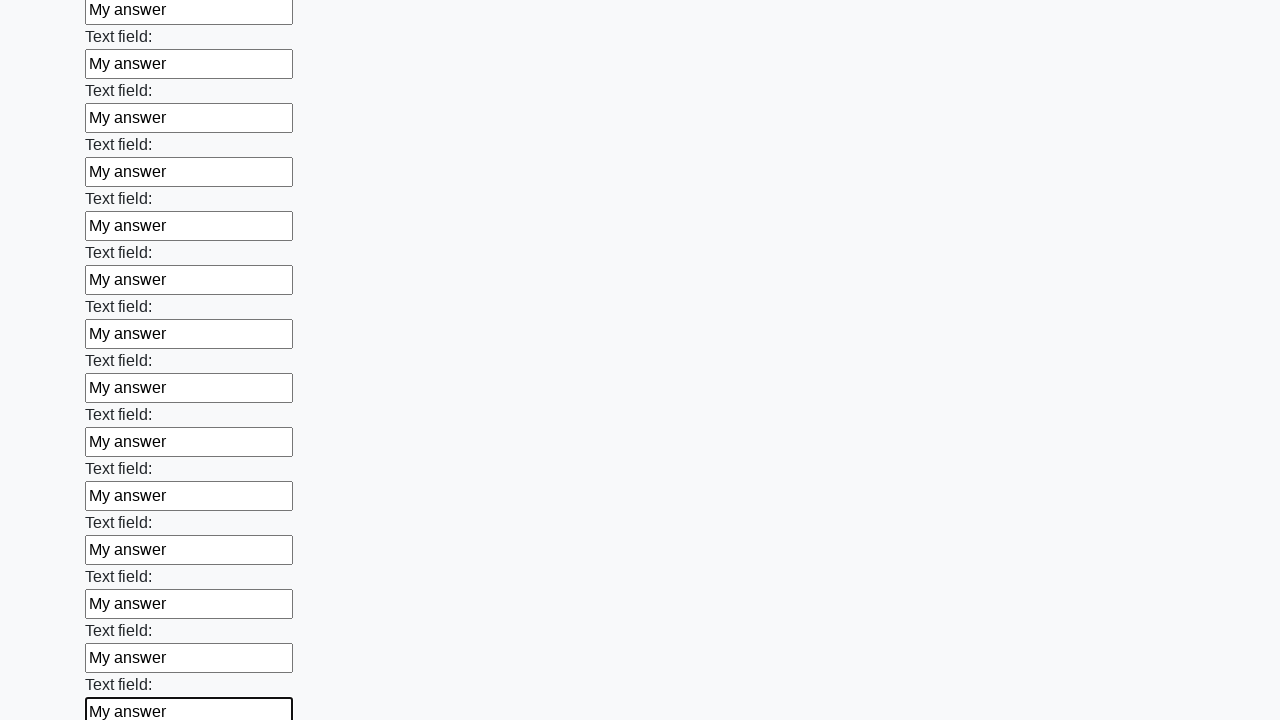

Filled input field with 'My answer' on input >> nth=50
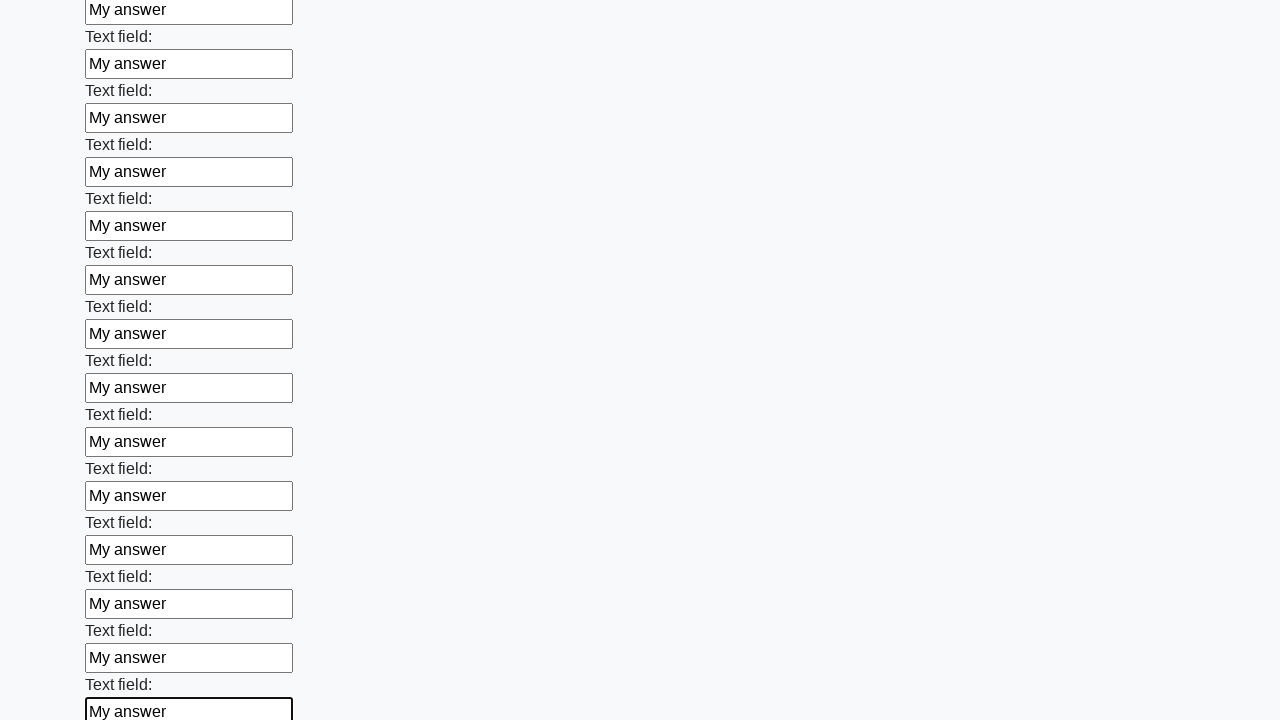

Filled input field with 'My answer' on input >> nth=51
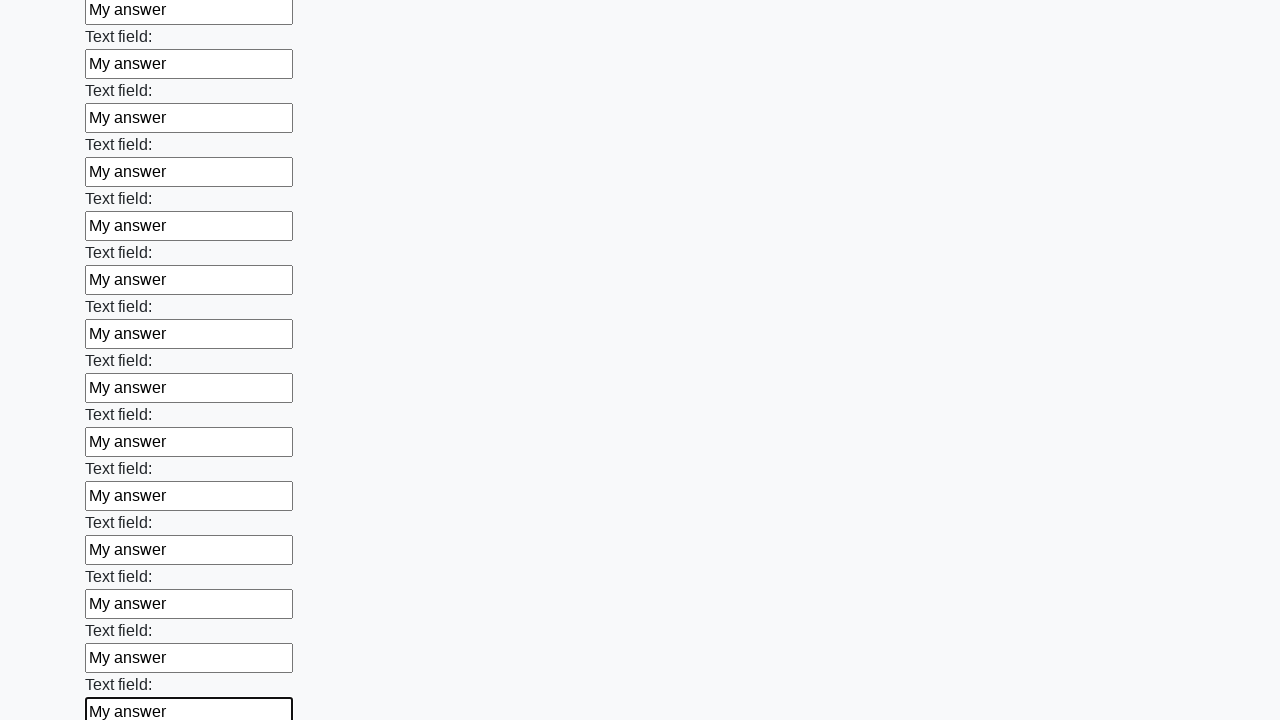

Filled input field with 'My answer' on input >> nth=52
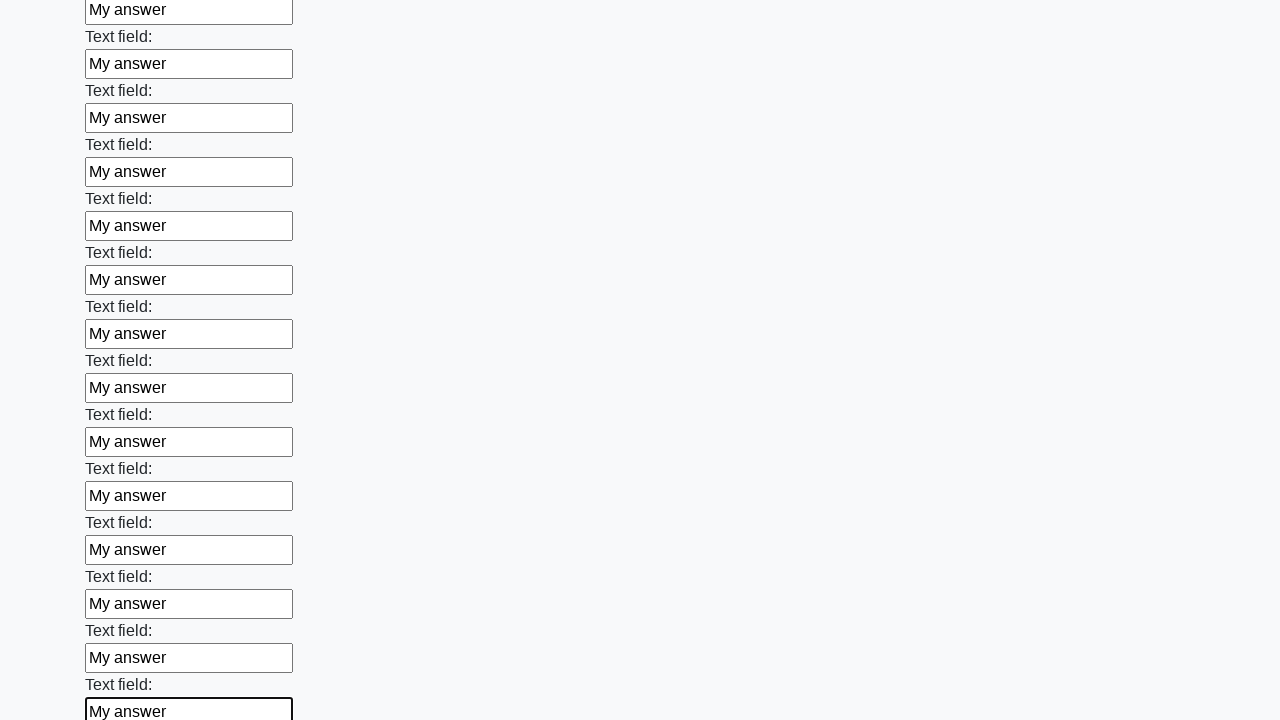

Filled input field with 'My answer' on input >> nth=53
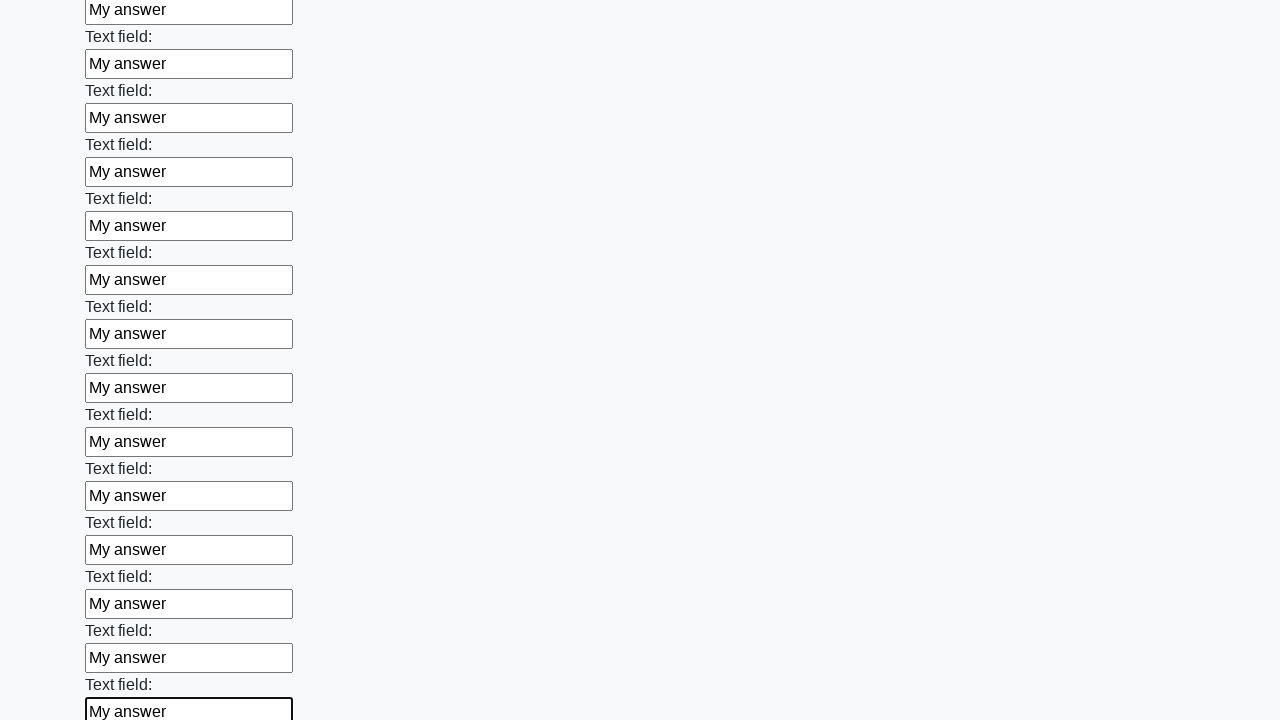

Filled input field with 'My answer' on input >> nth=54
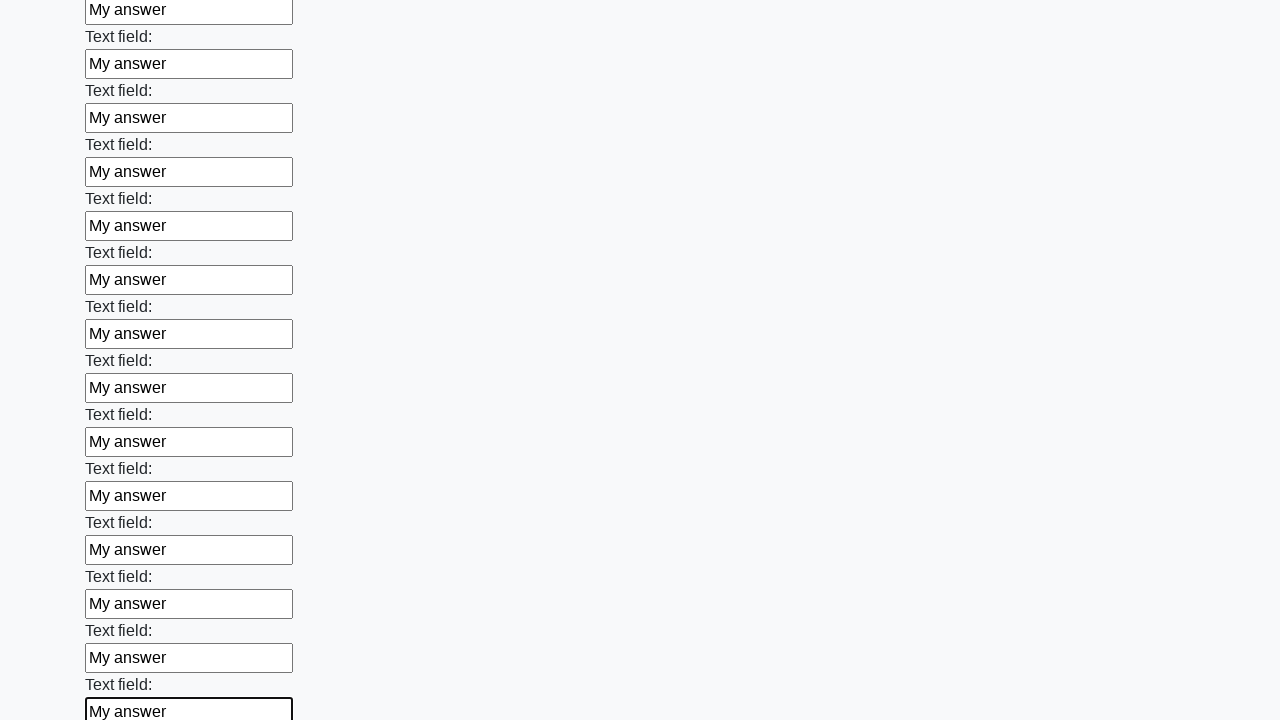

Filled input field with 'My answer' on input >> nth=55
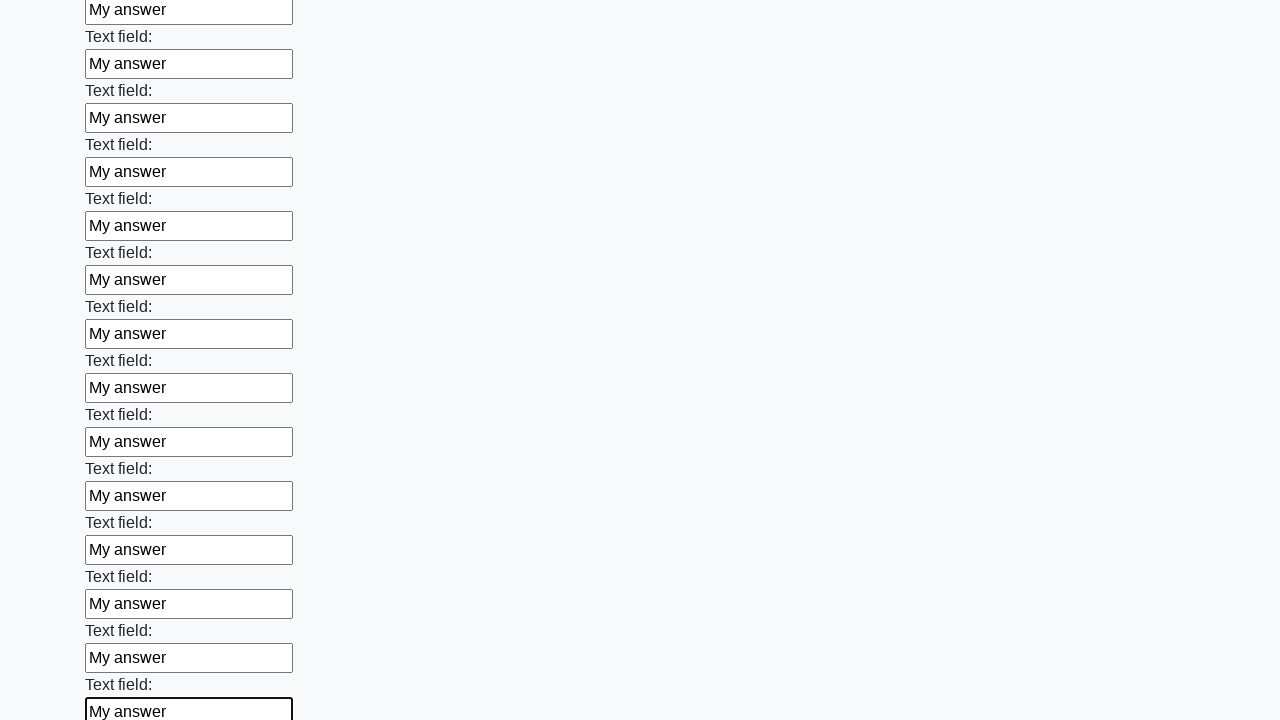

Filled input field with 'My answer' on input >> nth=56
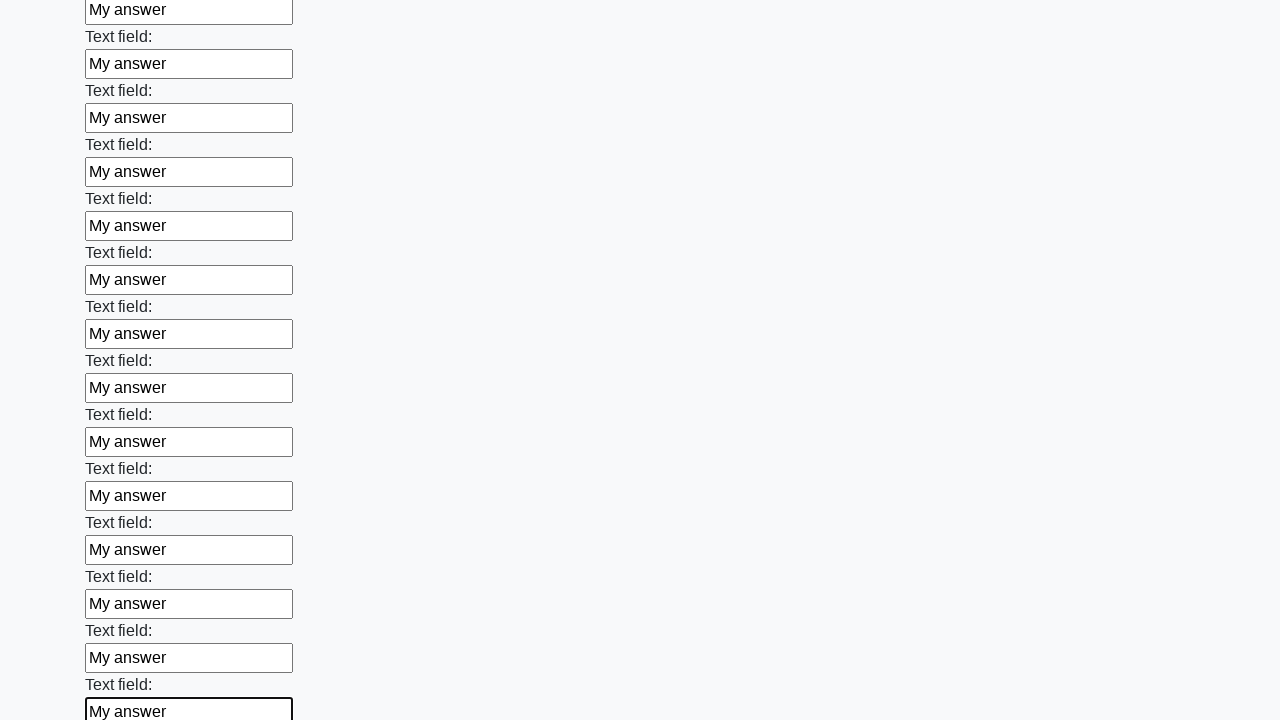

Filled input field with 'My answer' on input >> nth=57
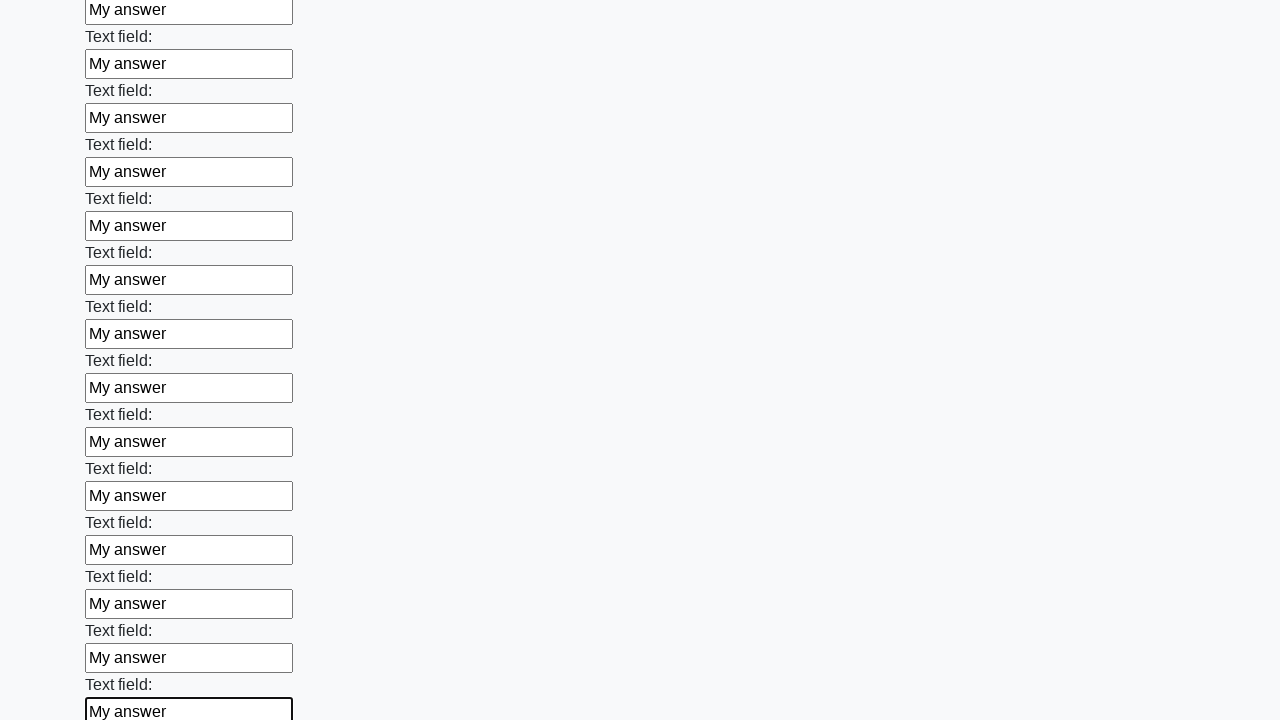

Filled input field with 'My answer' on input >> nth=58
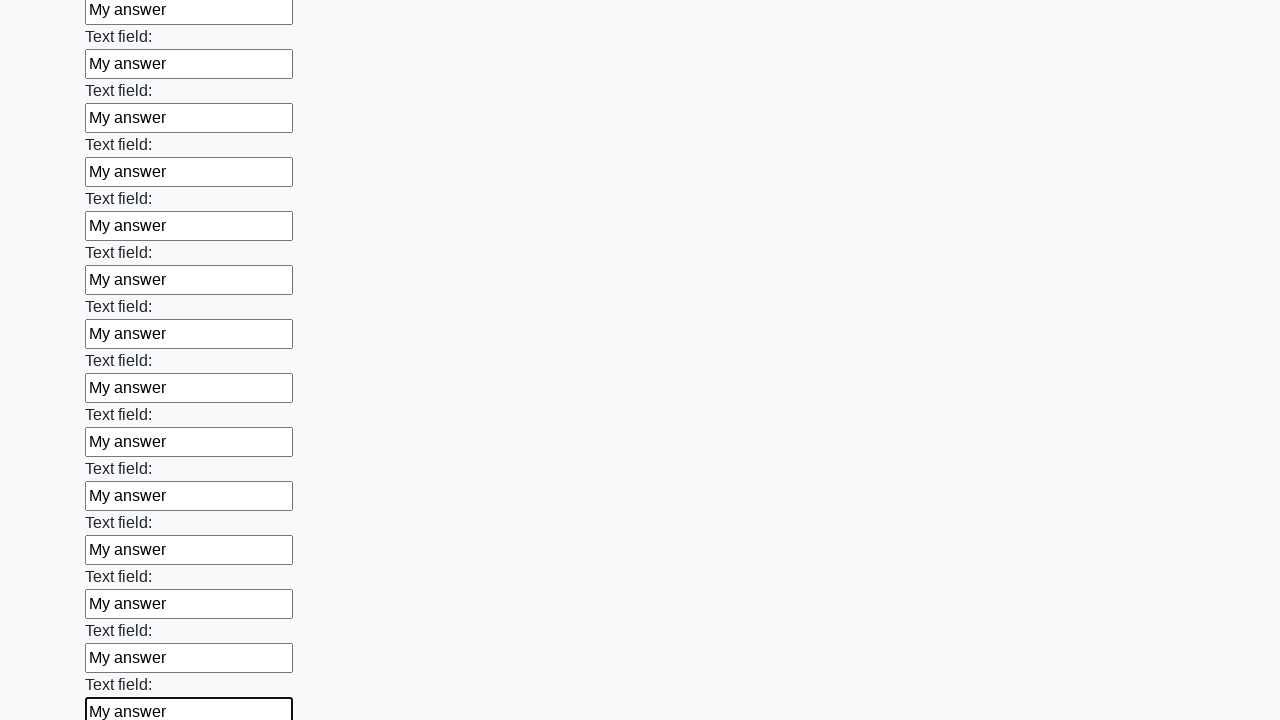

Filled input field with 'My answer' on input >> nth=59
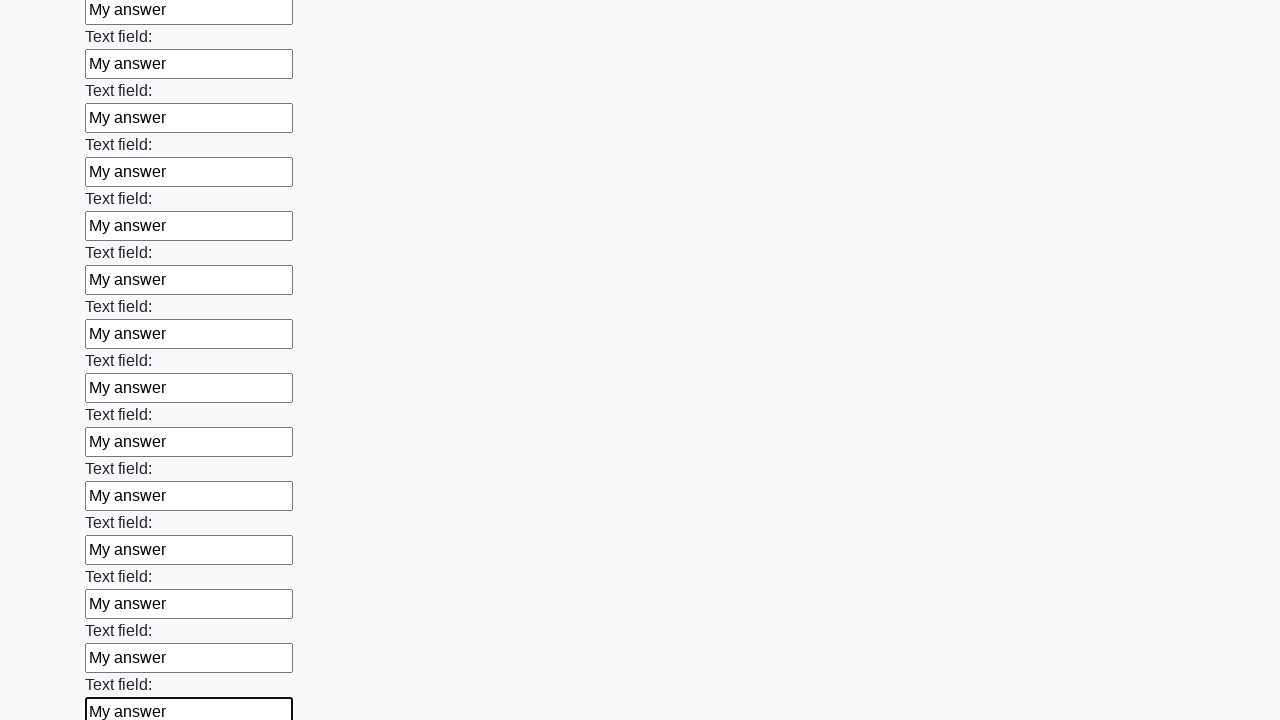

Filled input field with 'My answer' on input >> nth=60
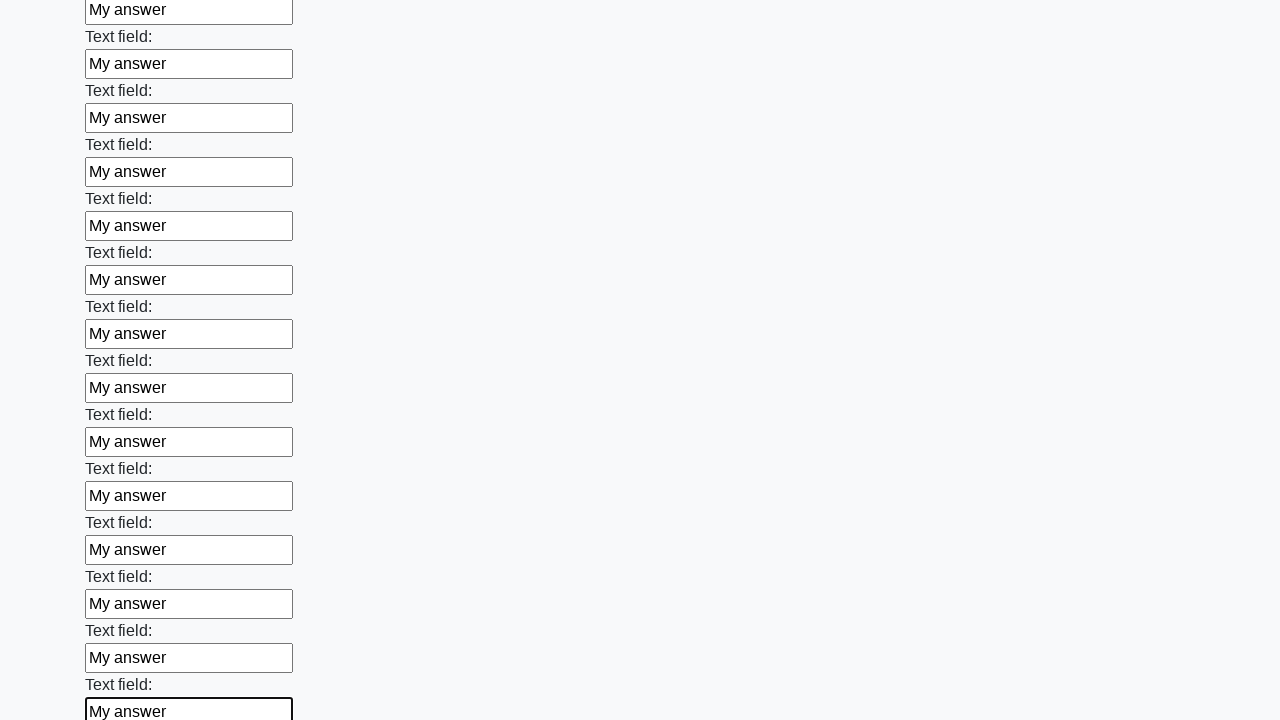

Filled input field with 'My answer' on input >> nth=61
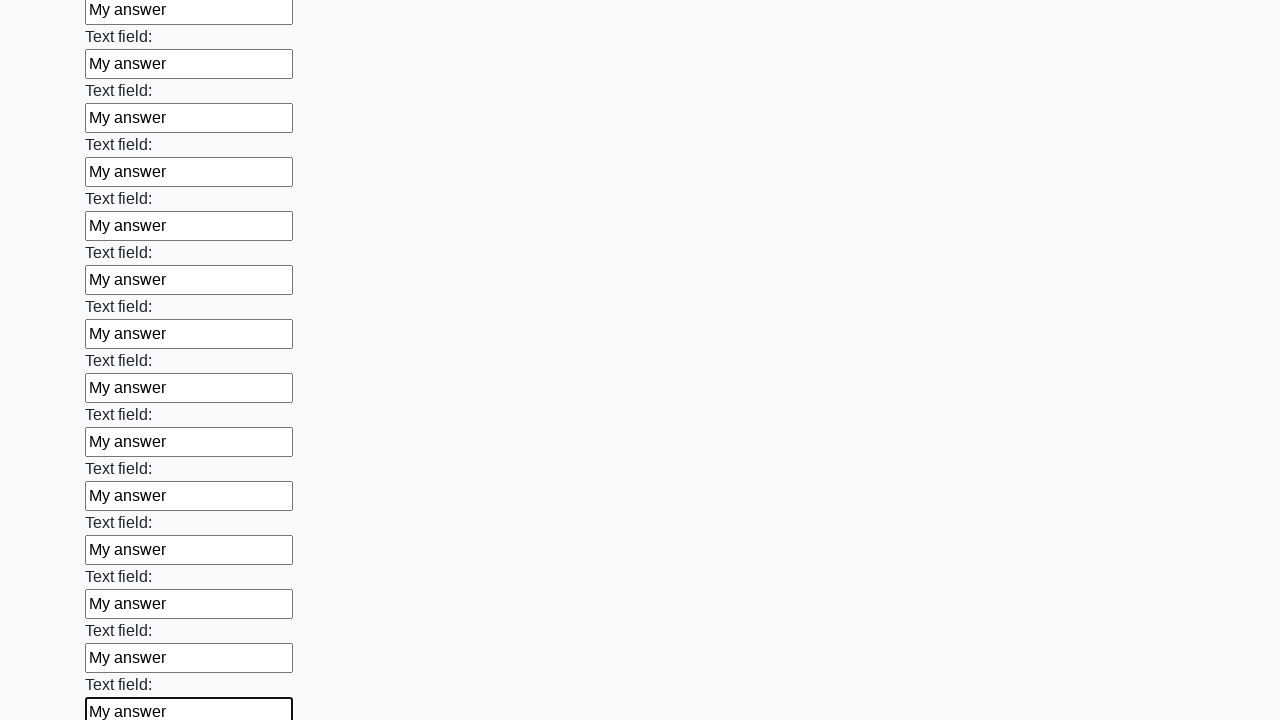

Filled input field with 'My answer' on input >> nth=62
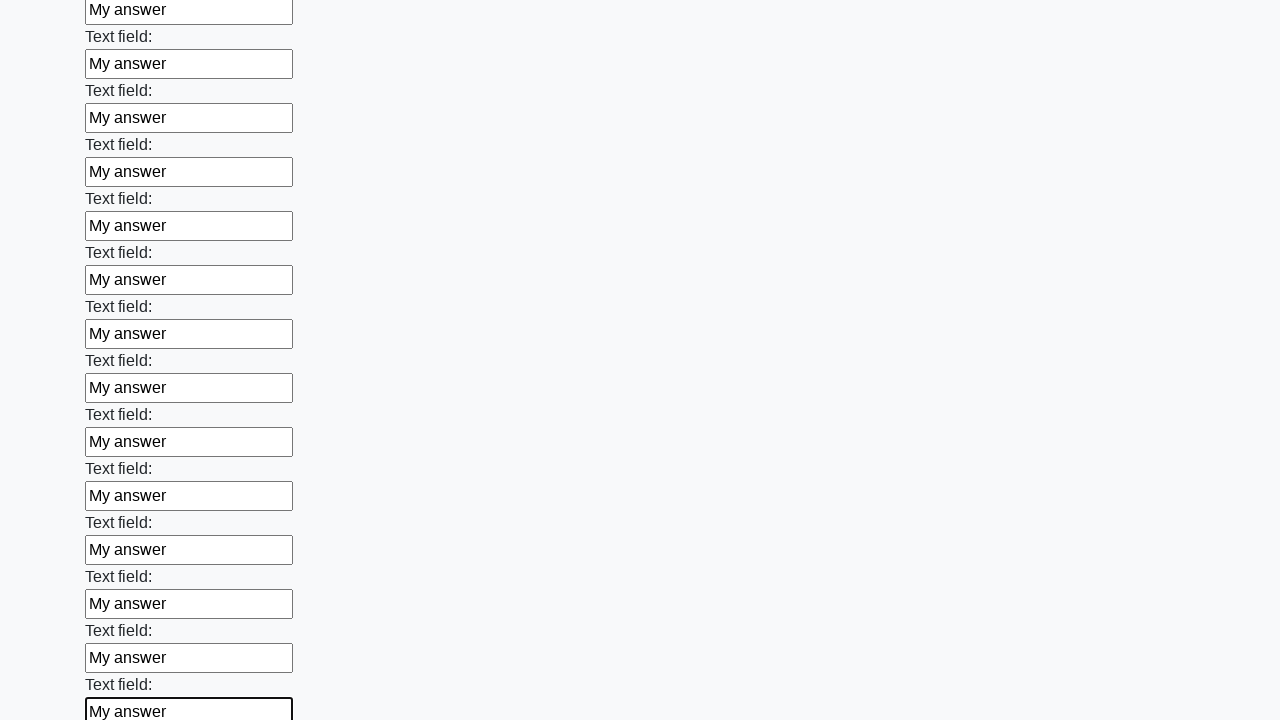

Filled input field with 'My answer' on input >> nth=63
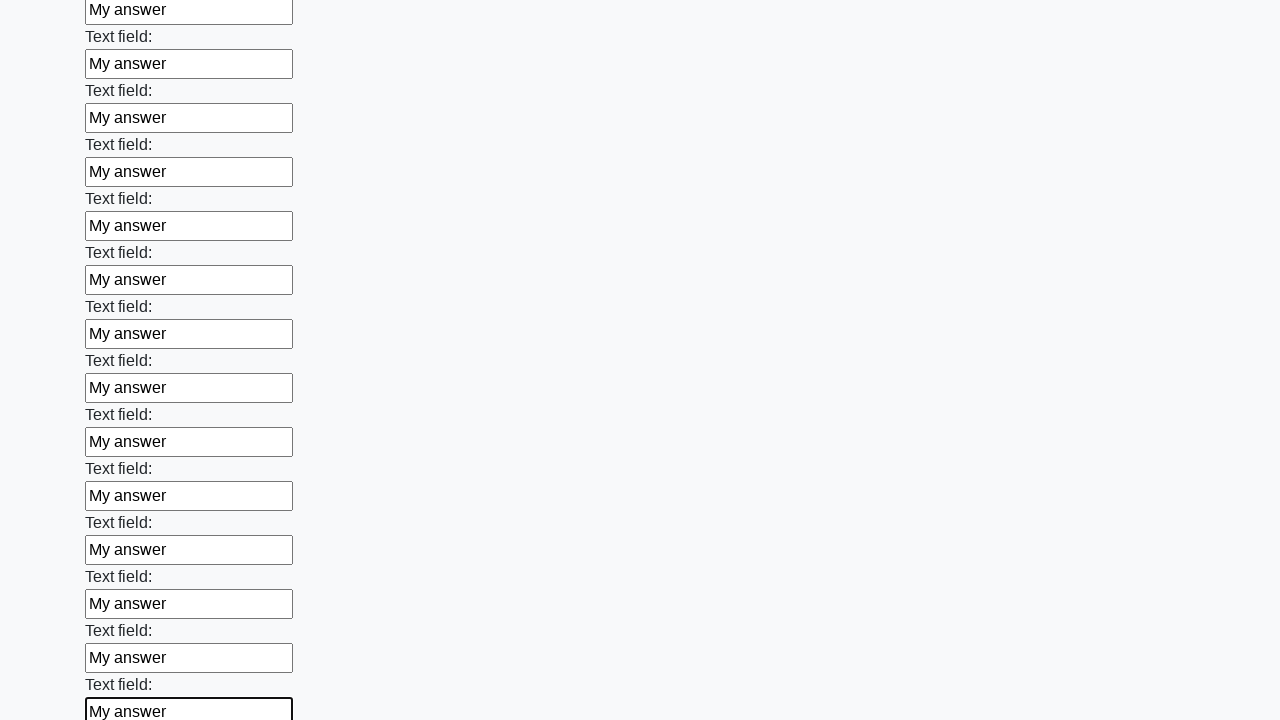

Filled input field with 'My answer' on input >> nth=64
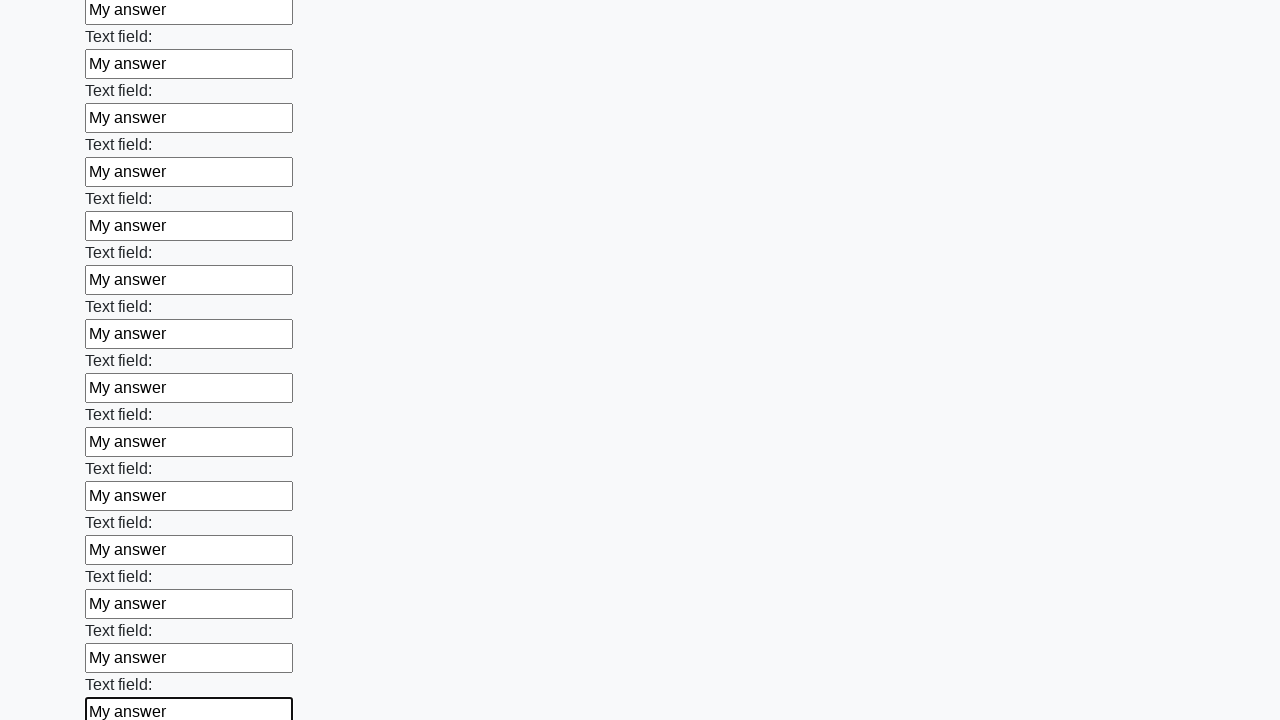

Filled input field with 'My answer' on input >> nth=65
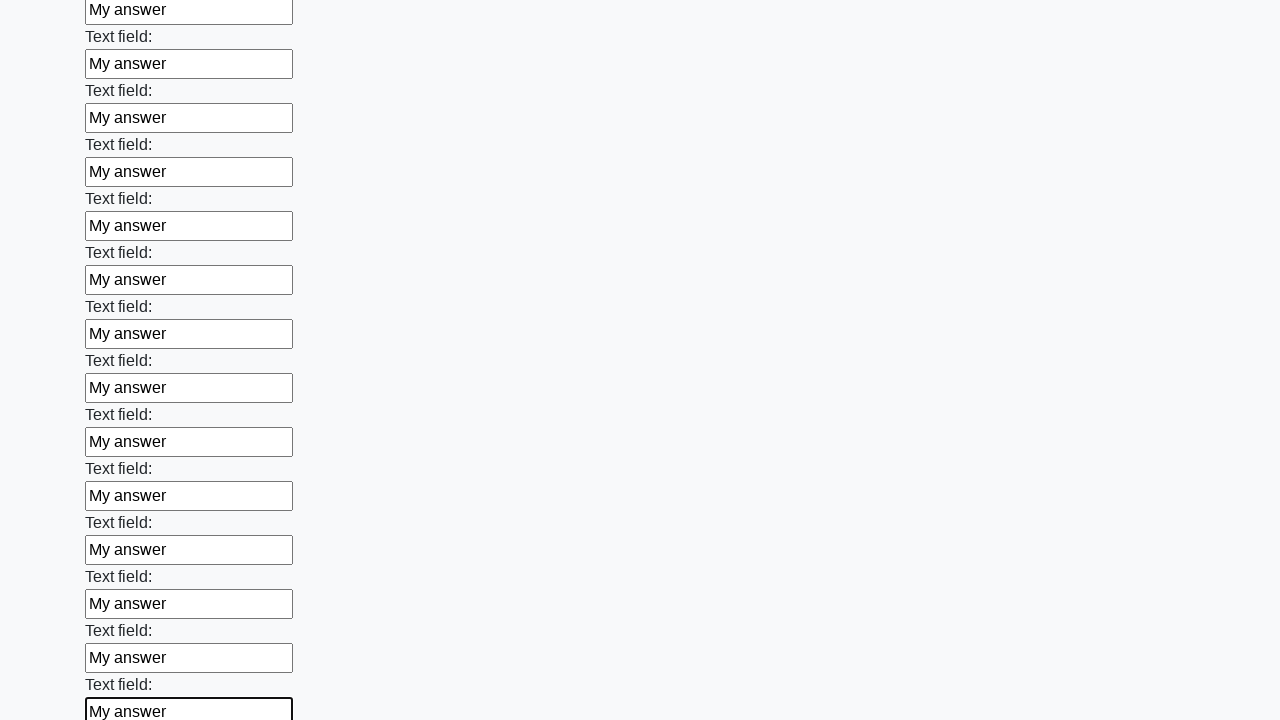

Filled input field with 'My answer' on input >> nth=66
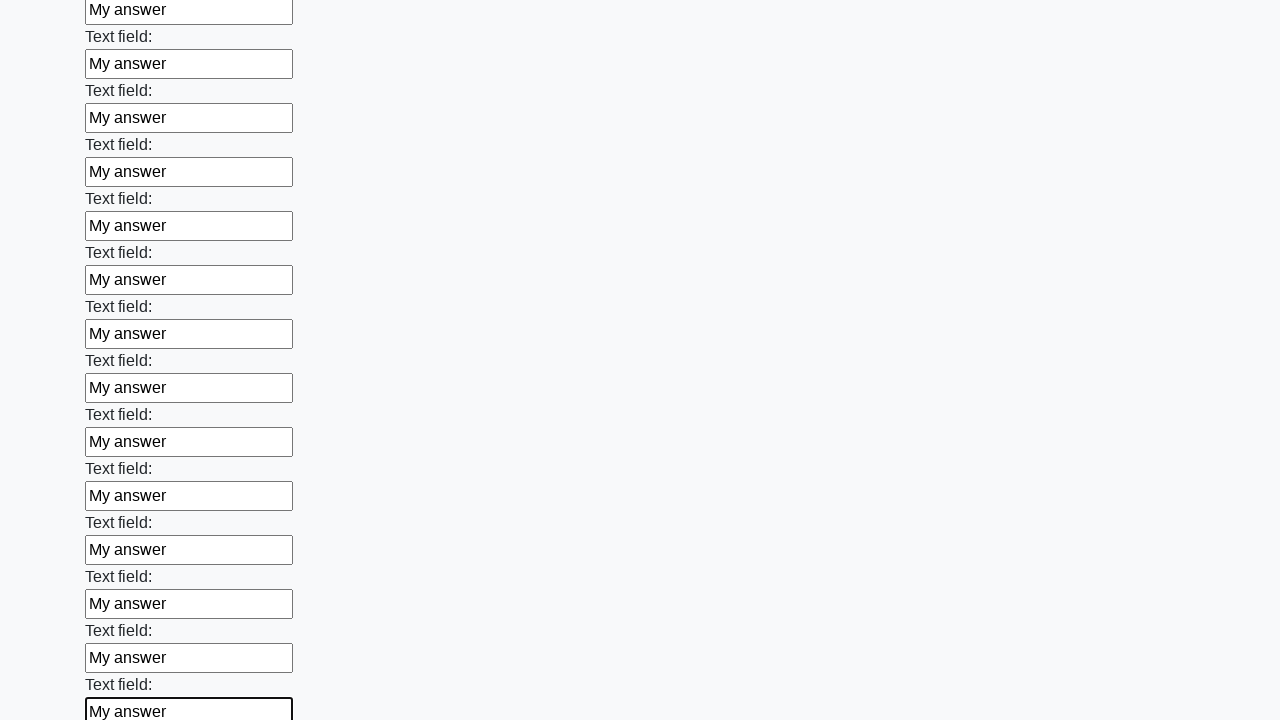

Filled input field with 'My answer' on input >> nth=67
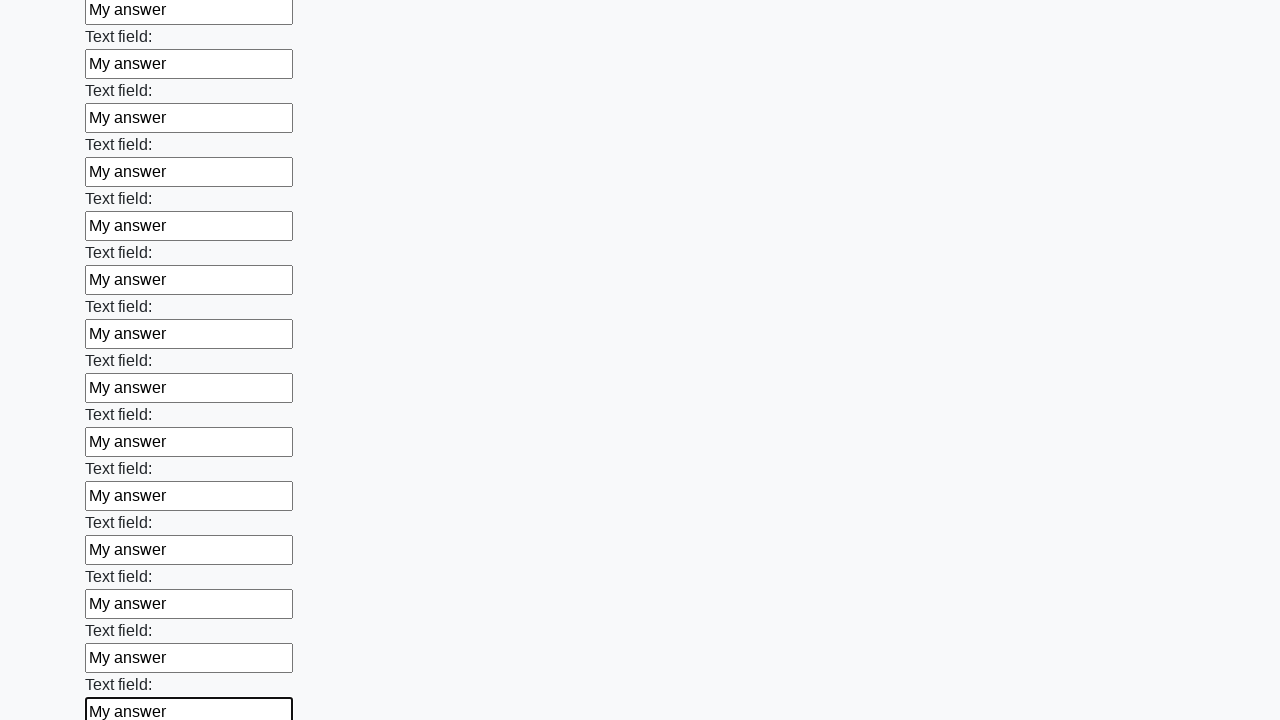

Filled input field with 'My answer' on input >> nth=68
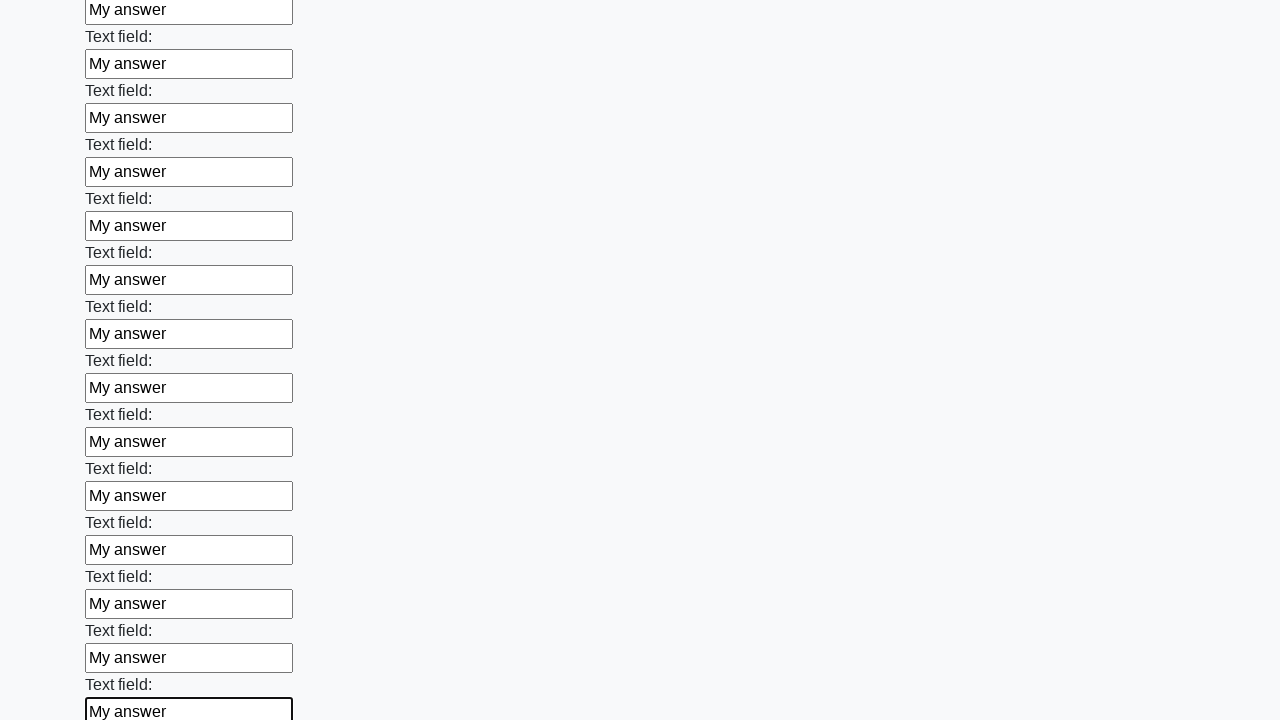

Filled input field with 'My answer' on input >> nth=69
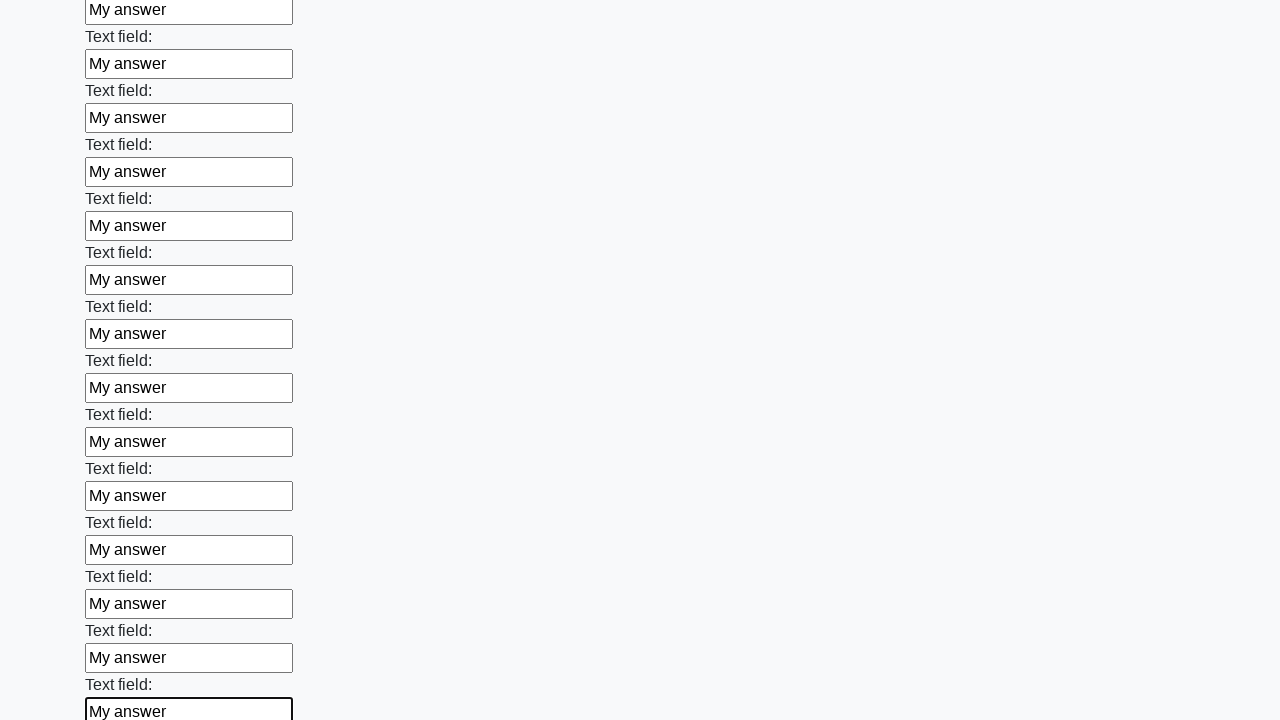

Filled input field with 'My answer' on input >> nth=70
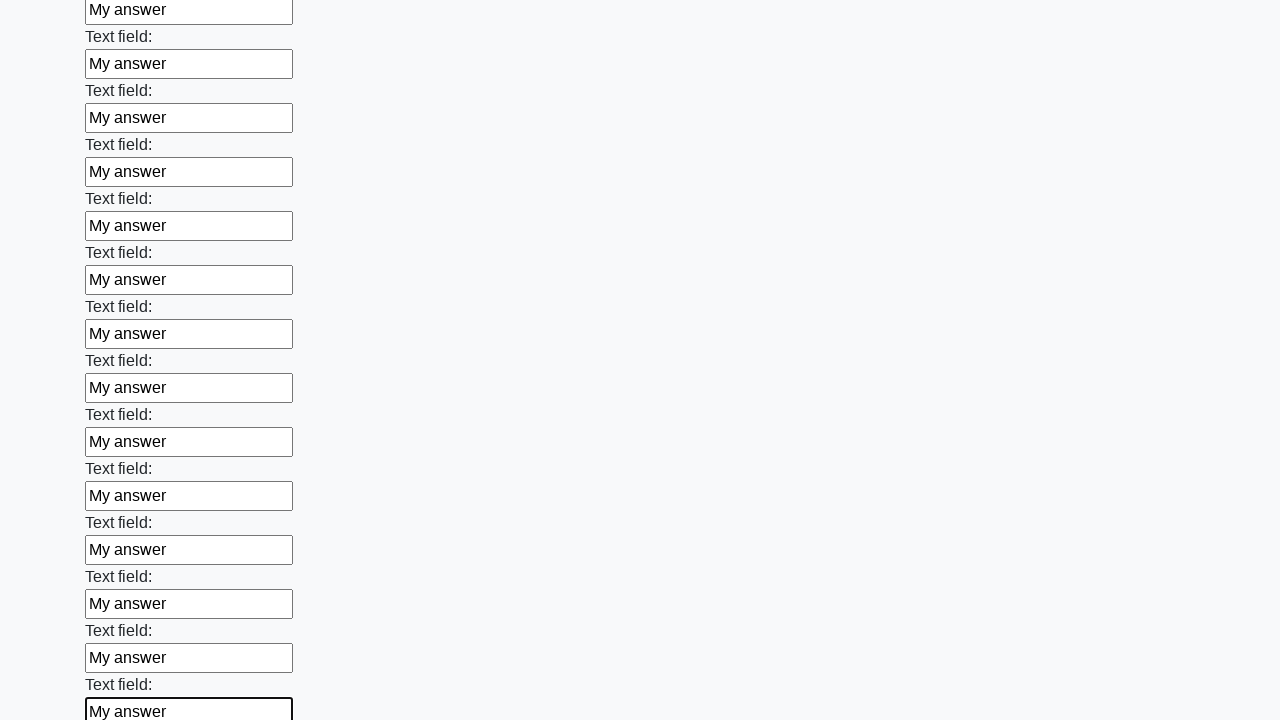

Filled input field with 'My answer' on input >> nth=71
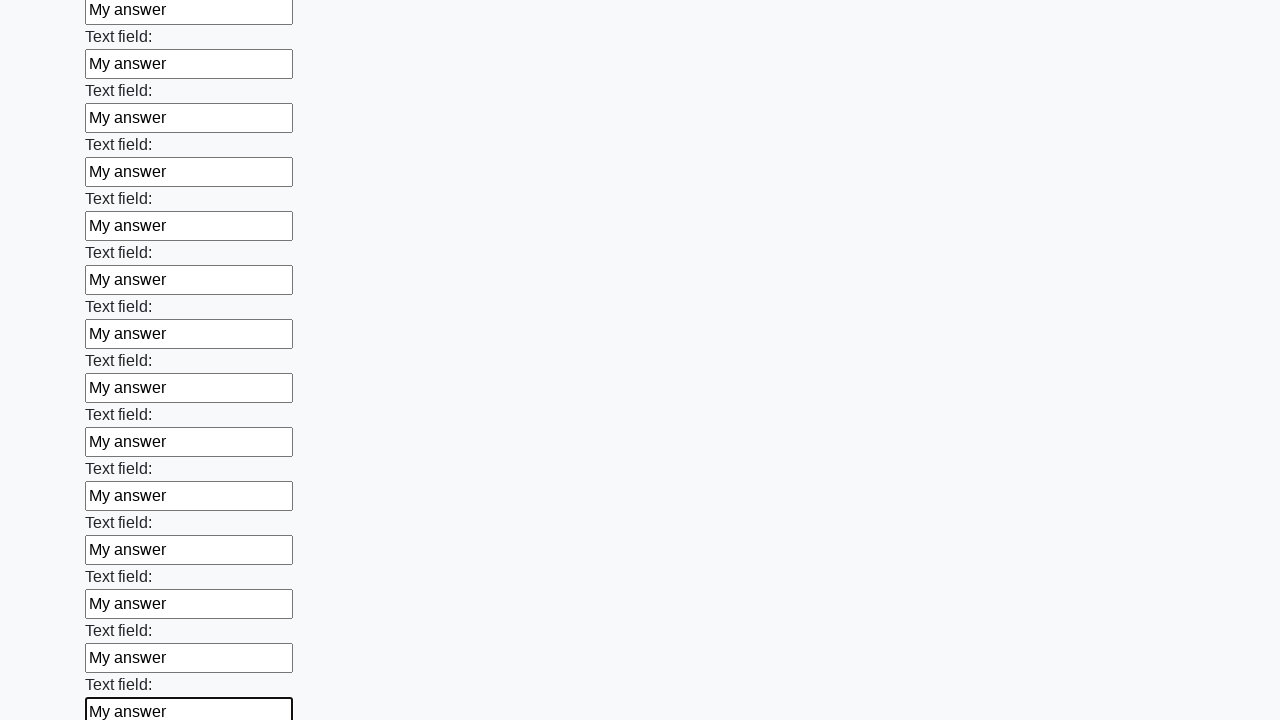

Filled input field with 'My answer' on input >> nth=72
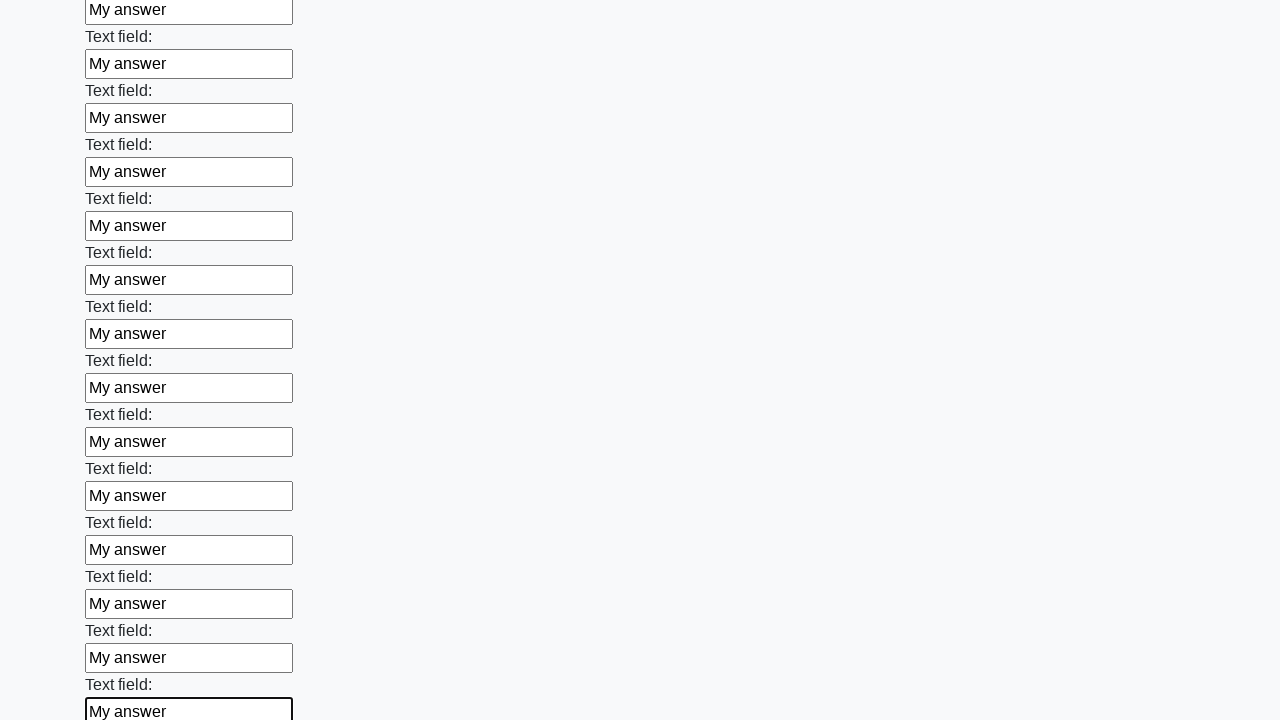

Filled input field with 'My answer' on input >> nth=73
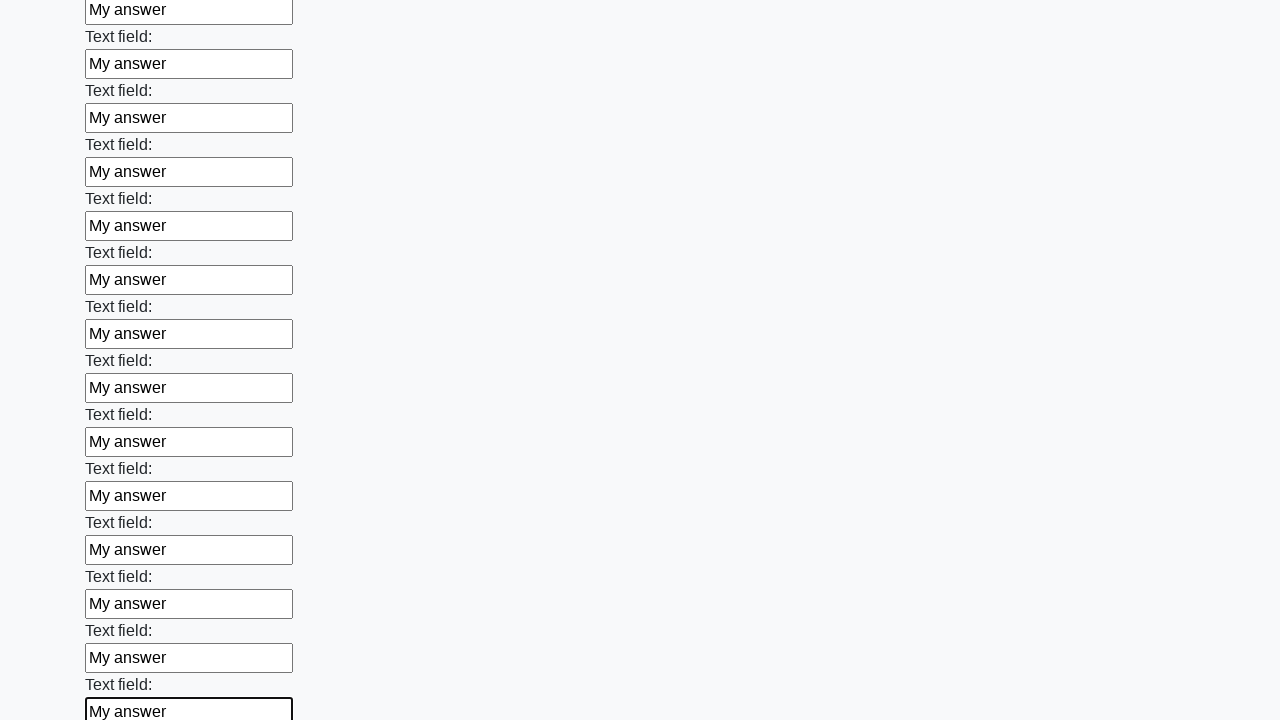

Filled input field with 'My answer' on input >> nth=74
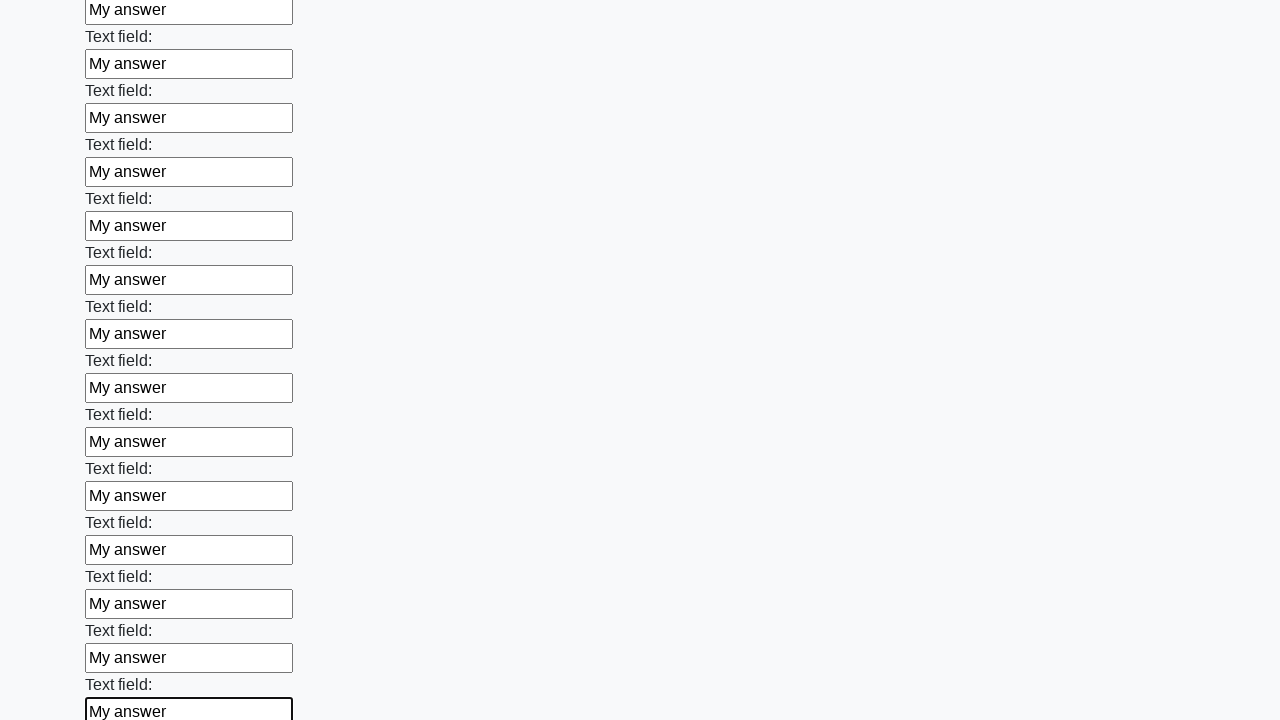

Filled input field with 'My answer' on input >> nth=75
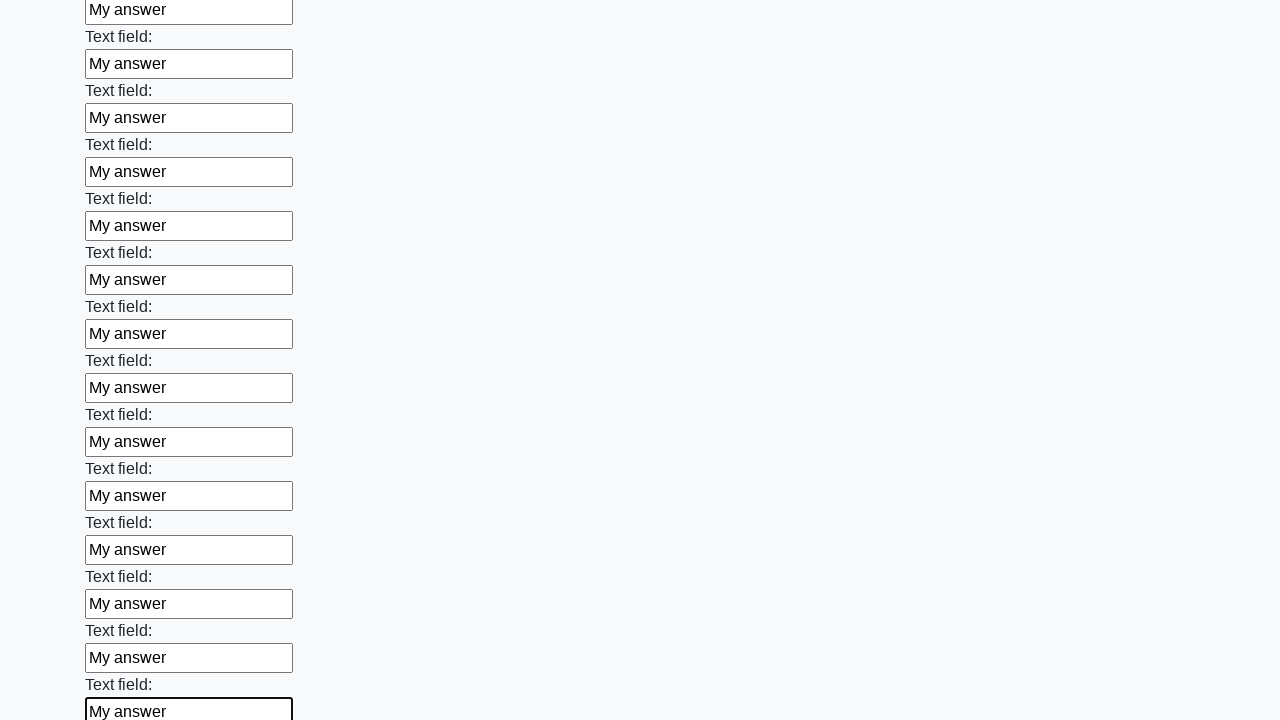

Filled input field with 'My answer' on input >> nth=76
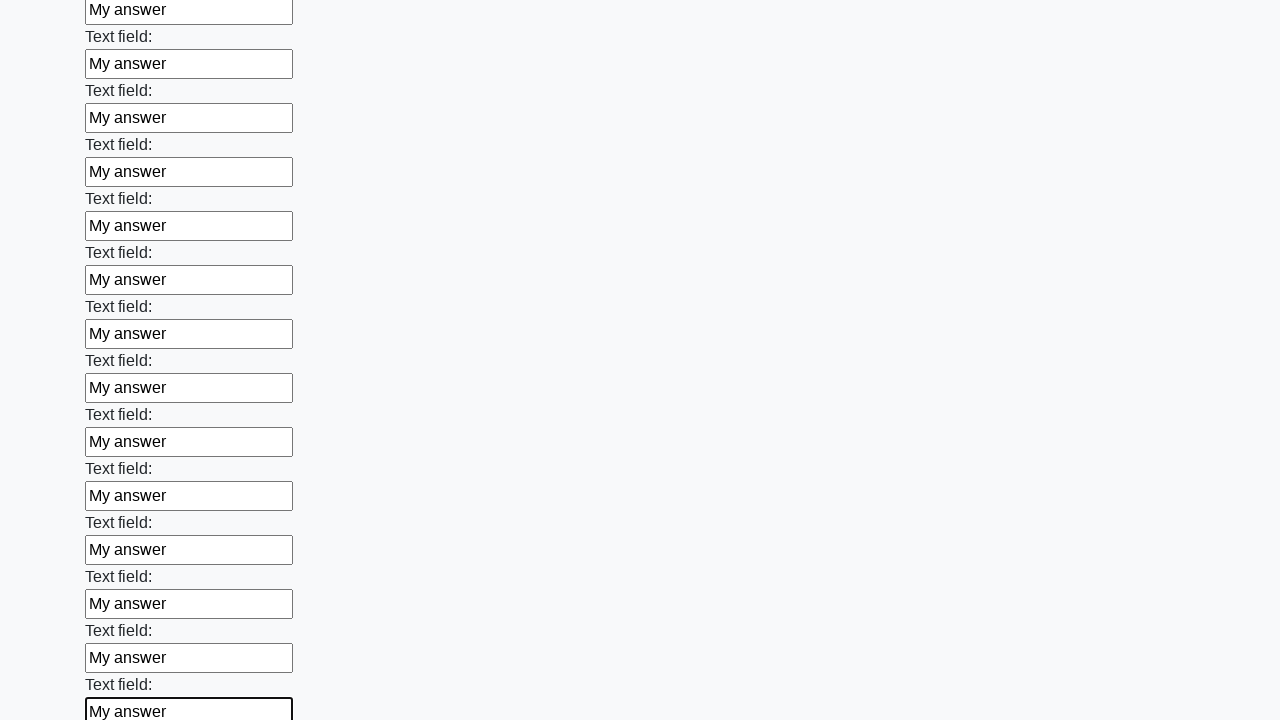

Filled input field with 'My answer' on input >> nth=77
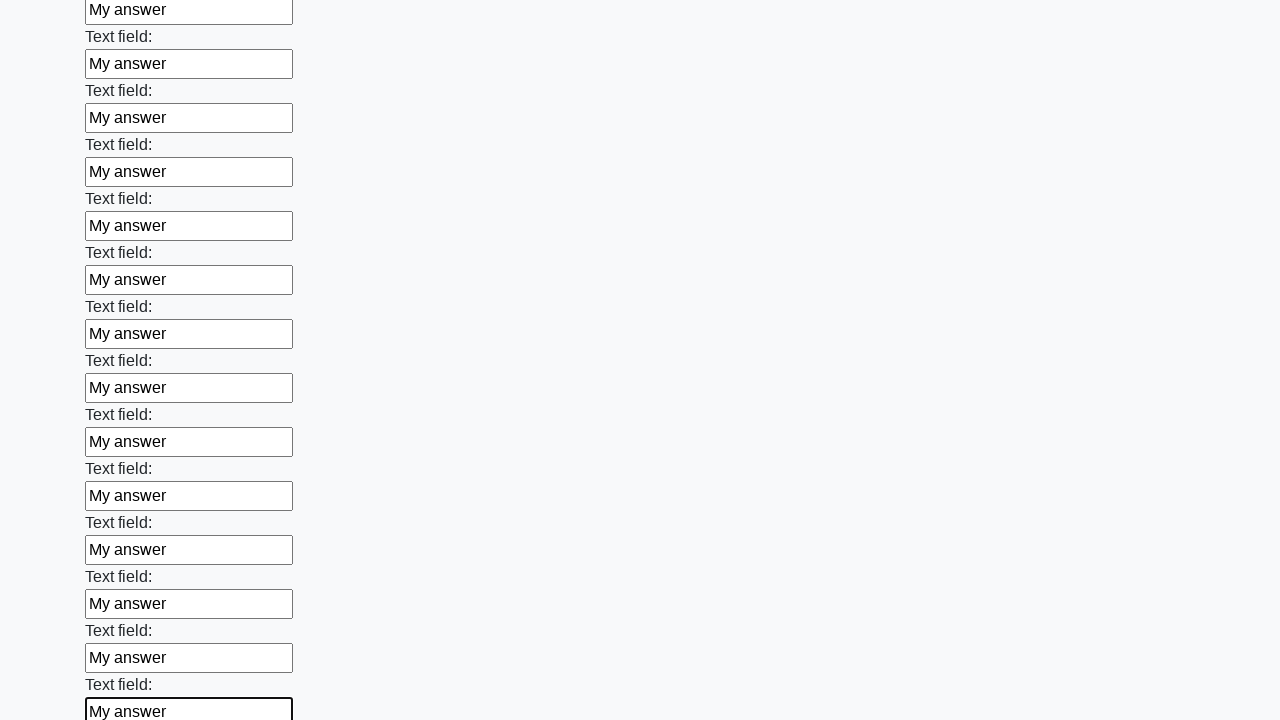

Filled input field with 'My answer' on input >> nth=78
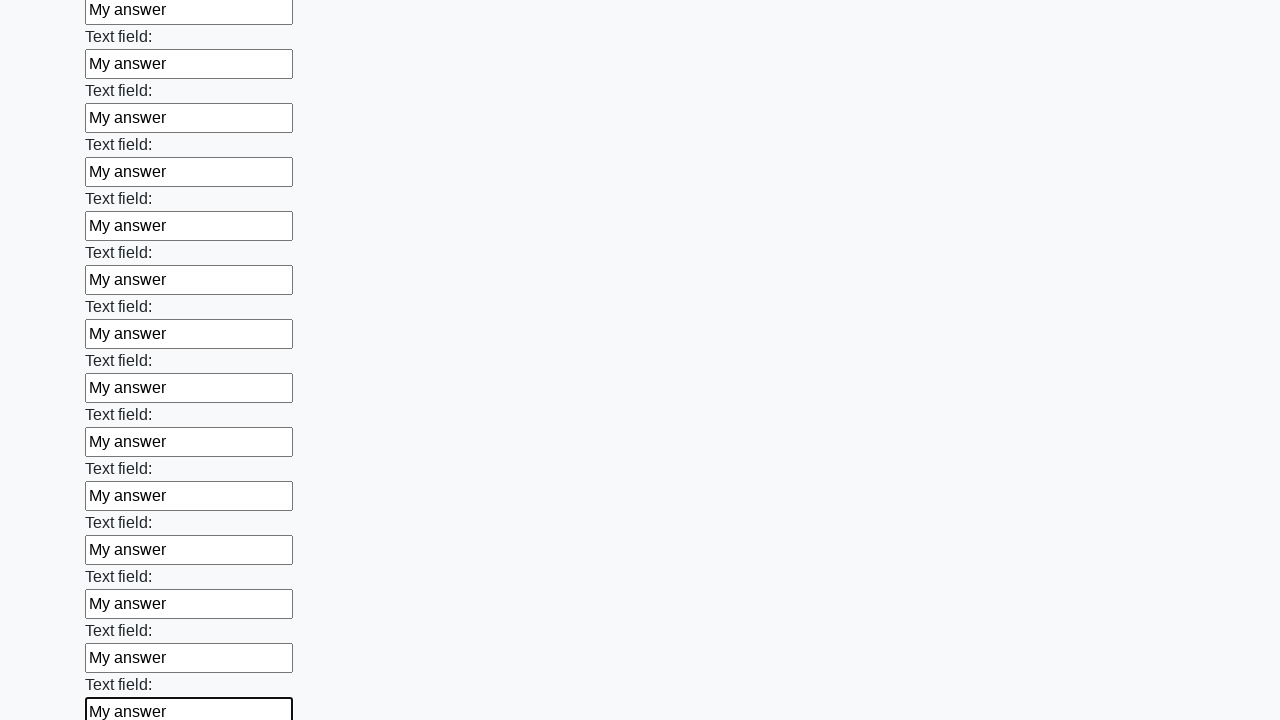

Filled input field with 'My answer' on input >> nth=79
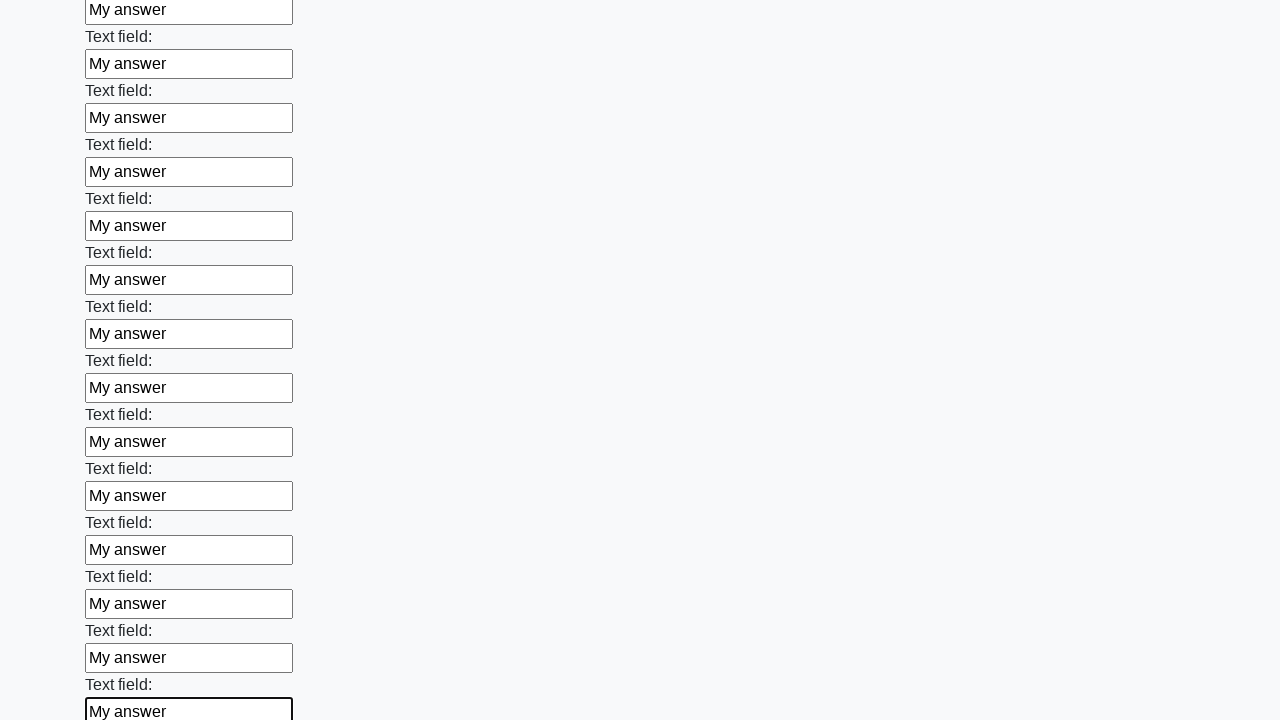

Filled input field with 'My answer' on input >> nth=80
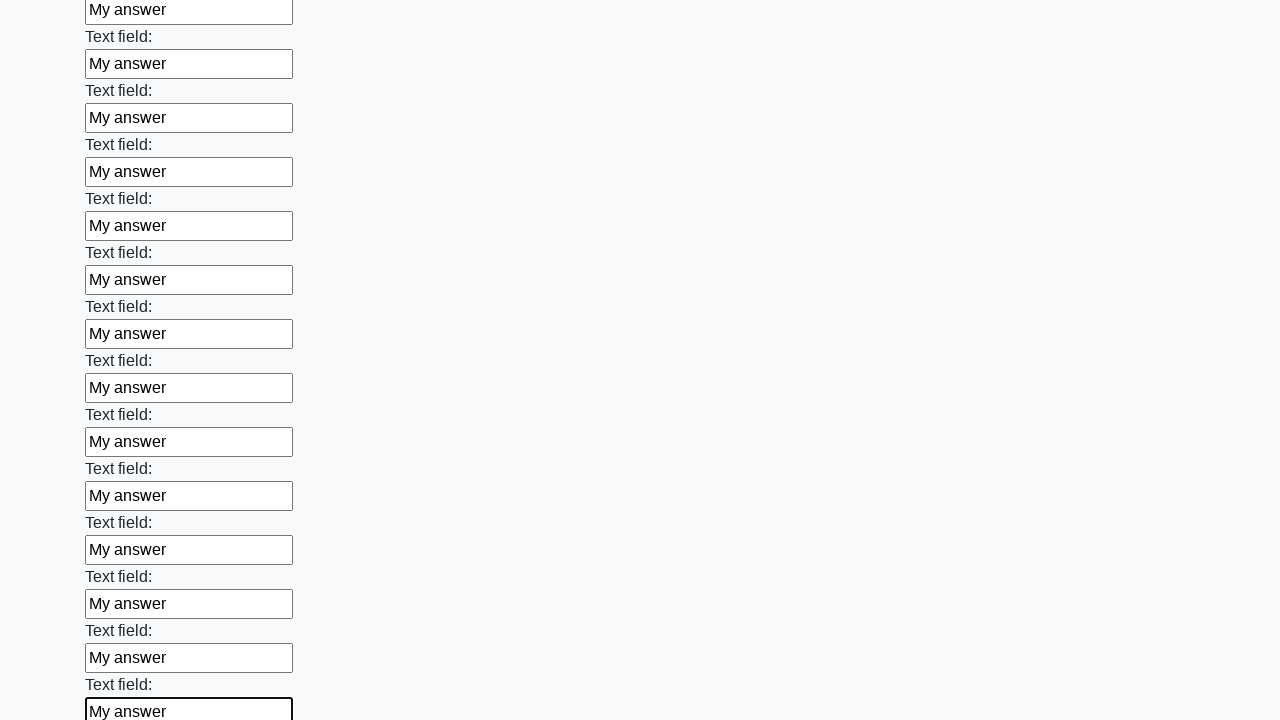

Filled input field with 'My answer' on input >> nth=81
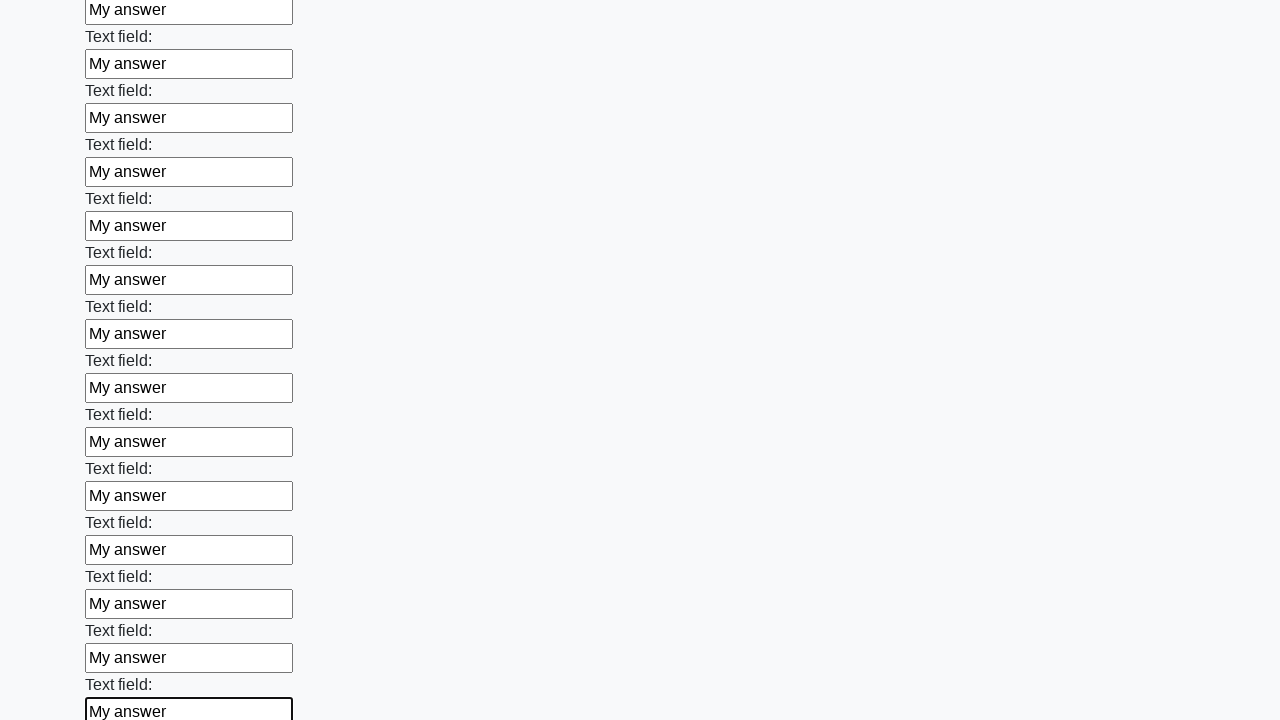

Filled input field with 'My answer' on input >> nth=82
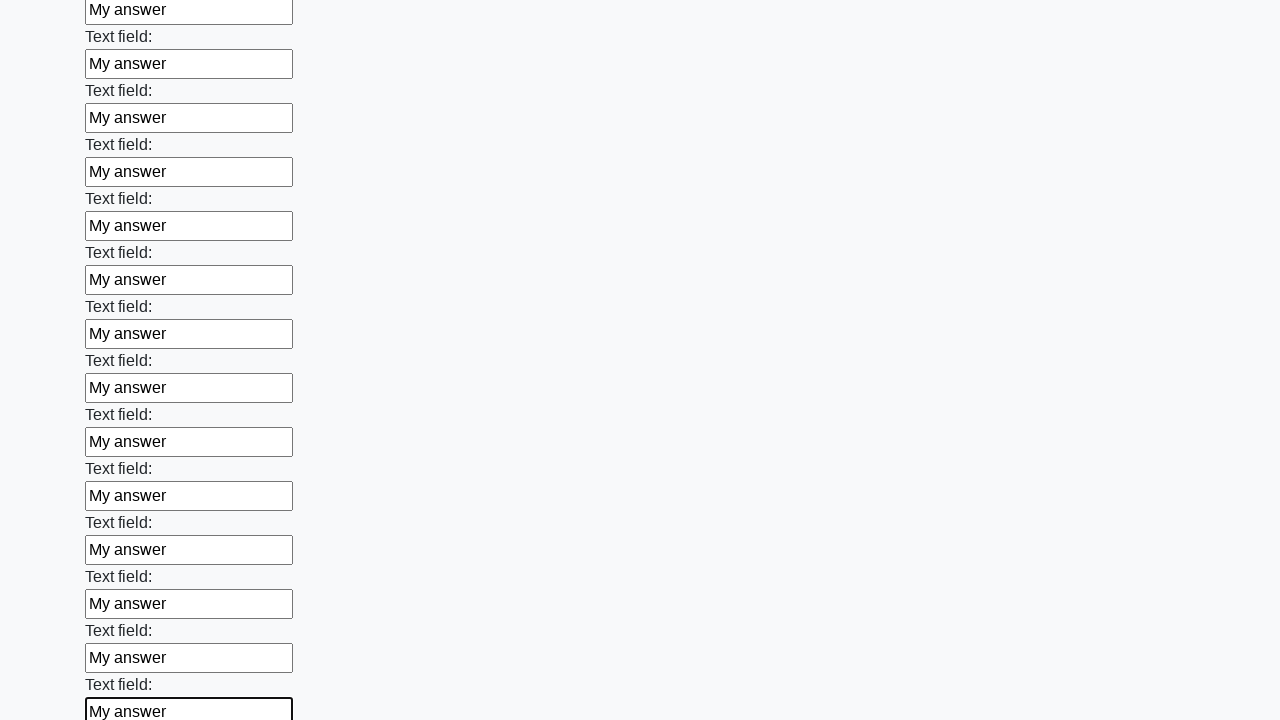

Filled input field with 'My answer' on input >> nth=83
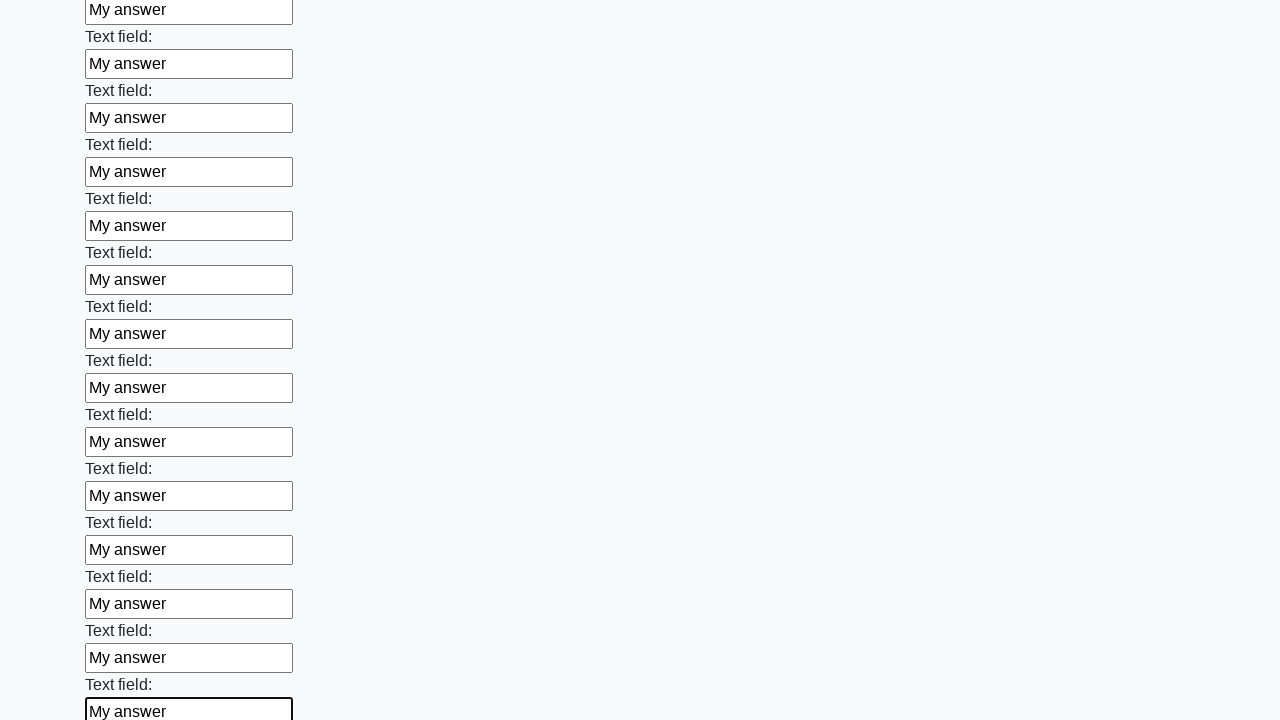

Filled input field with 'My answer' on input >> nth=84
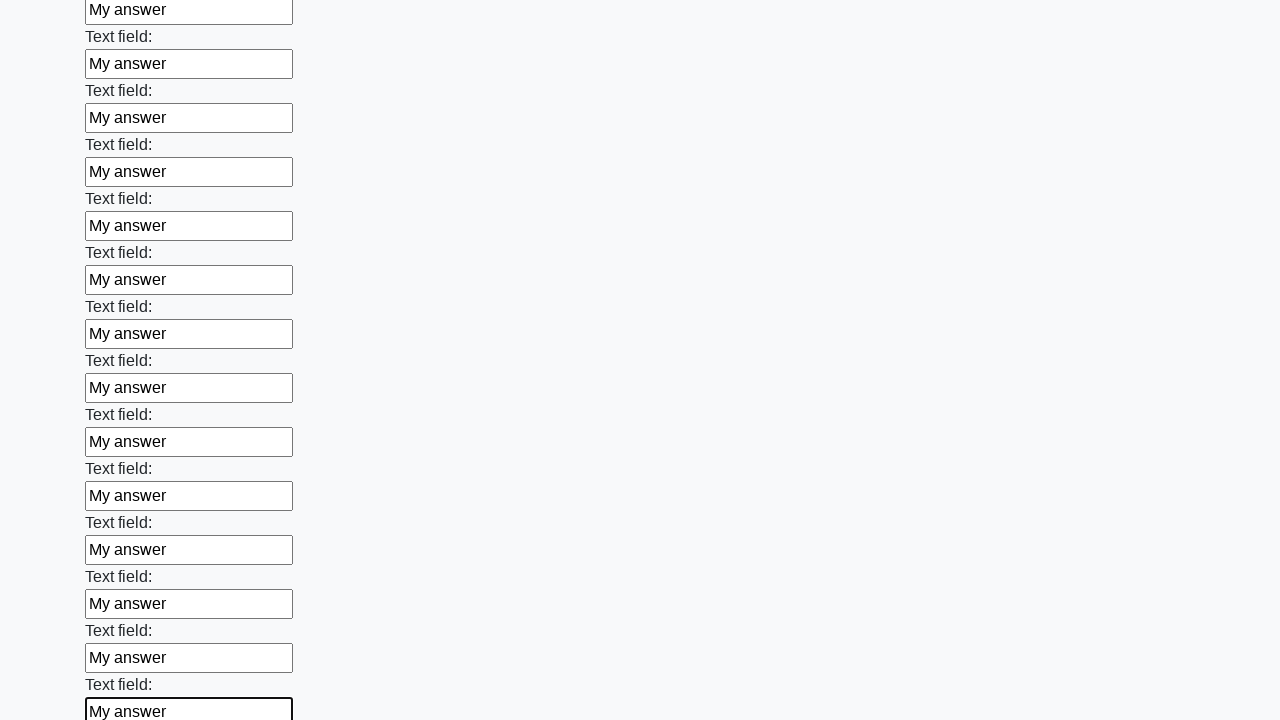

Filled input field with 'My answer' on input >> nth=85
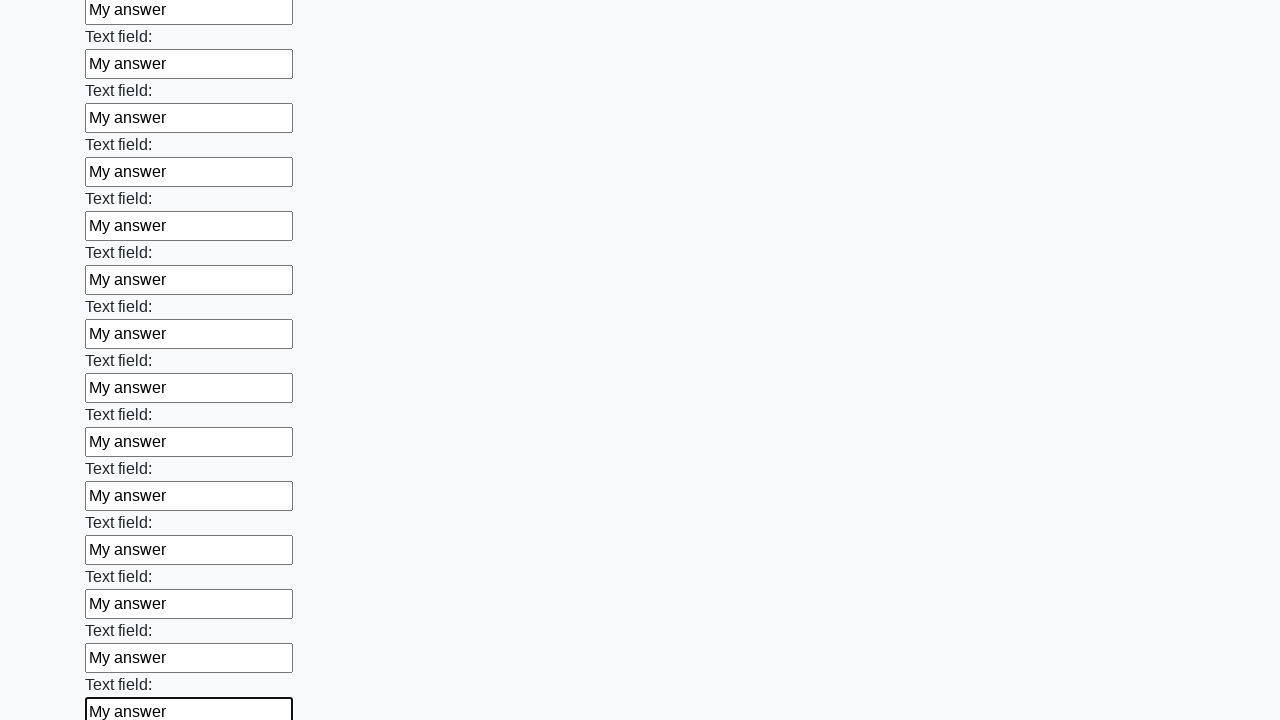

Filled input field with 'My answer' on input >> nth=86
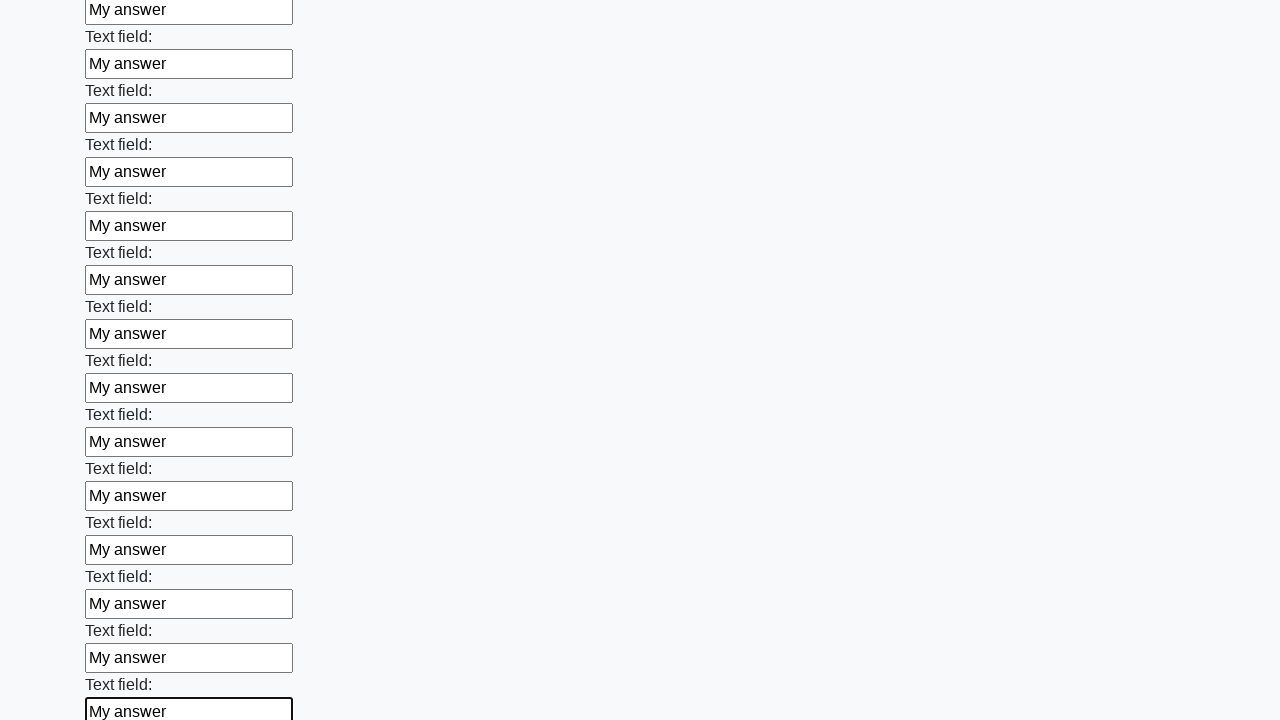

Filled input field with 'My answer' on input >> nth=87
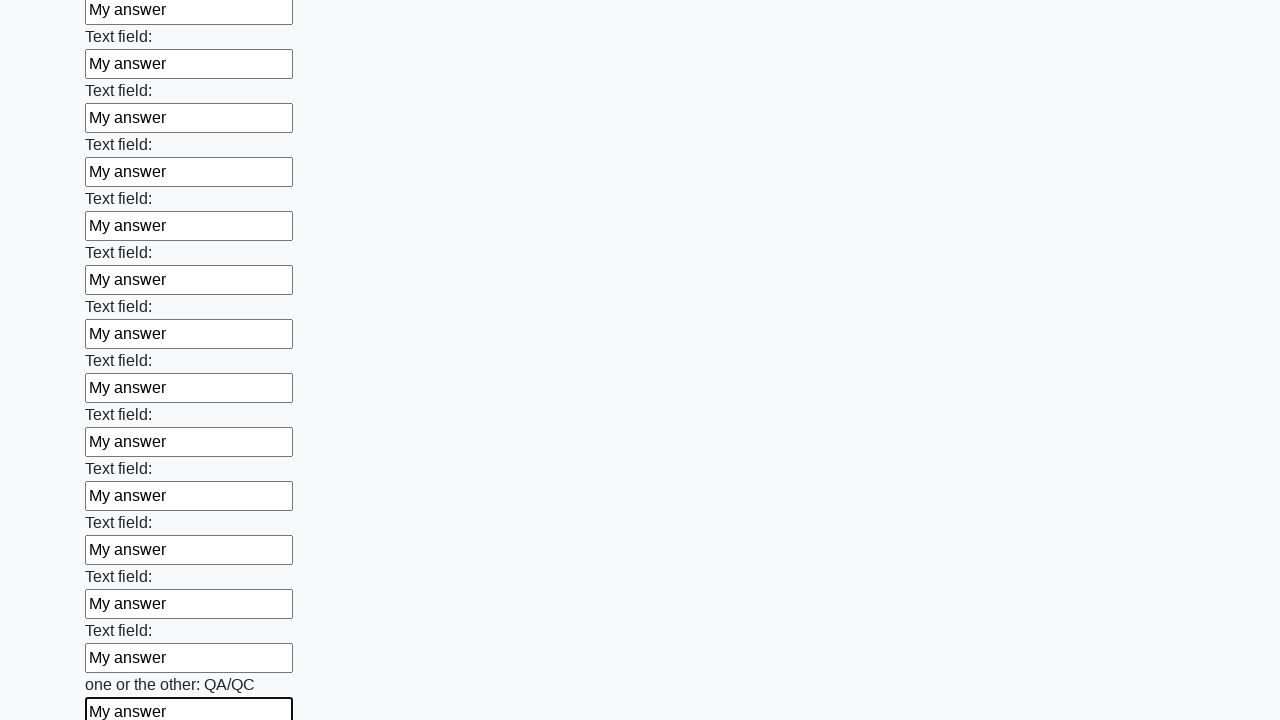

Filled input field with 'My answer' on input >> nth=88
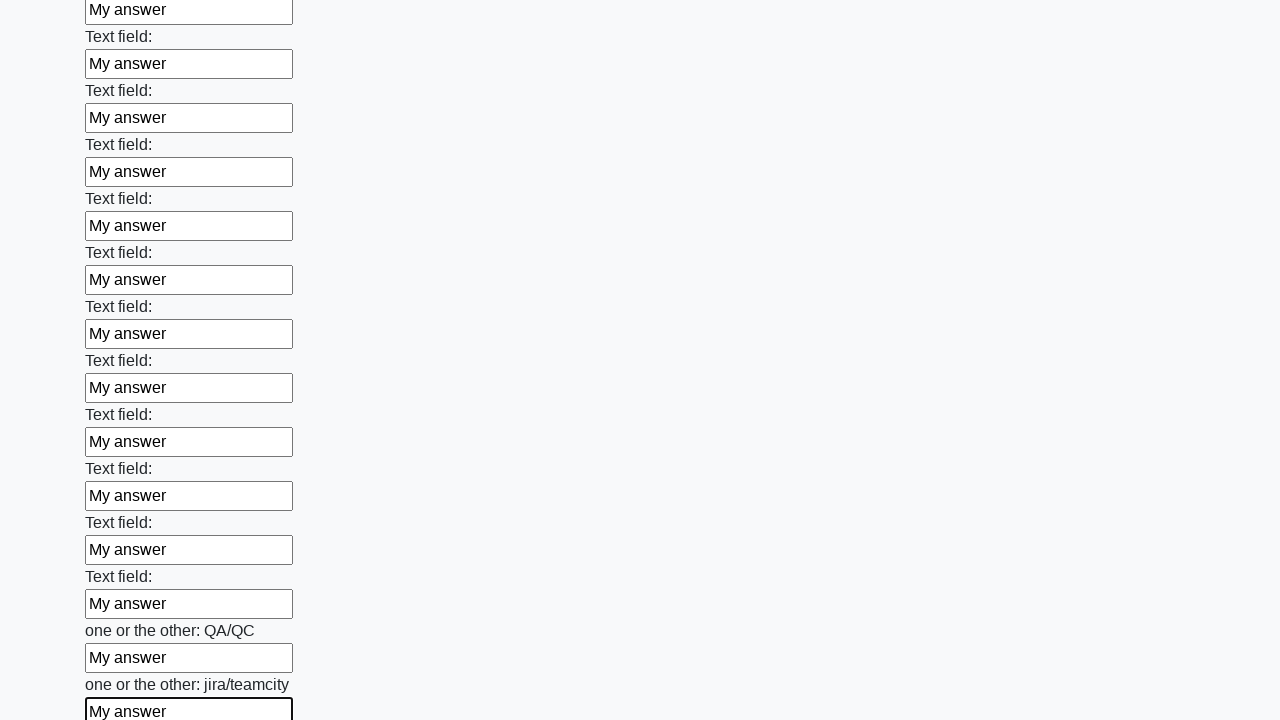

Filled input field with 'My answer' on input >> nth=89
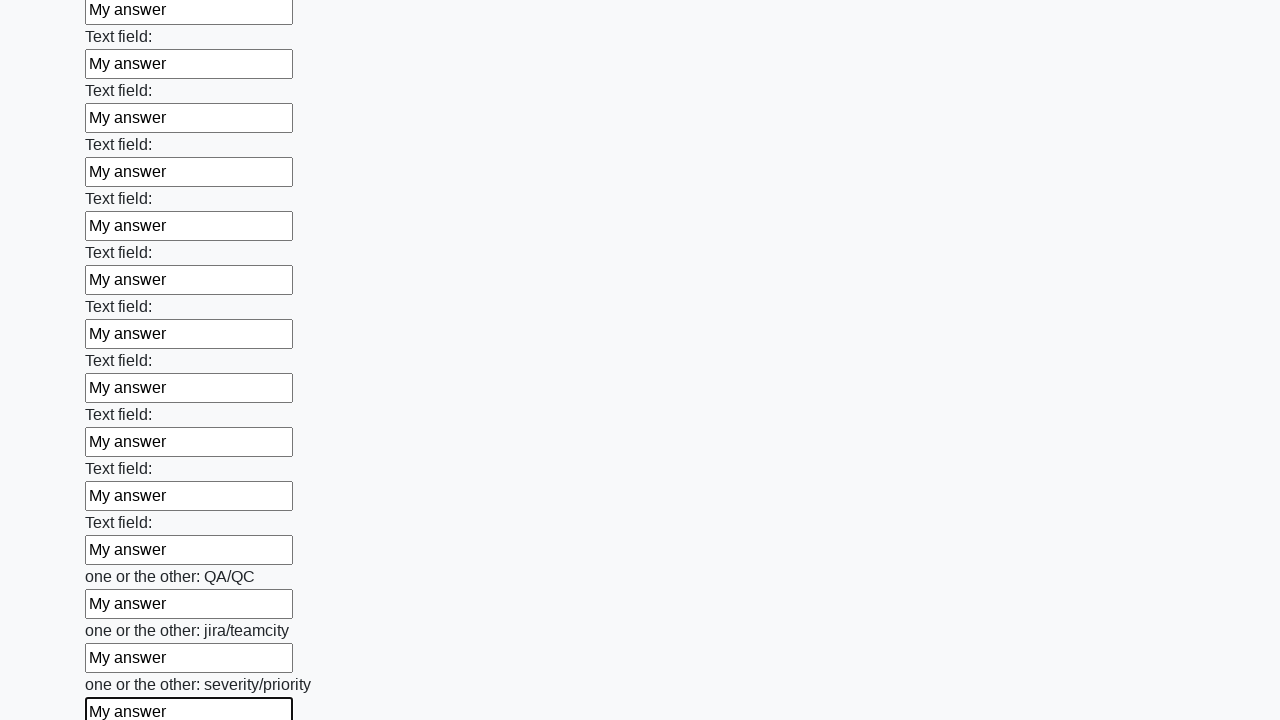

Filled input field with 'My answer' on input >> nth=90
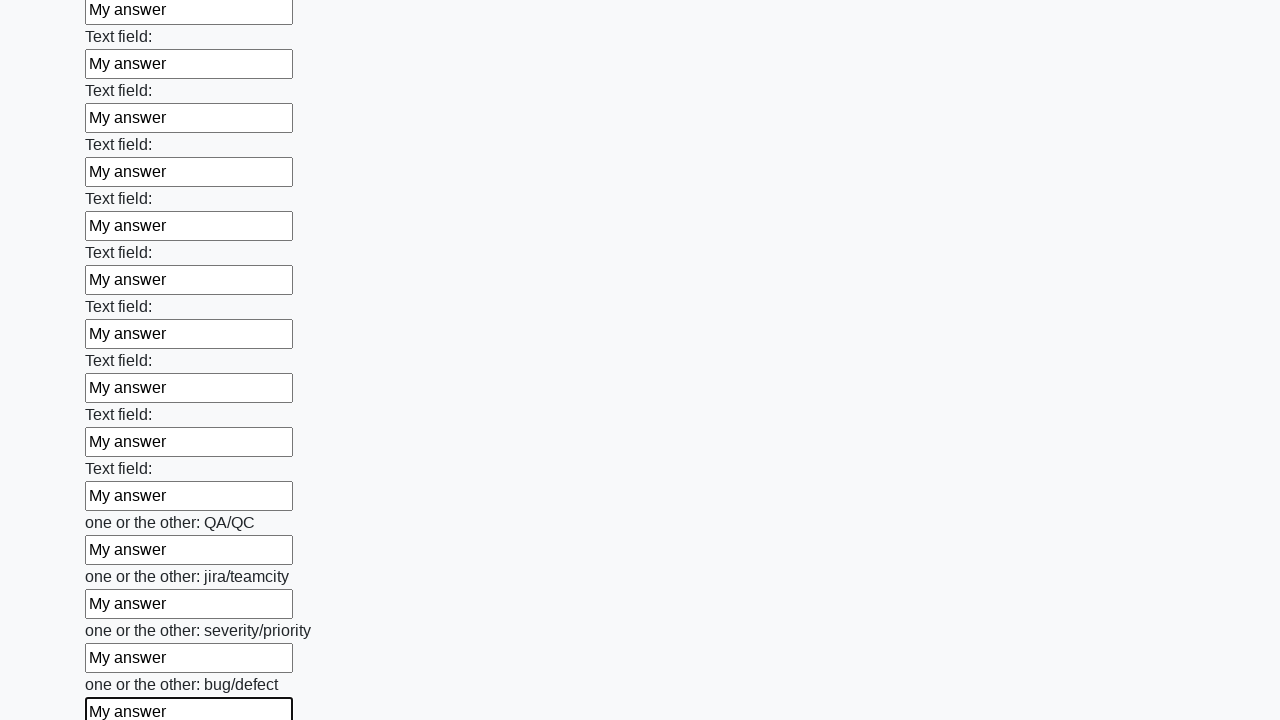

Filled input field with 'My answer' on input >> nth=91
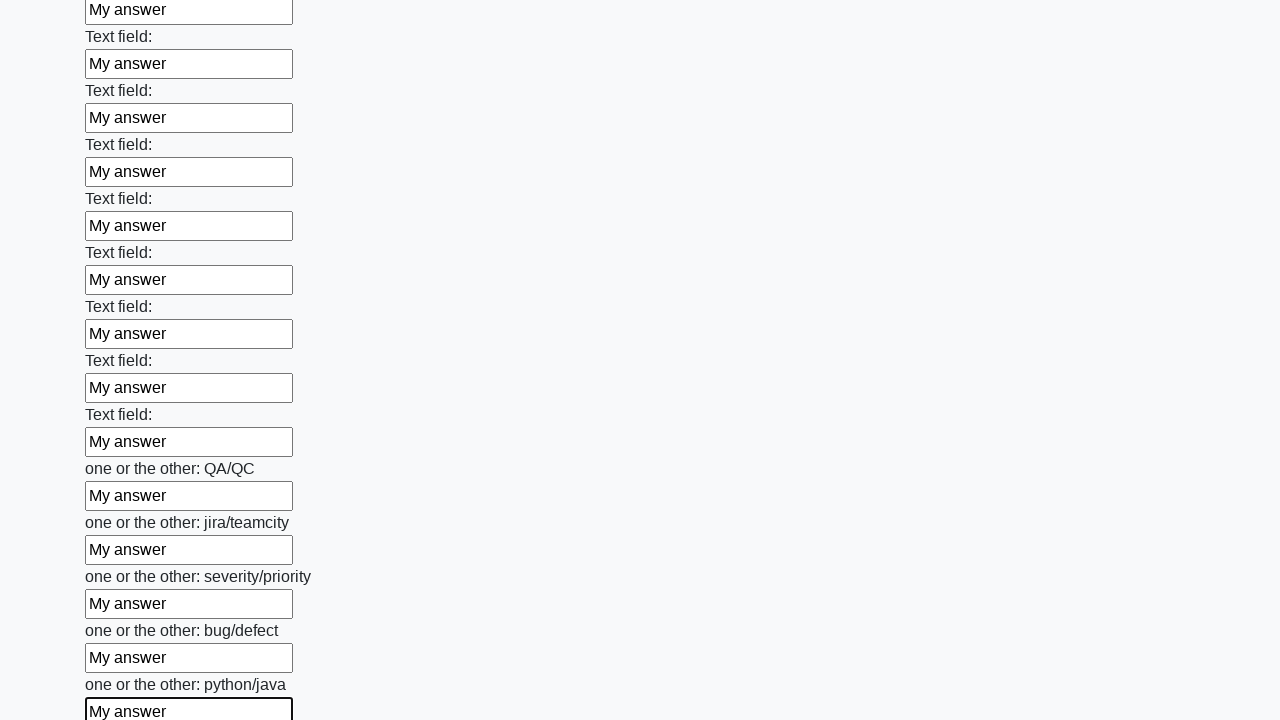

Filled input field with 'My answer' on input >> nth=92
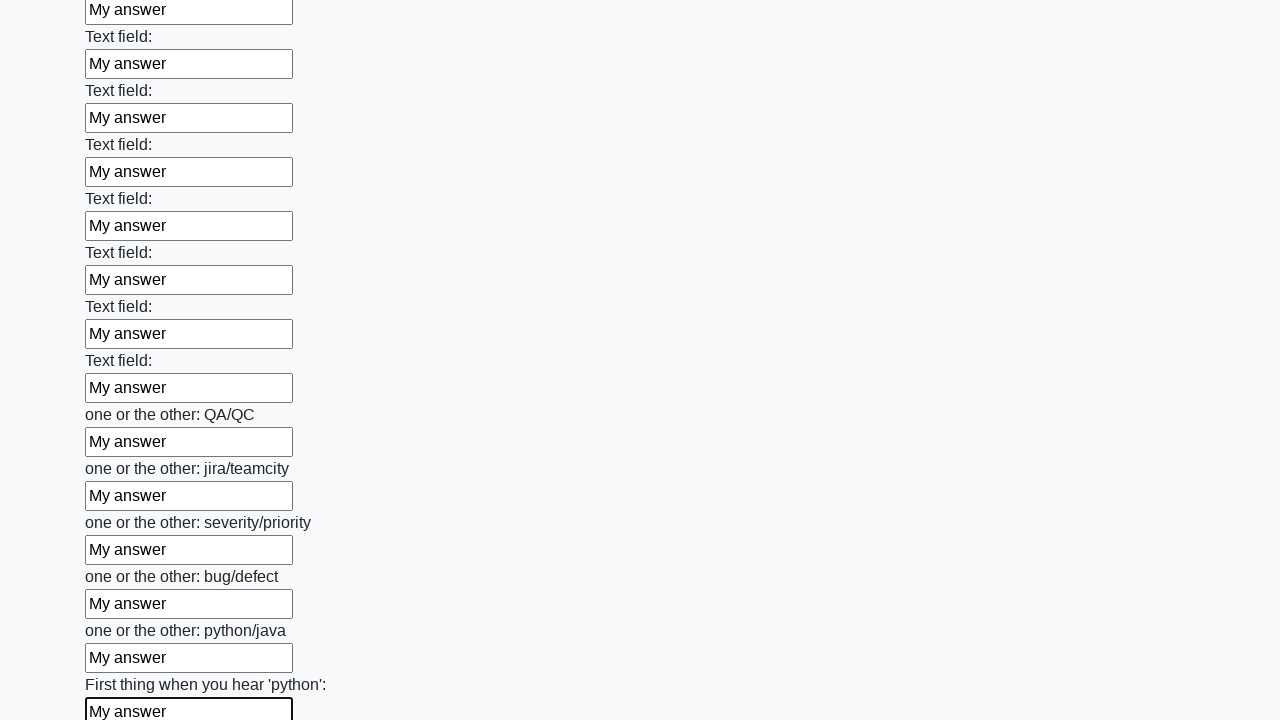

Filled input field with 'My answer' on input >> nth=93
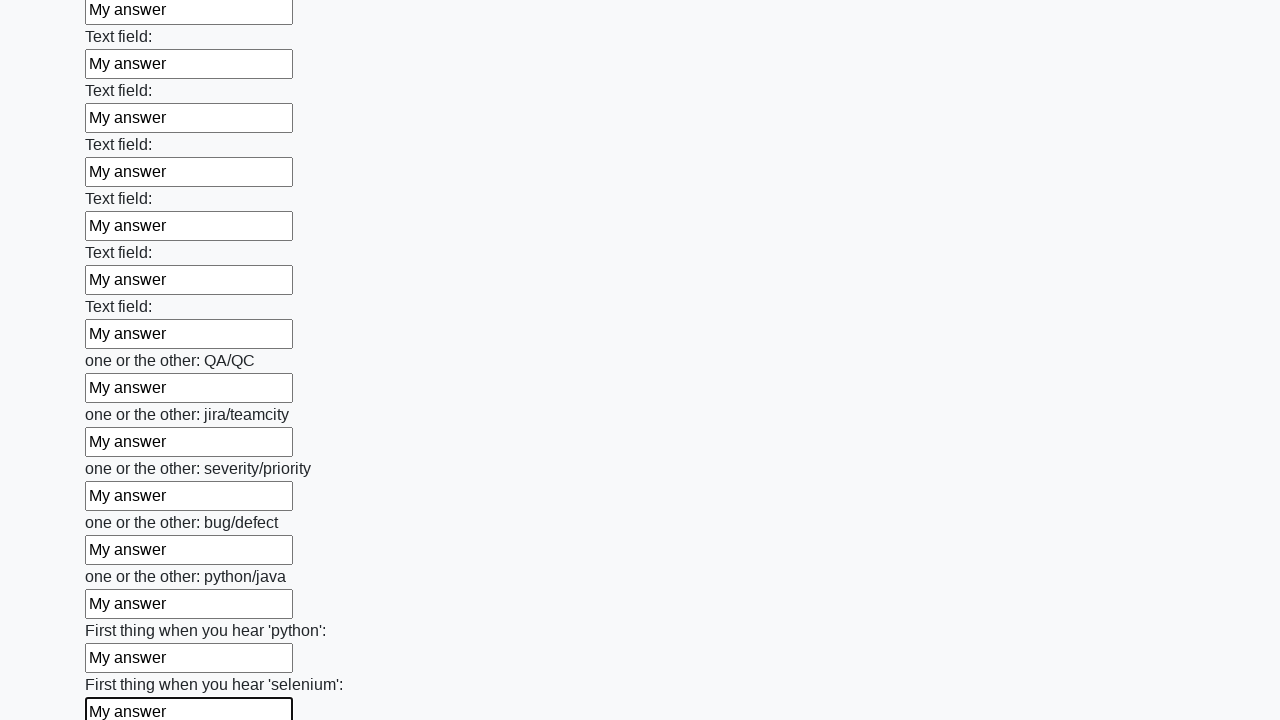

Filled input field with 'My answer' on input >> nth=94
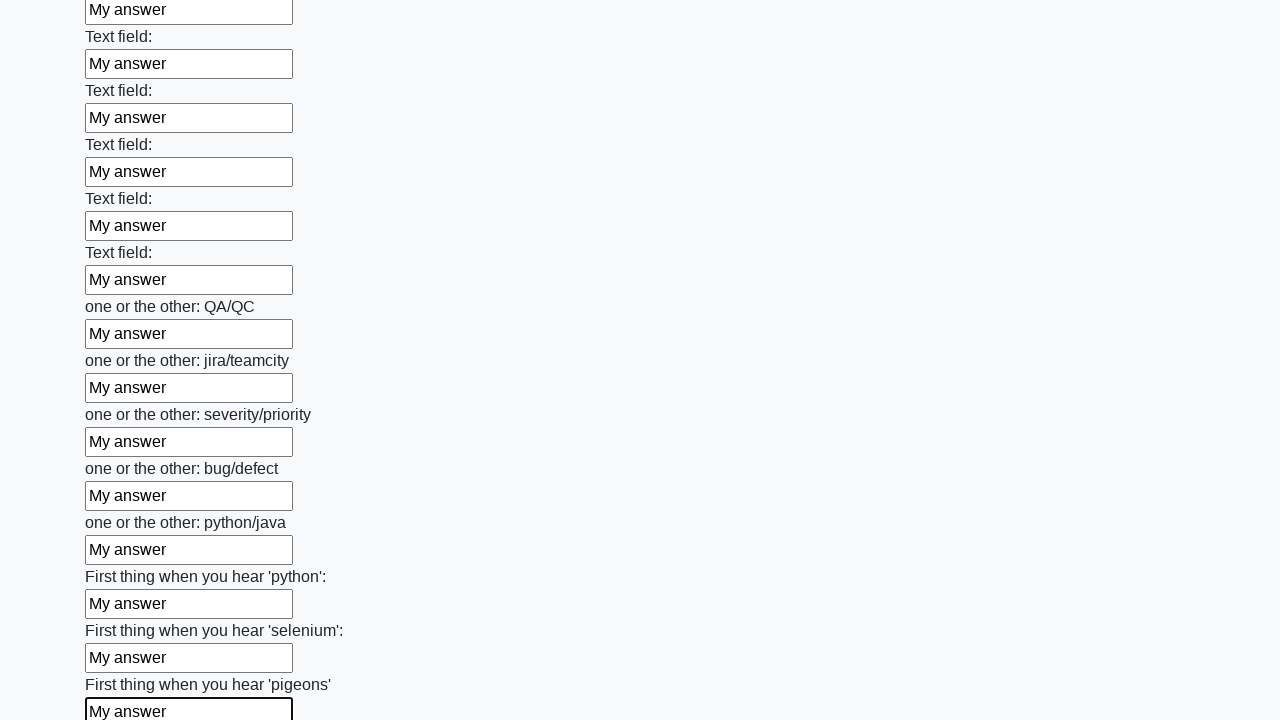

Filled input field with 'My answer' on input >> nth=95
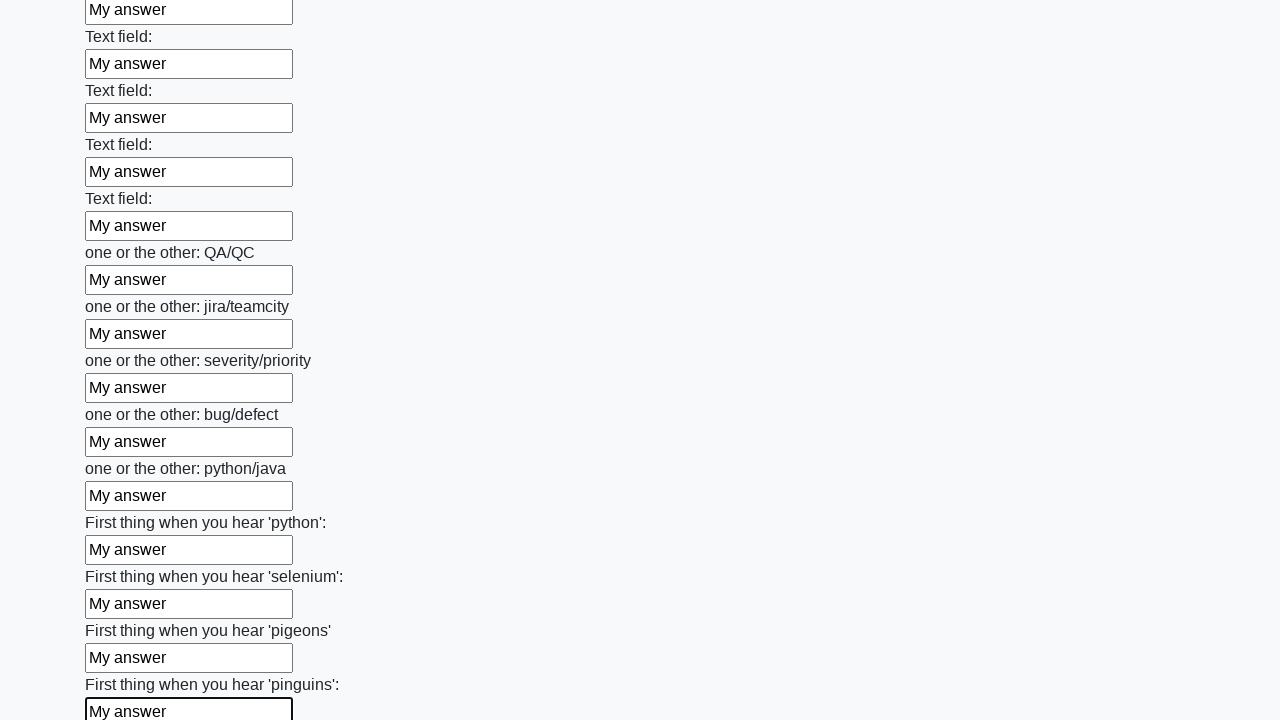

Filled input field with 'My answer' on input >> nth=96
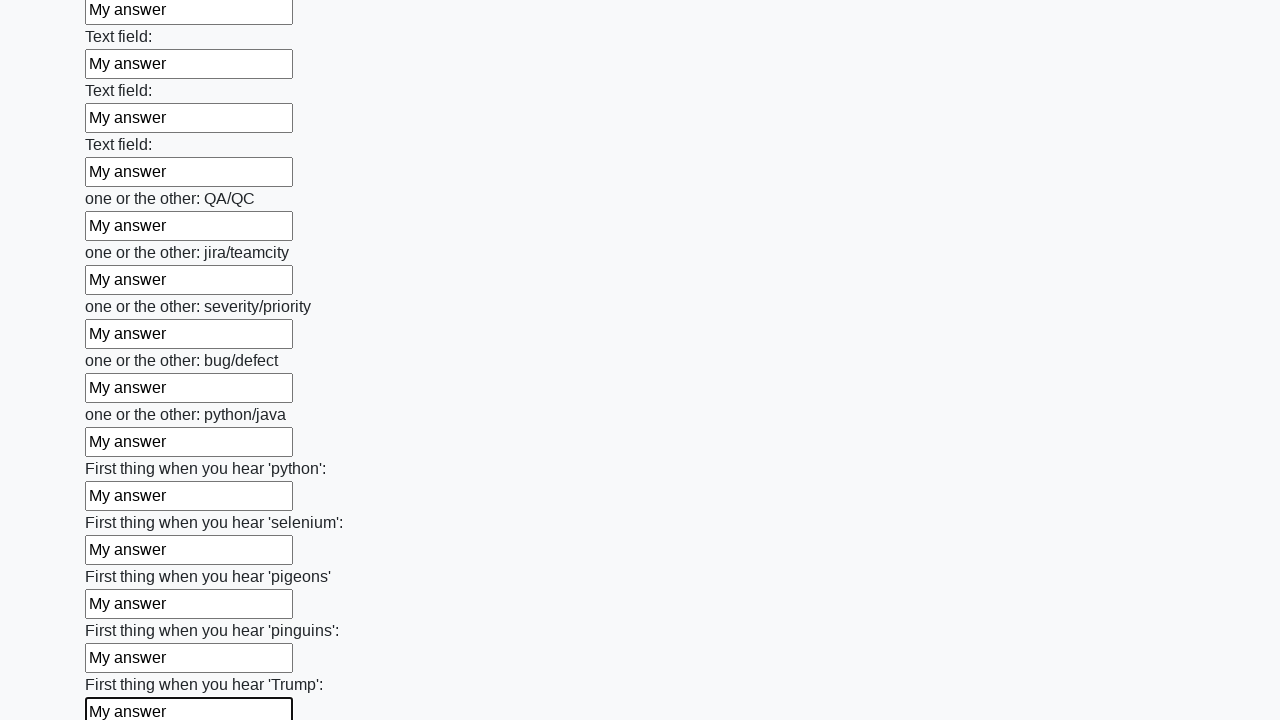

Filled input field with 'My answer' on input >> nth=97
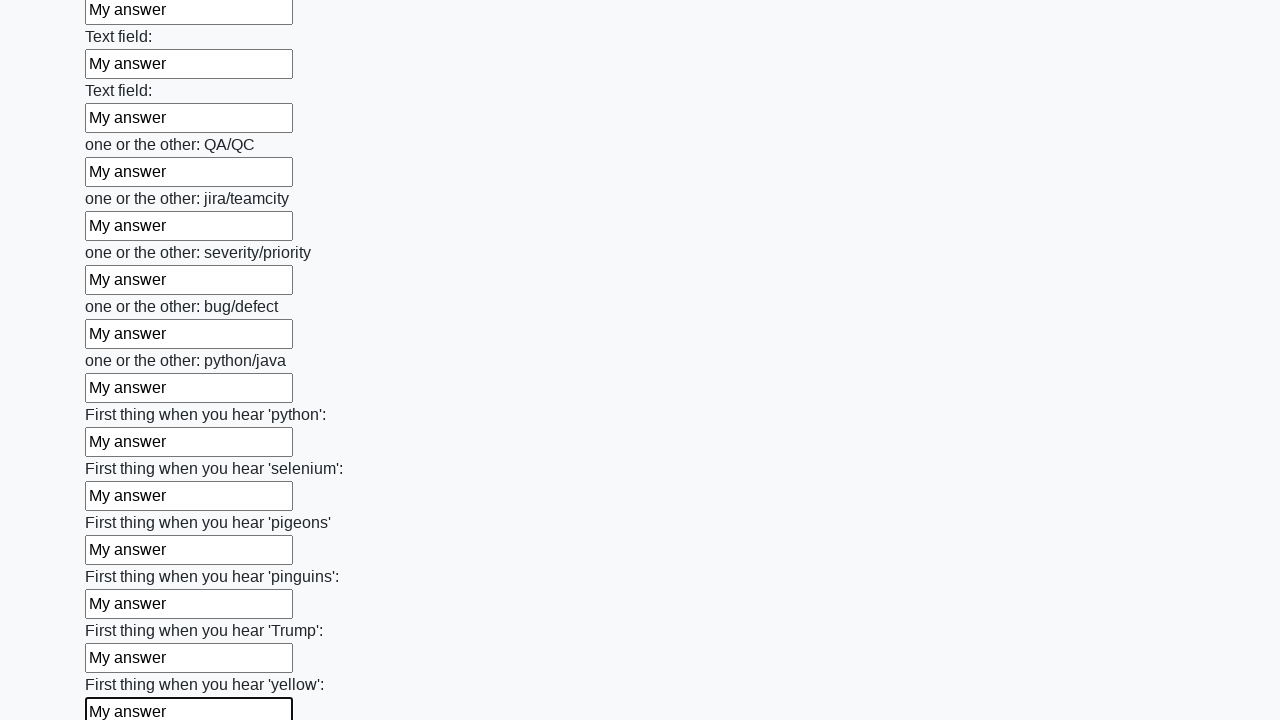

Filled input field with 'My answer' on input >> nth=98
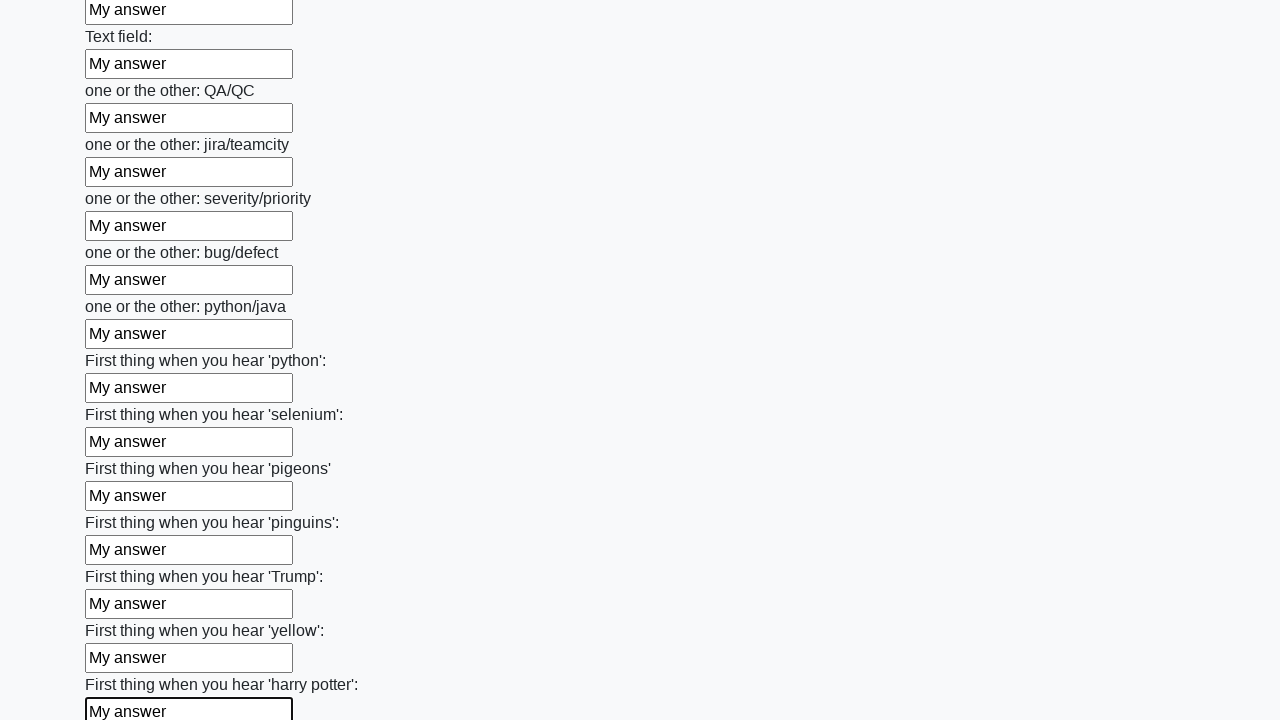

Filled input field with 'My answer' on input >> nth=99
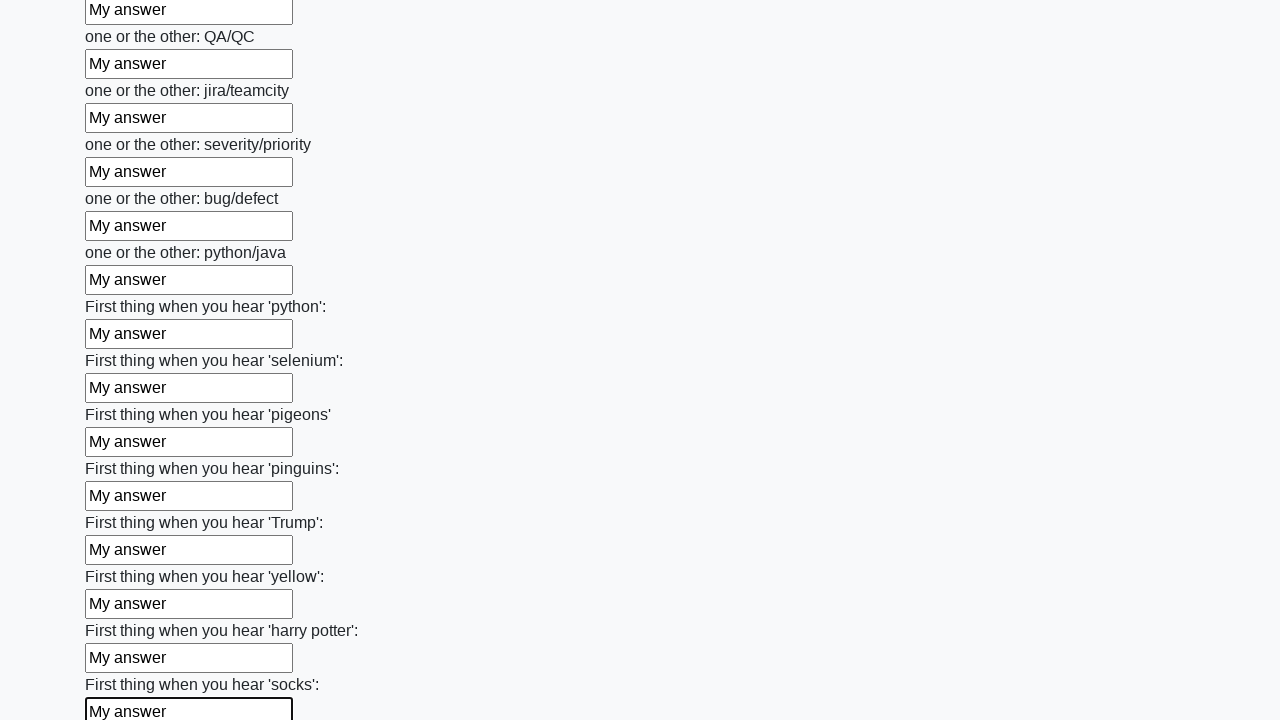

Clicked the submit button at (123, 611) on button.btn
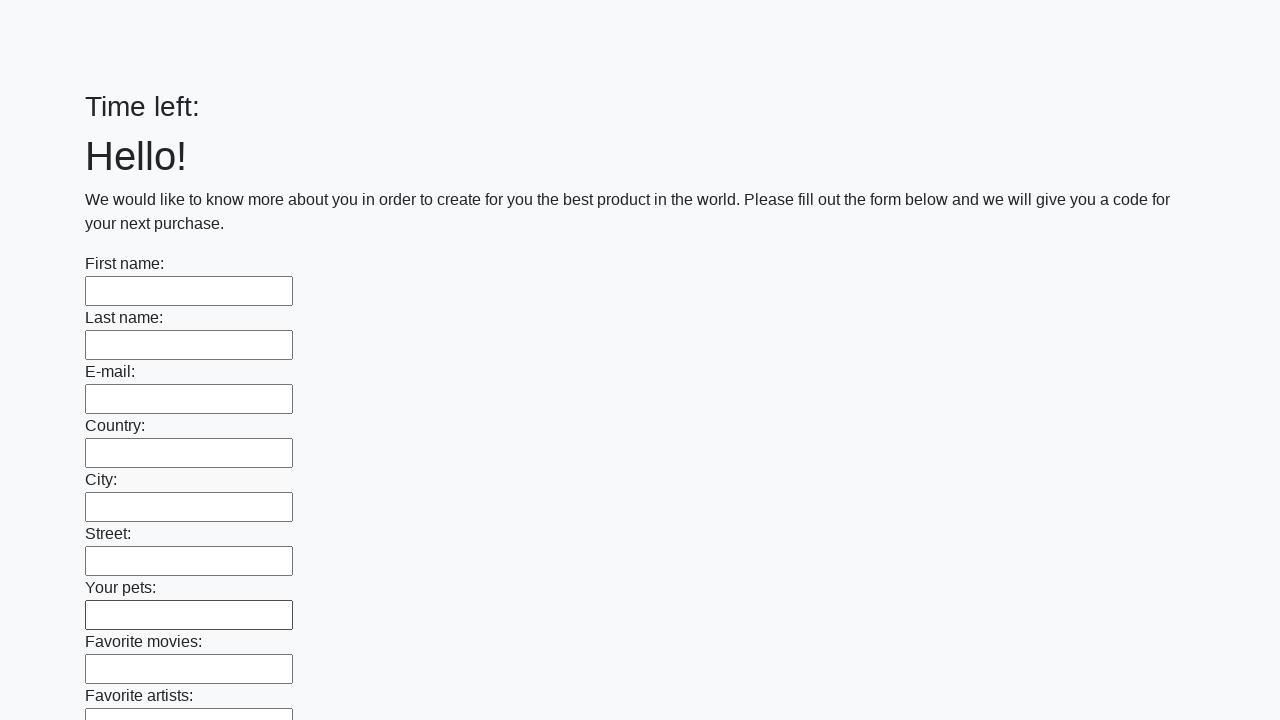

Set up dialog handler to accept alerts
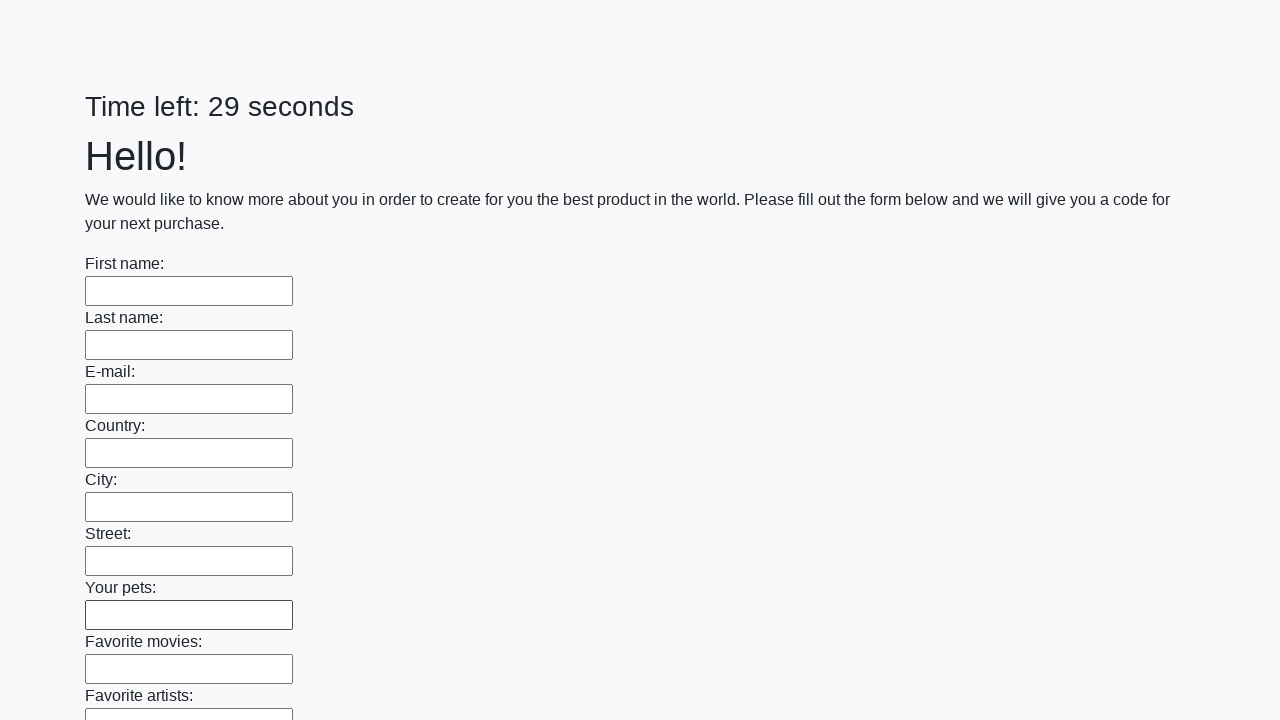

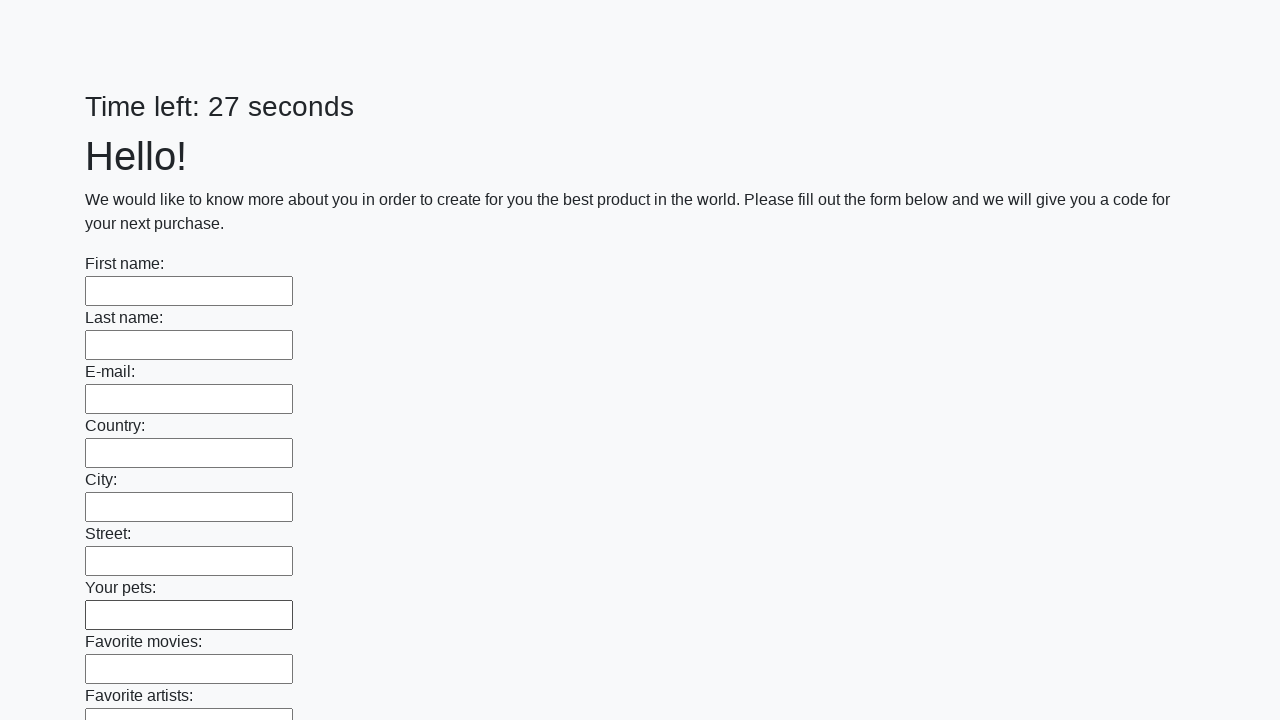